Tests filling out a large form by entering text into all text input fields and clicking the submit button

Starting URL: http://suninjuly.github.io/huge_form.html

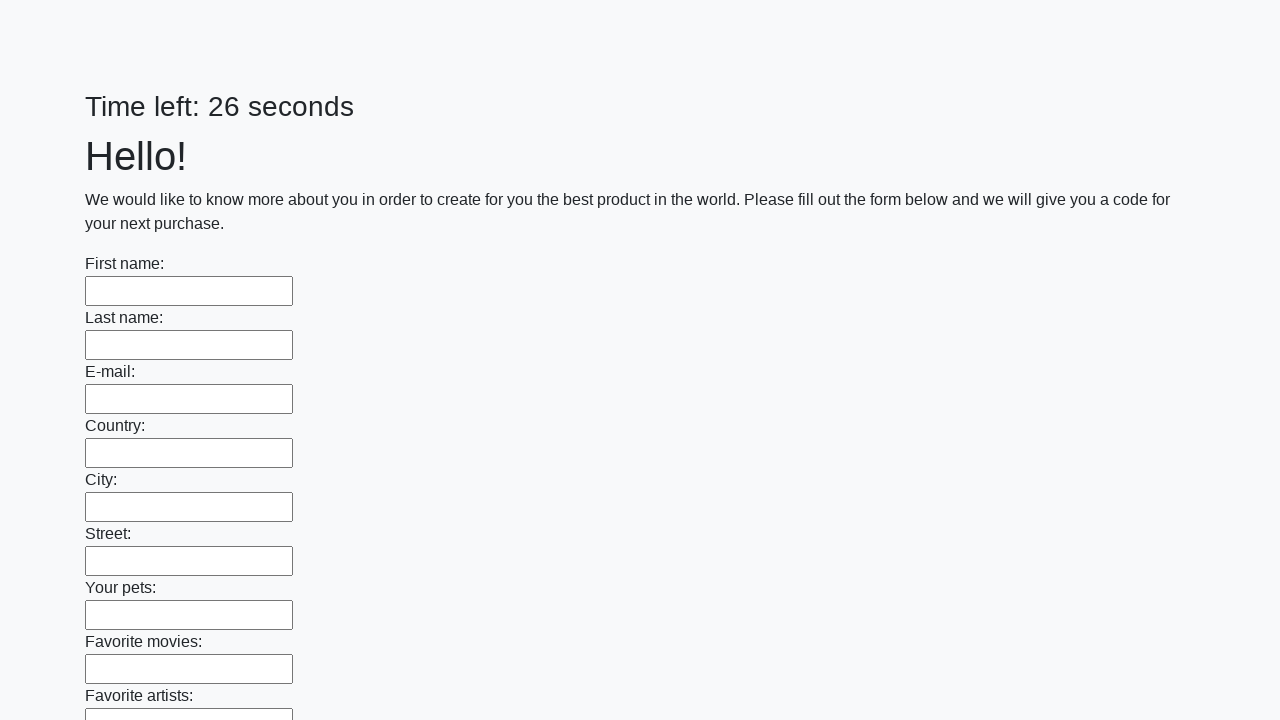

Located all text input fields on the huge form
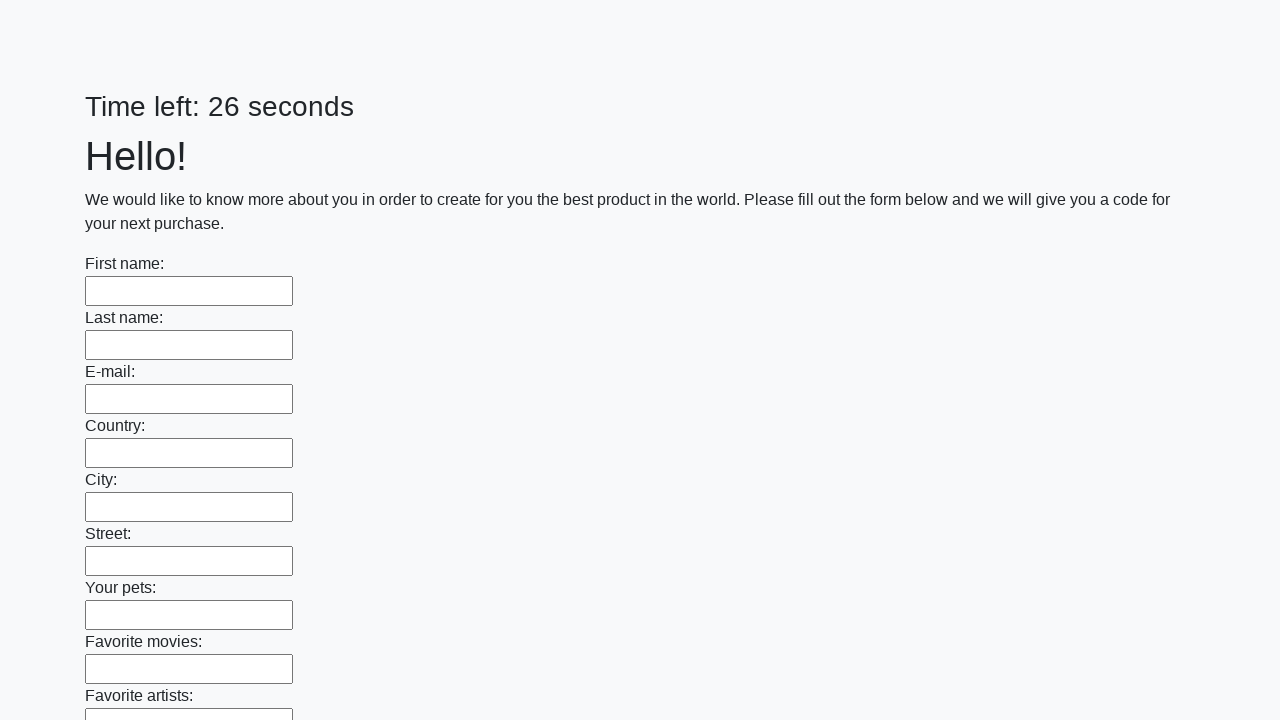

Filled a text input field with 'sample answer' on xpath=//input[@type='text'] >> nth=0
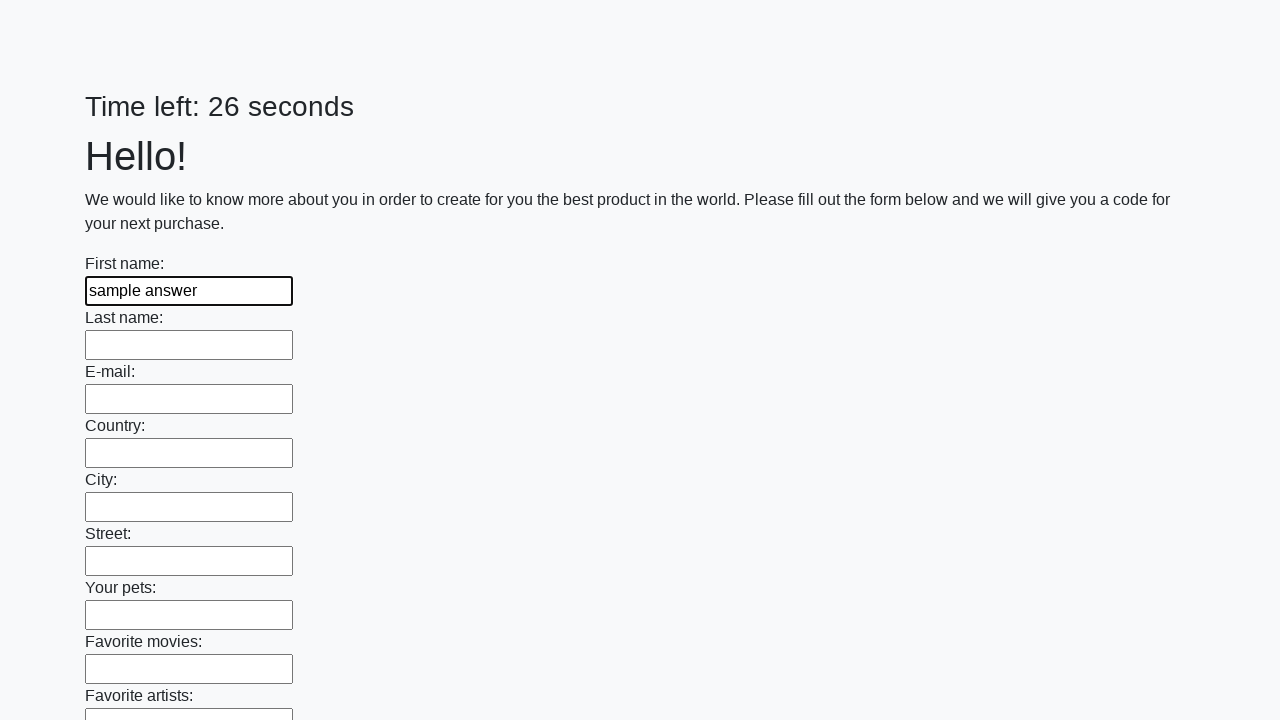

Filled a text input field with 'sample answer' on xpath=//input[@type='text'] >> nth=1
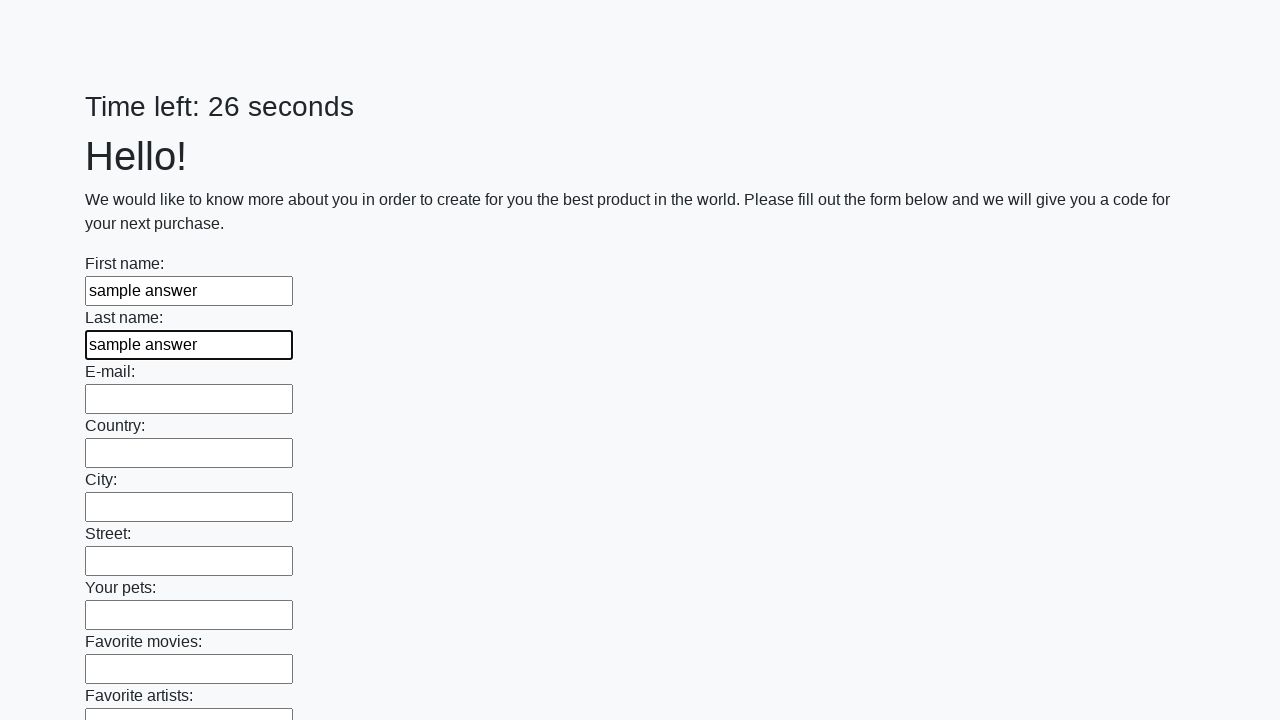

Filled a text input field with 'sample answer' on xpath=//input[@type='text'] >> nth=2
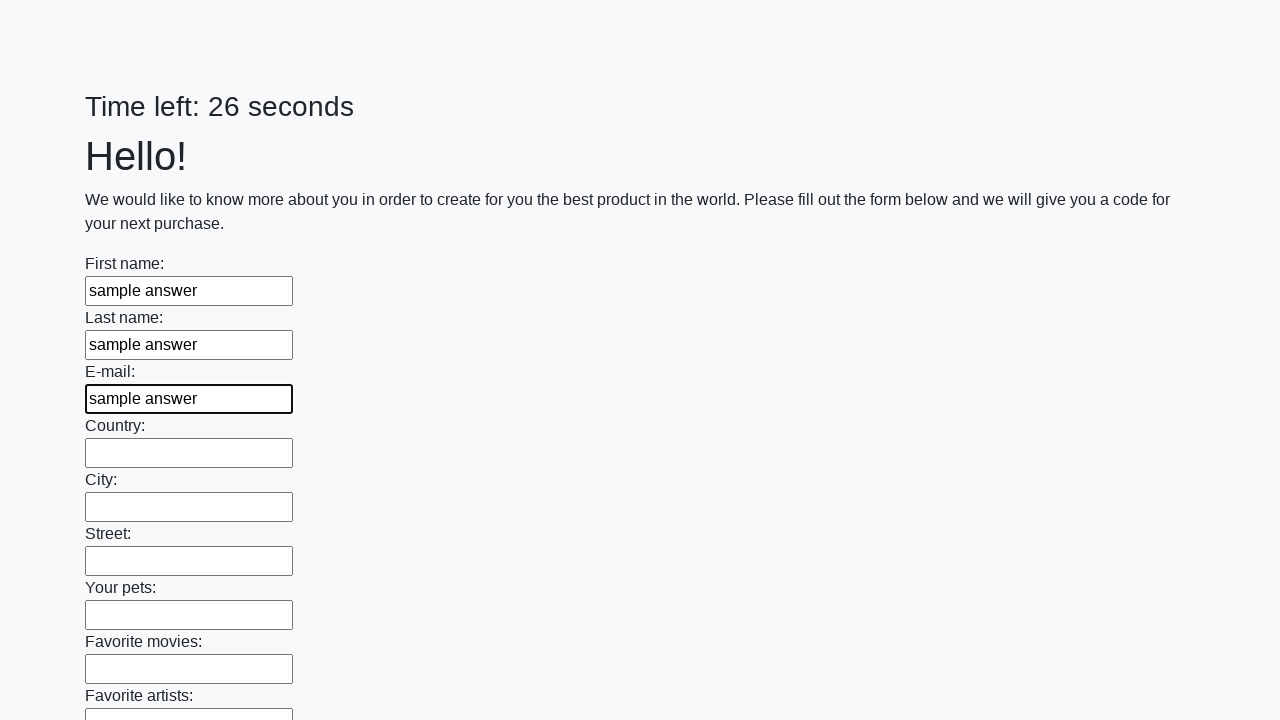

Filled a text input field with 'sample answer' on xpath=//input[@type='text'] >> nth=3
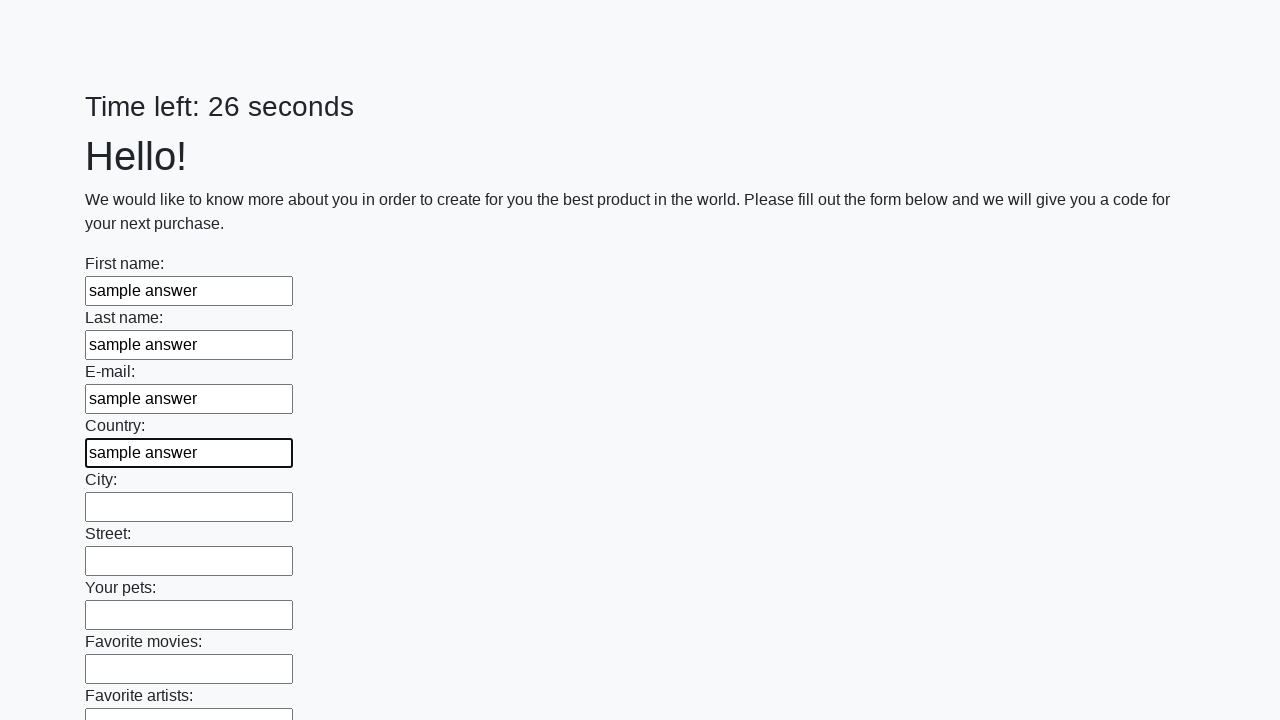

Filled a text input field with 'sample answer' on xpath=//input[@type='text'] >> nth=4
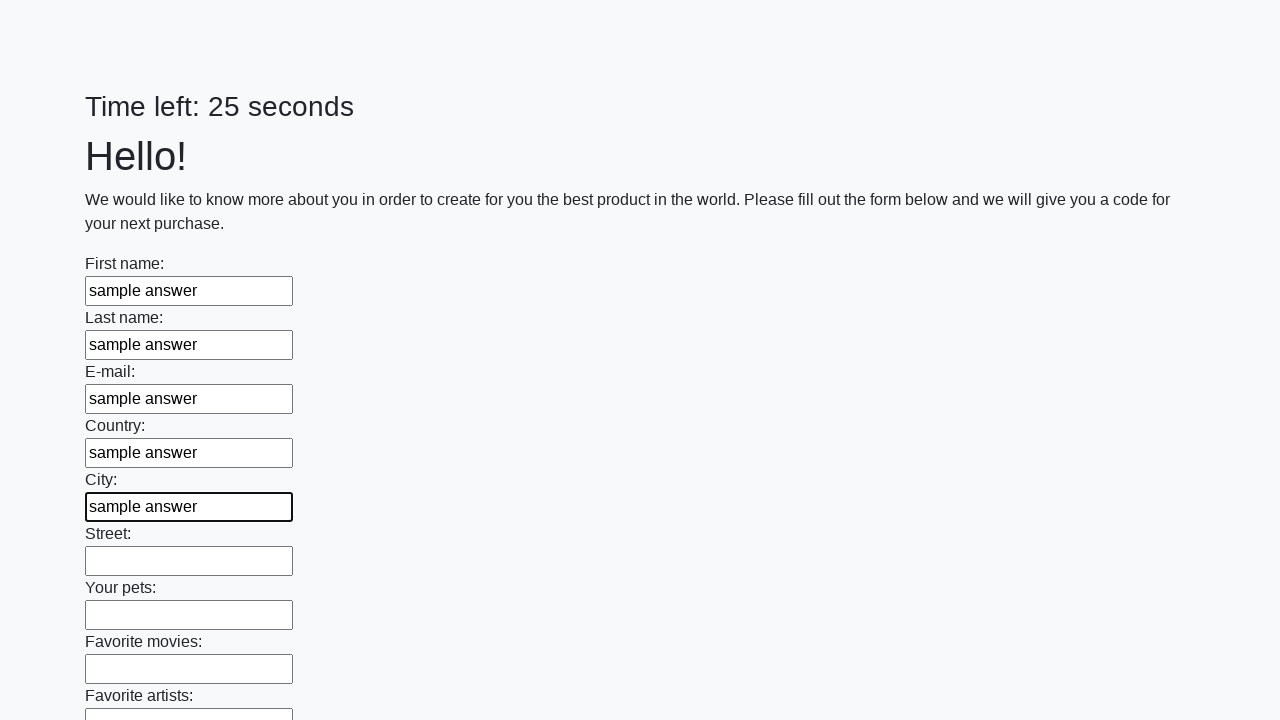

Filled a text input field with 'sample answer' on xpath=//input[@type='text'] >> nth=5
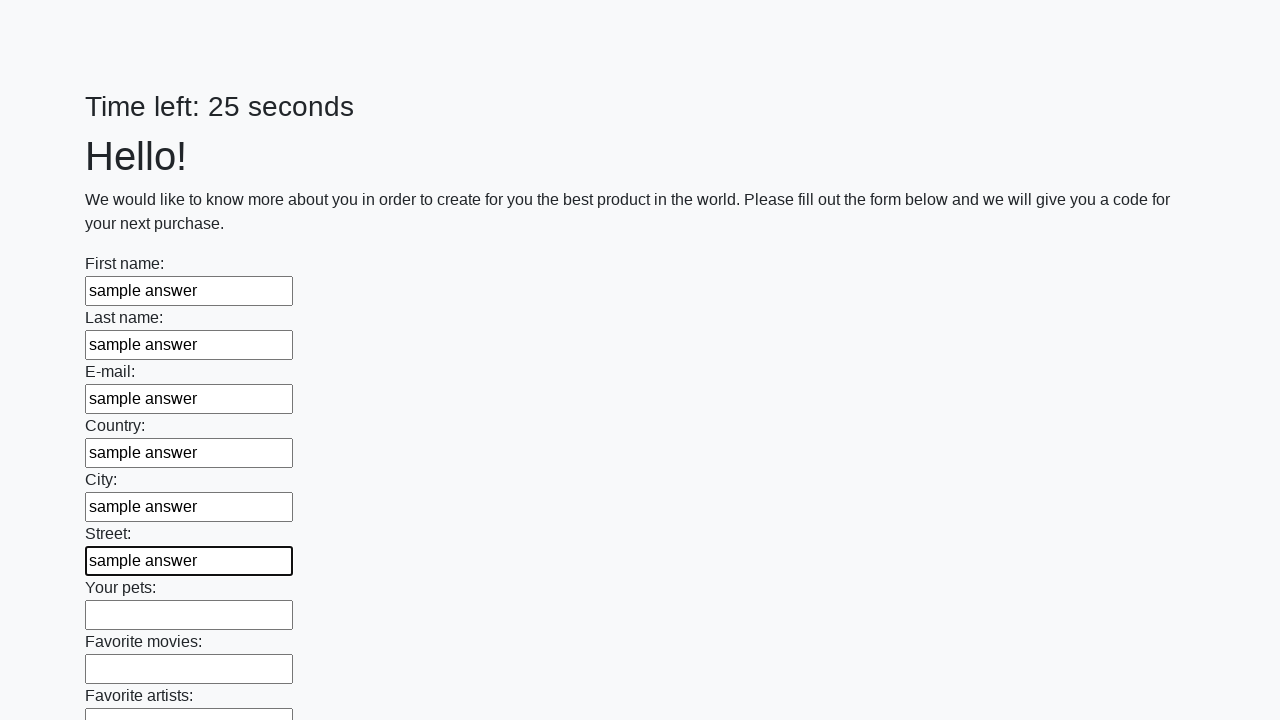

Filled a text input field with 'sample answer' on xpath=//input[@type='text'] >> nth=6
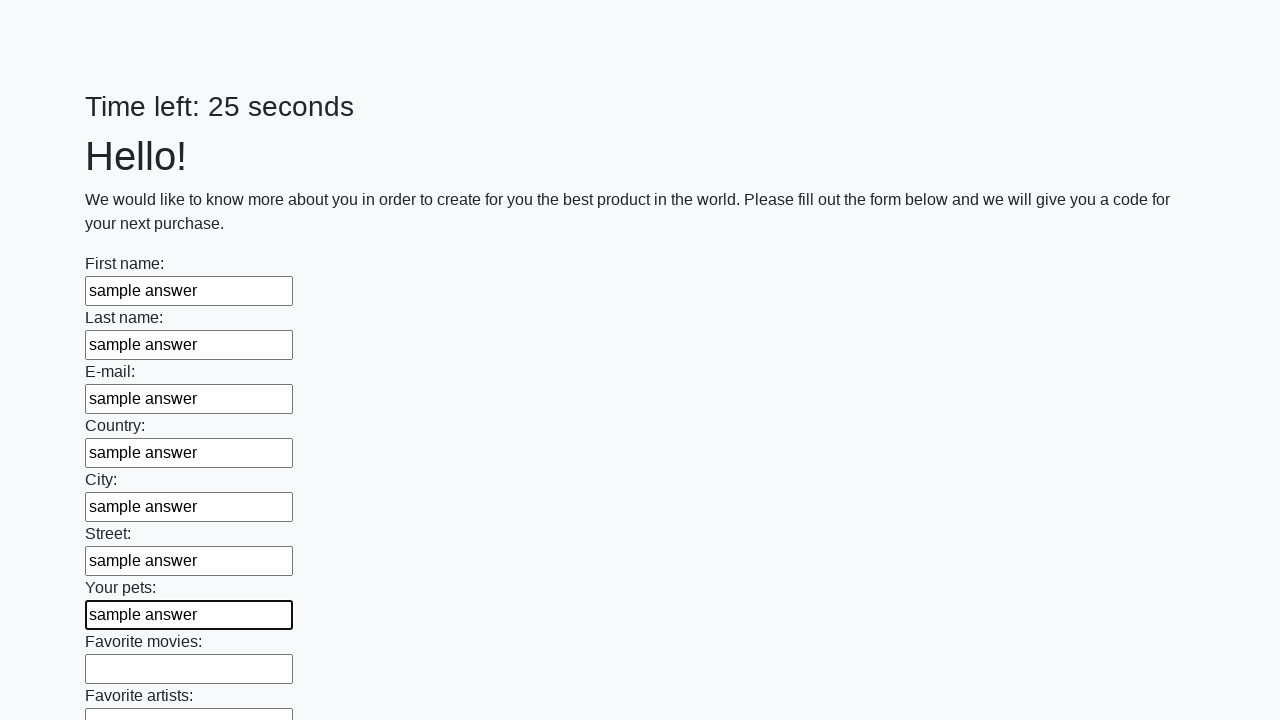

Filled a text input field with 'sample answer' on xpath=//input[@type='text'] >> nth=7
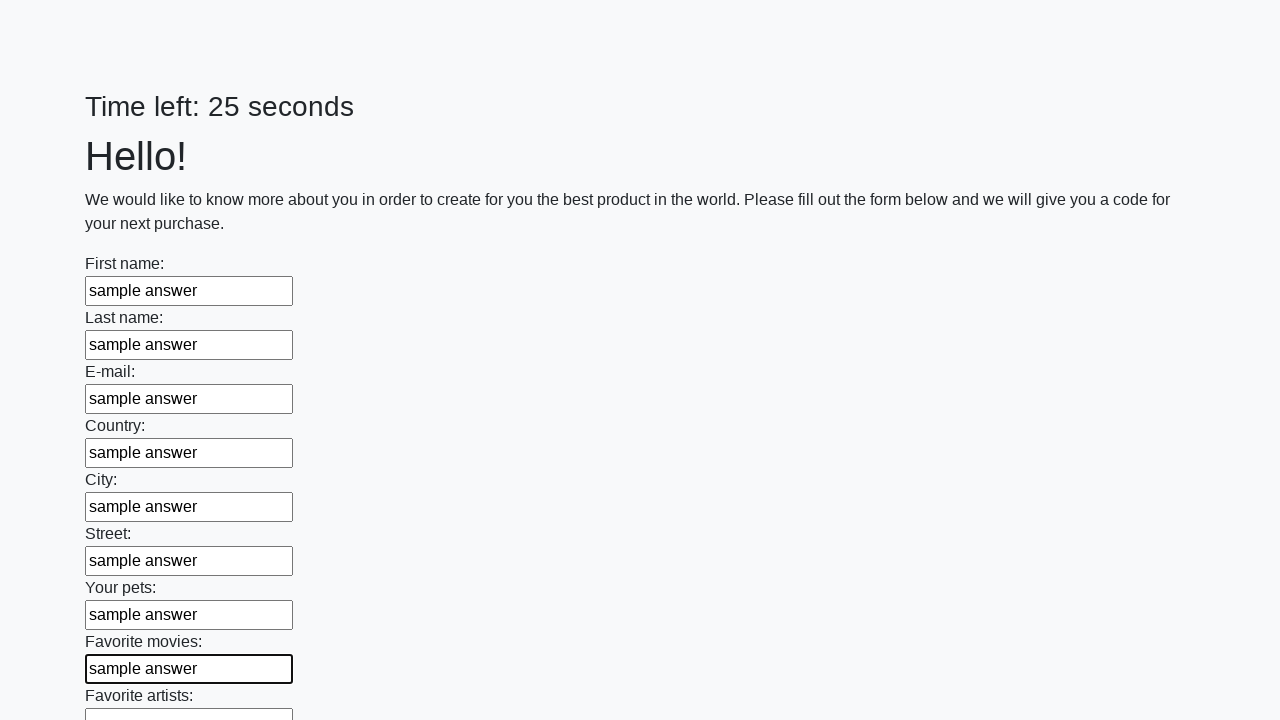

Filled a text input field with 'sample answer' on xpath=//input[@type='text'] >> nth=8
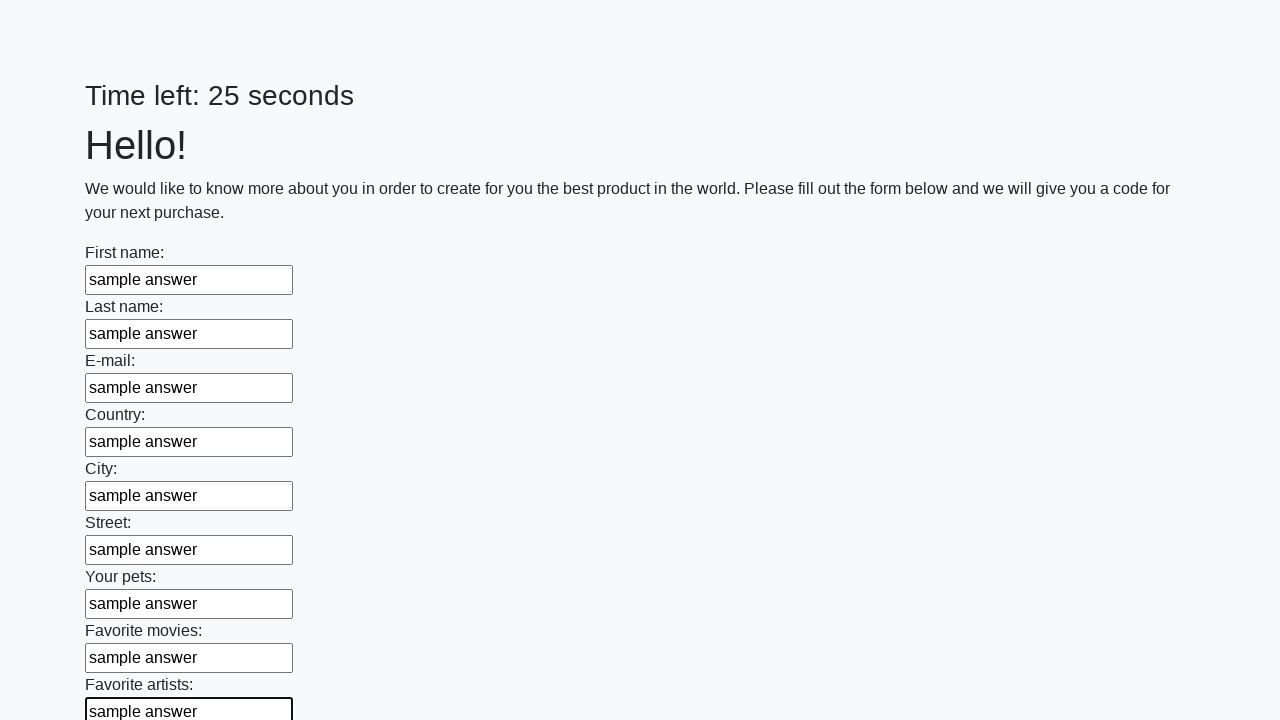

Filled a text input field with 'sample answer' on xpath=//input[@type='text'] >> nth=9
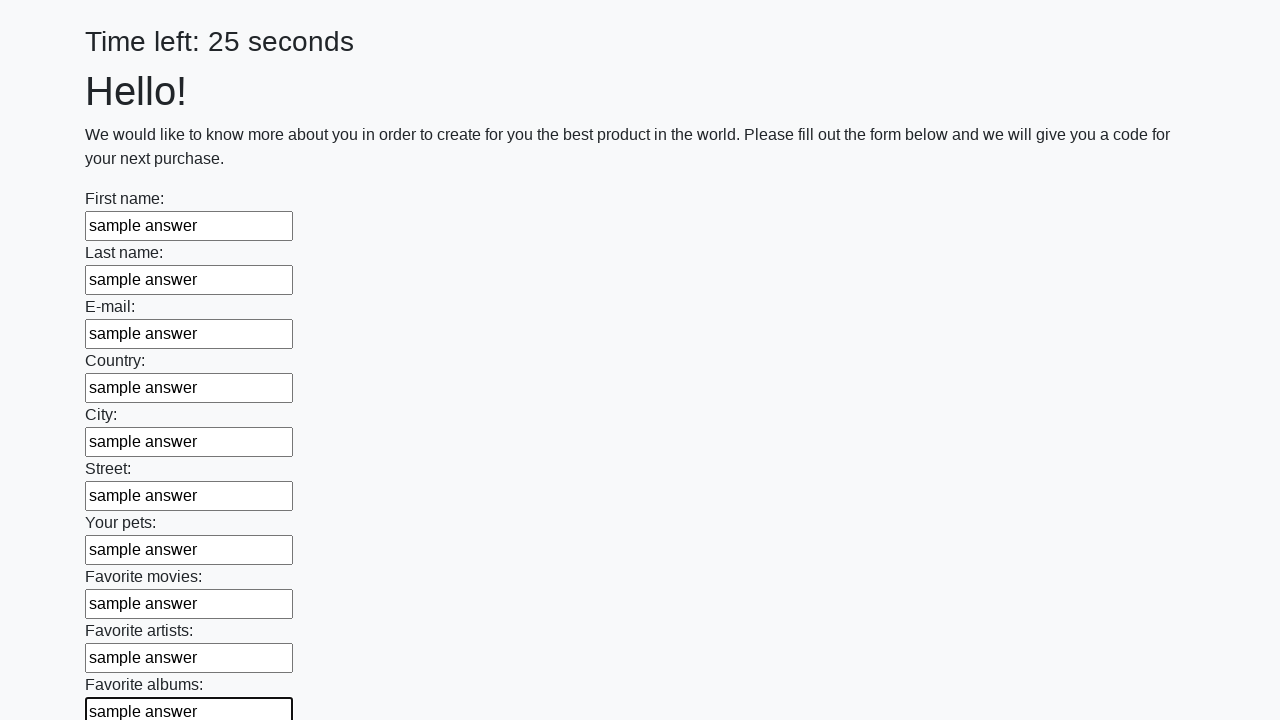

Filled a text input field with 'sample answer' on xpath=//input[@type='text'] >> nth=10
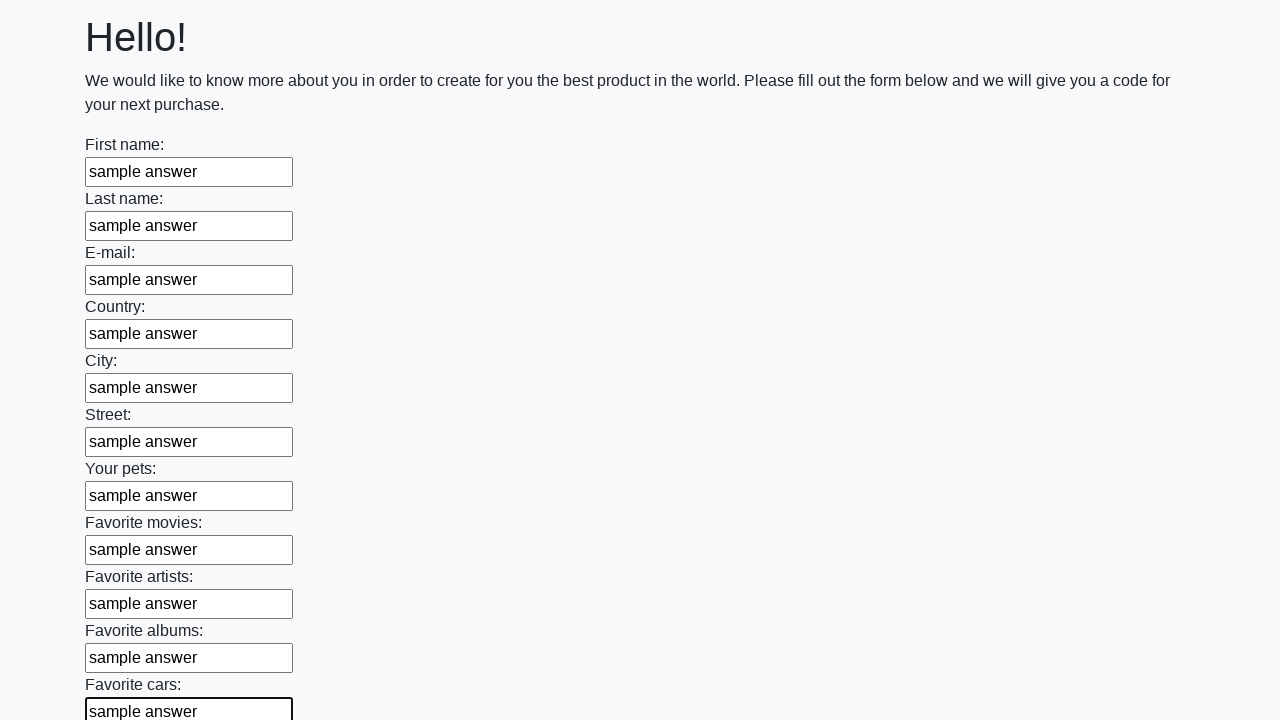

Filled a text input field with 'sample answer' on xpath=//input[@type='text'] >> nth=11
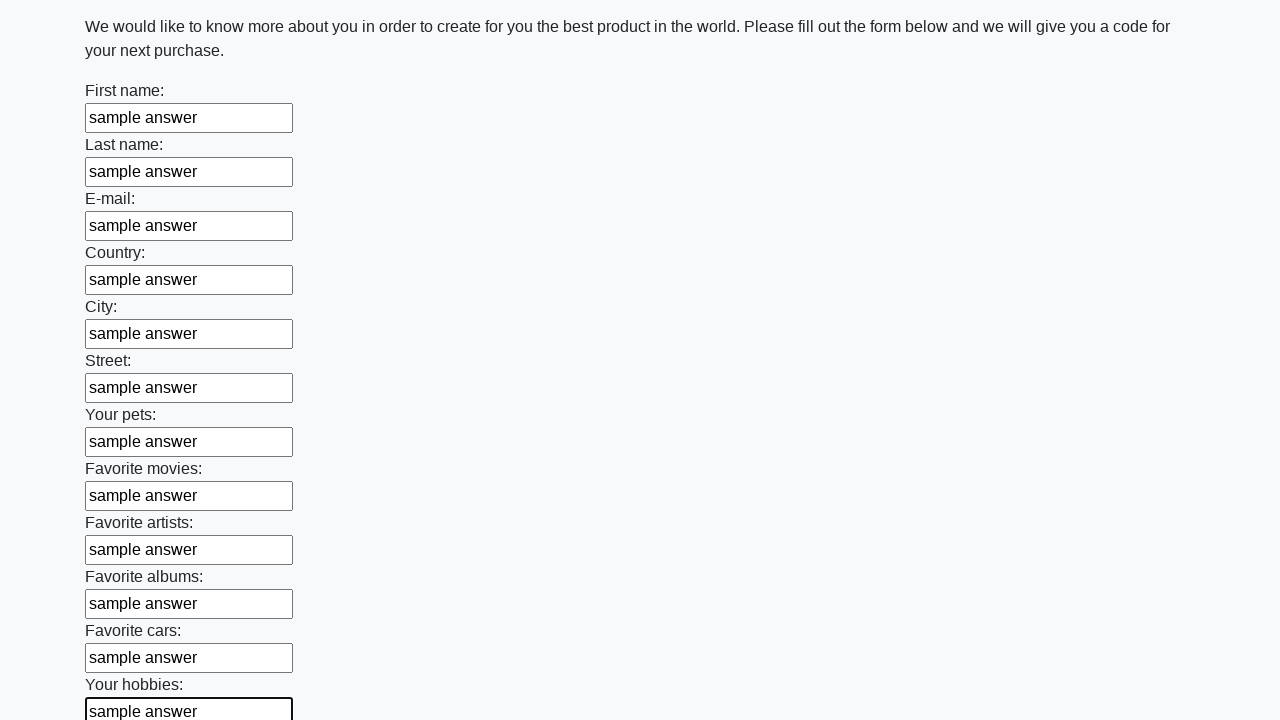

Filled a text input field with 'sample answer' on xpath=//input[@type='text'] >> nth=12
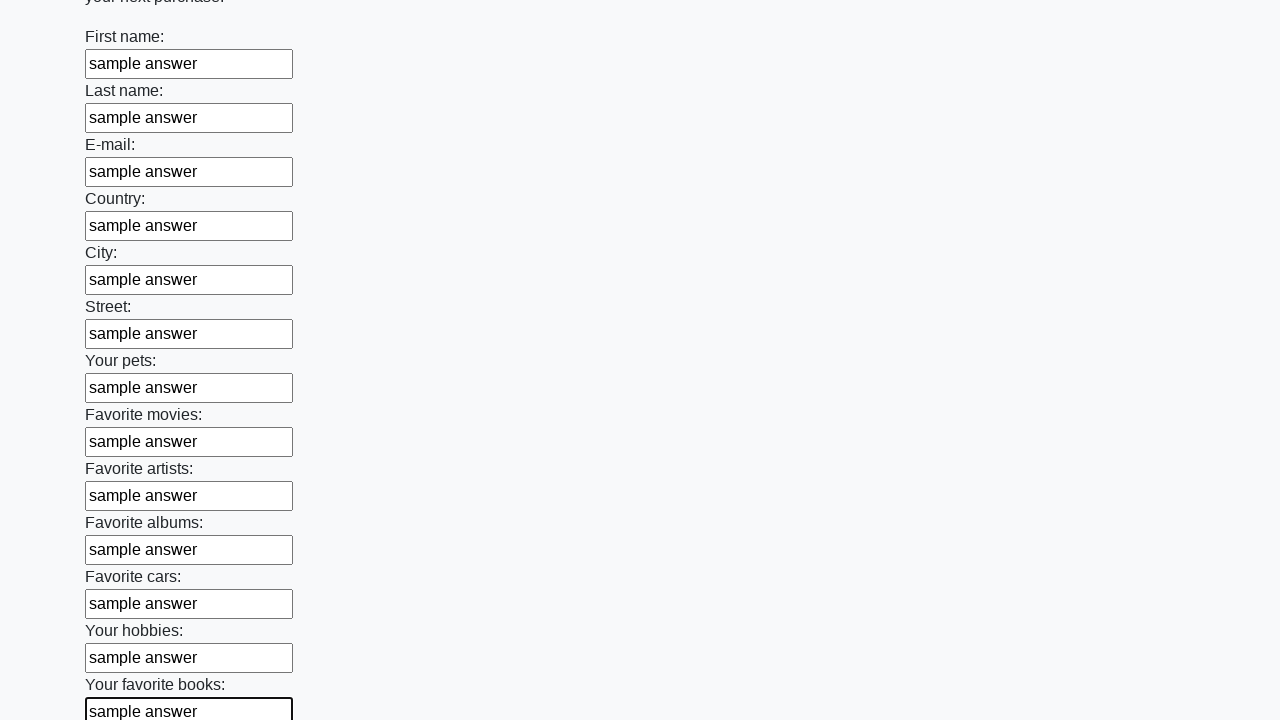

Filled a text input field with 'sample answer' on xpath=//input[@type='text'] >> nth=13
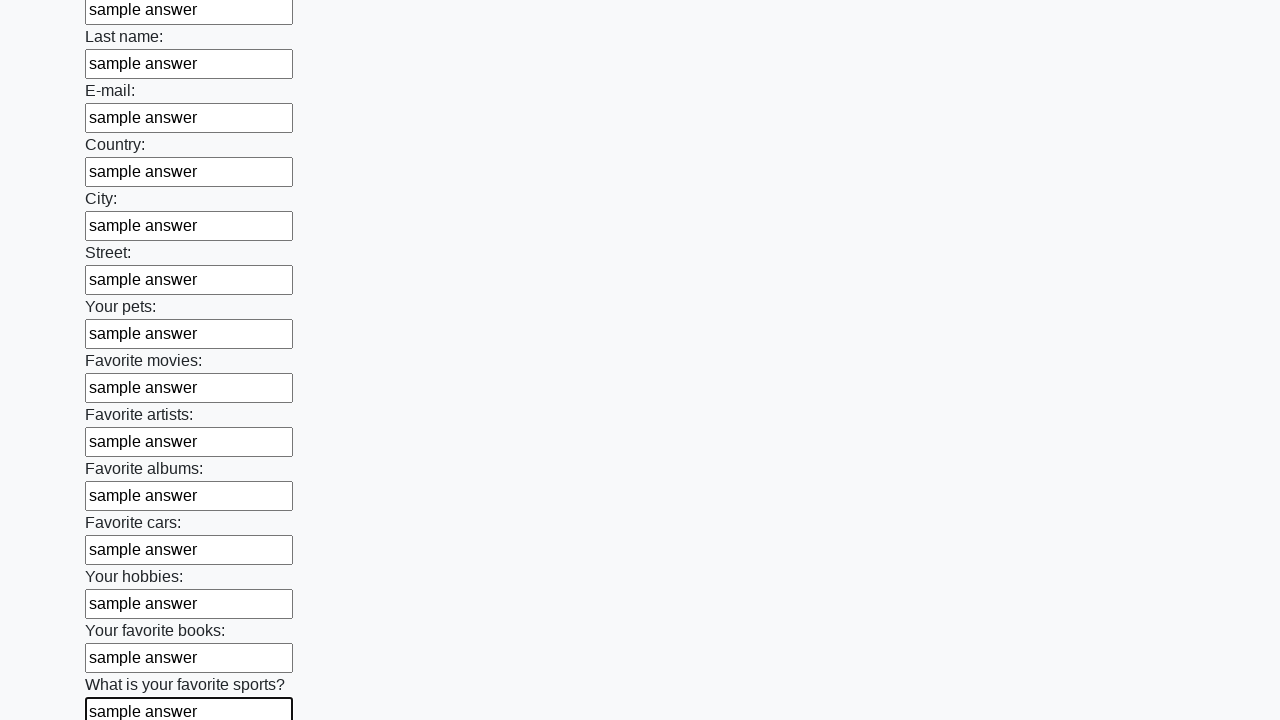

Filled a text input field with 'sample answer' on xpath=//input[@type='text'] >> nth=14
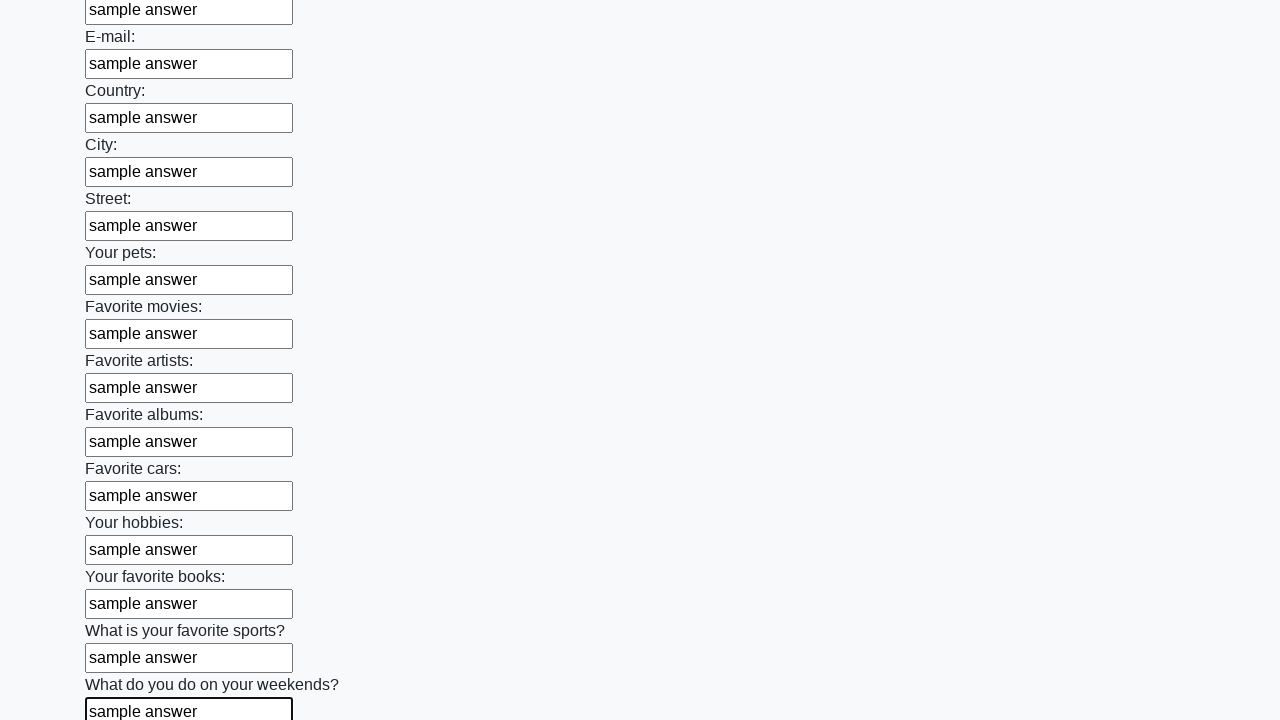

Filled a text input field with 'sample answer' on xpath=//input[@type='text'] >> nth=15
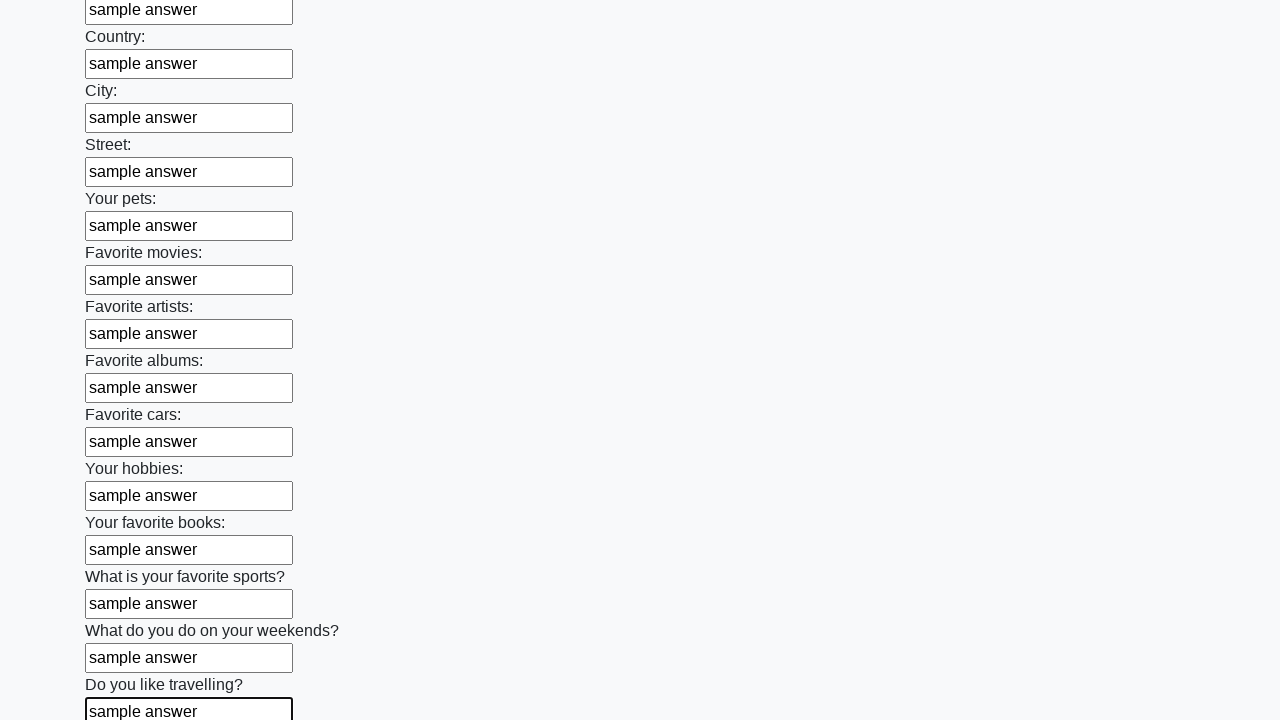

Filled a text input field with 'sample answer' on xpath=//input[@type='text'] >> nth=16
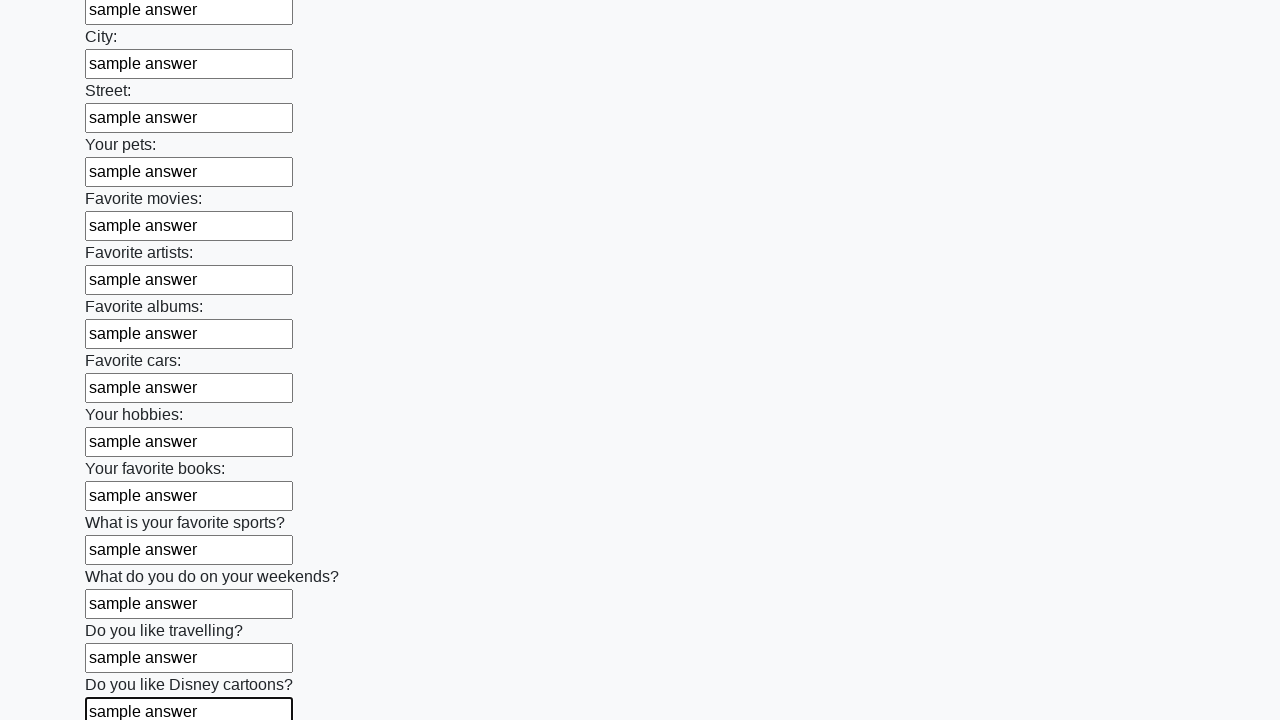

Filled a text input field with 'sample answer' on xpath=//input[@type='text'] >> nth=17
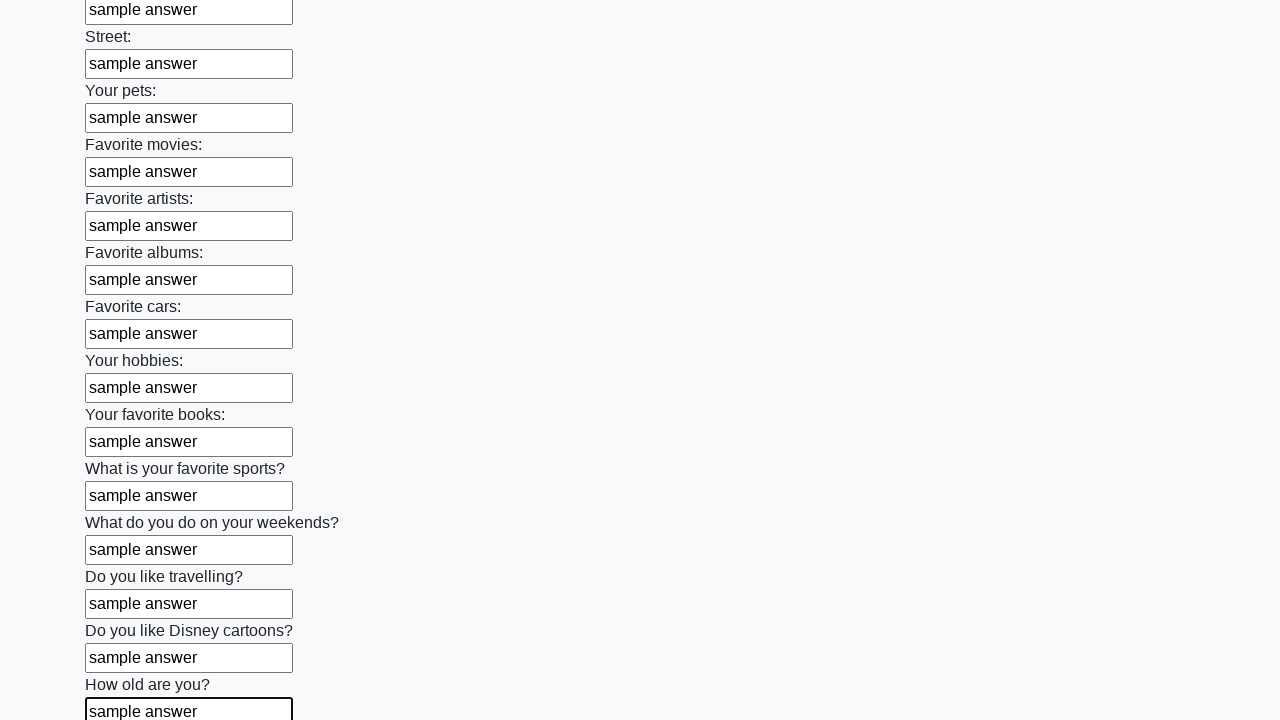

Filled a text input field with 'sample answer' on xpath=//input[@type='text'] >> nth=18
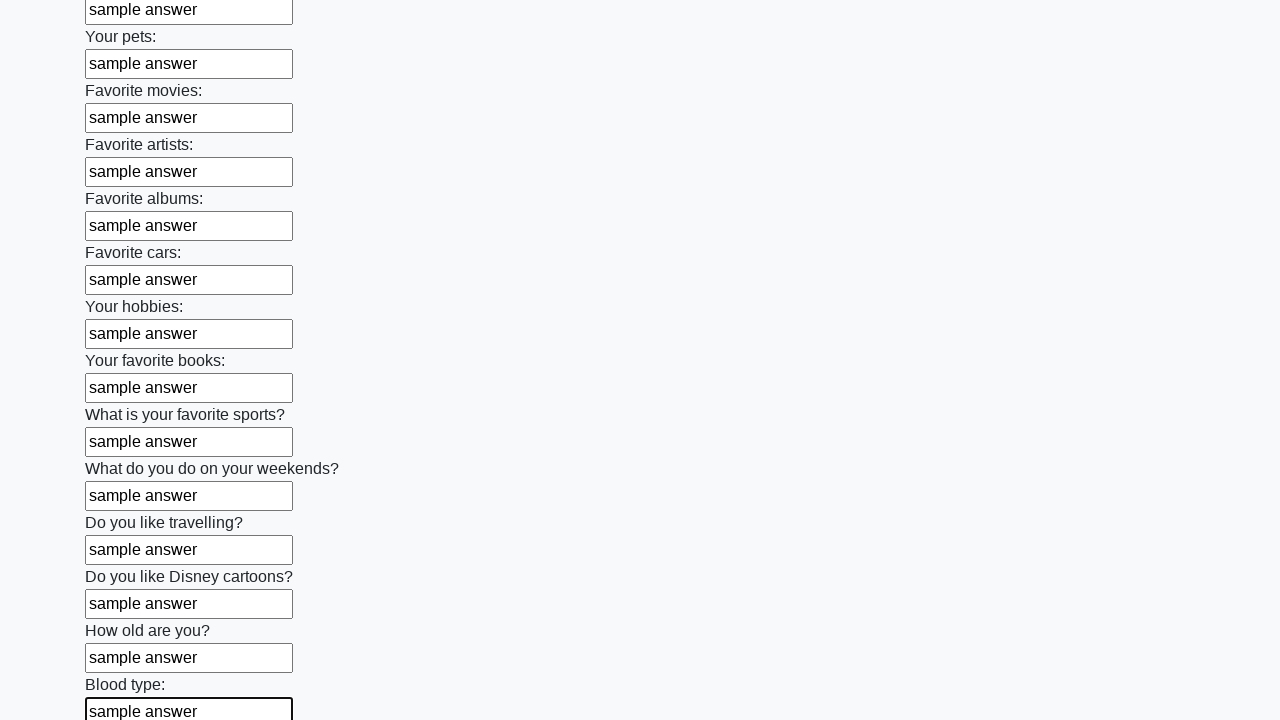

Filled a text input field with 'sample answer' on xpath=//input[@type='text'] >> nth=19
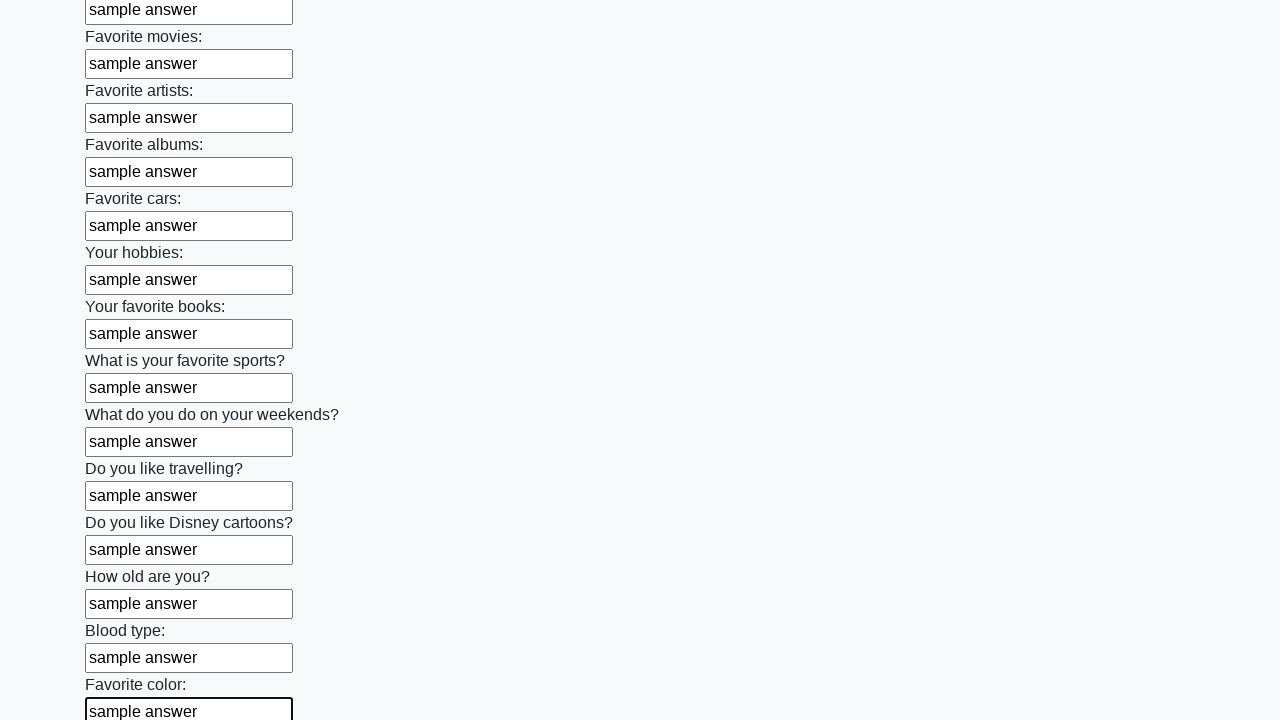

Filled a text input field with 'sample answer' on xpath=//input[@type='text'] >> nth=20
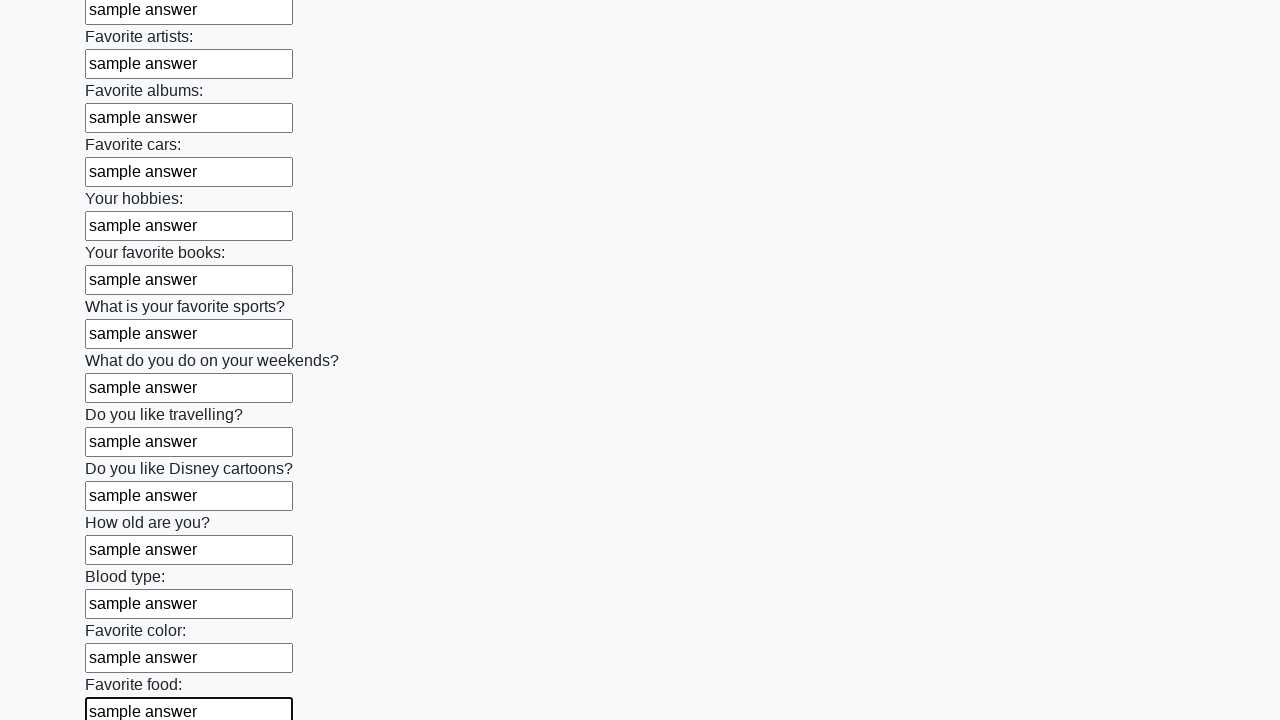

Filled a text input field with 'sample answer' on xpath=//input[@type='text'] >> nth=21
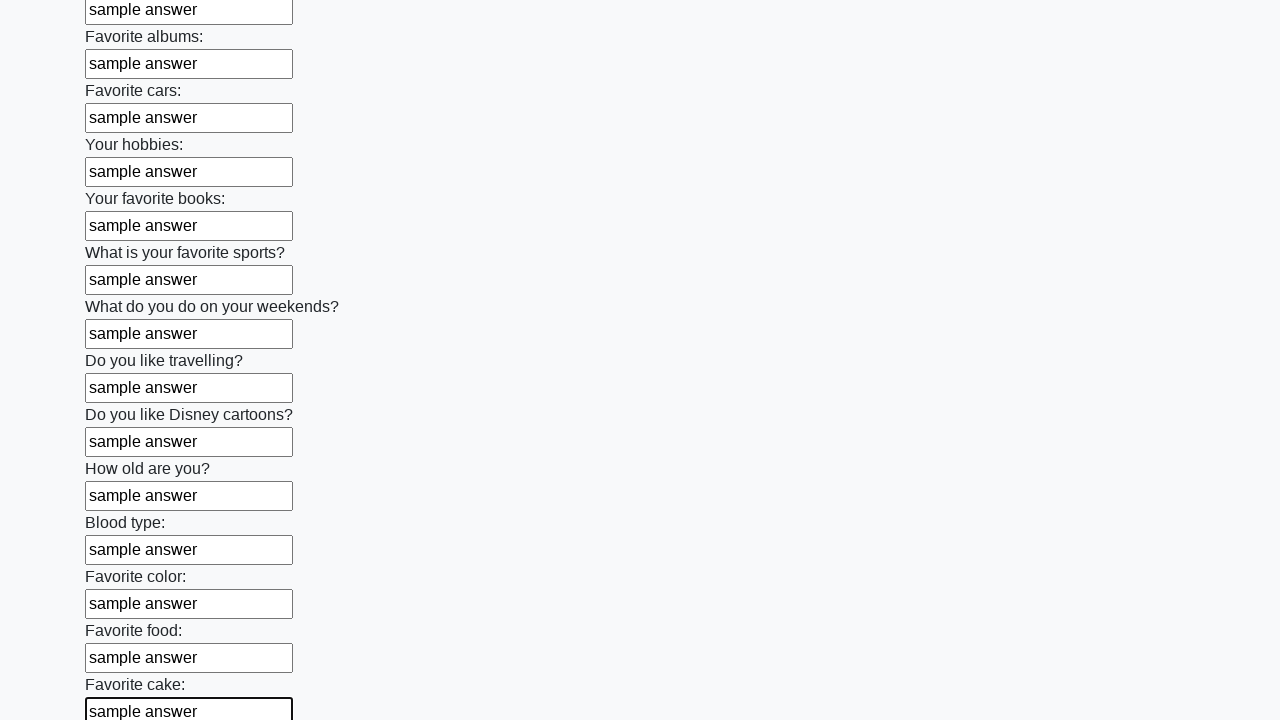

Filled a text input field with 'sample answer' on xpath=//input[@type='text'] >> nth=22
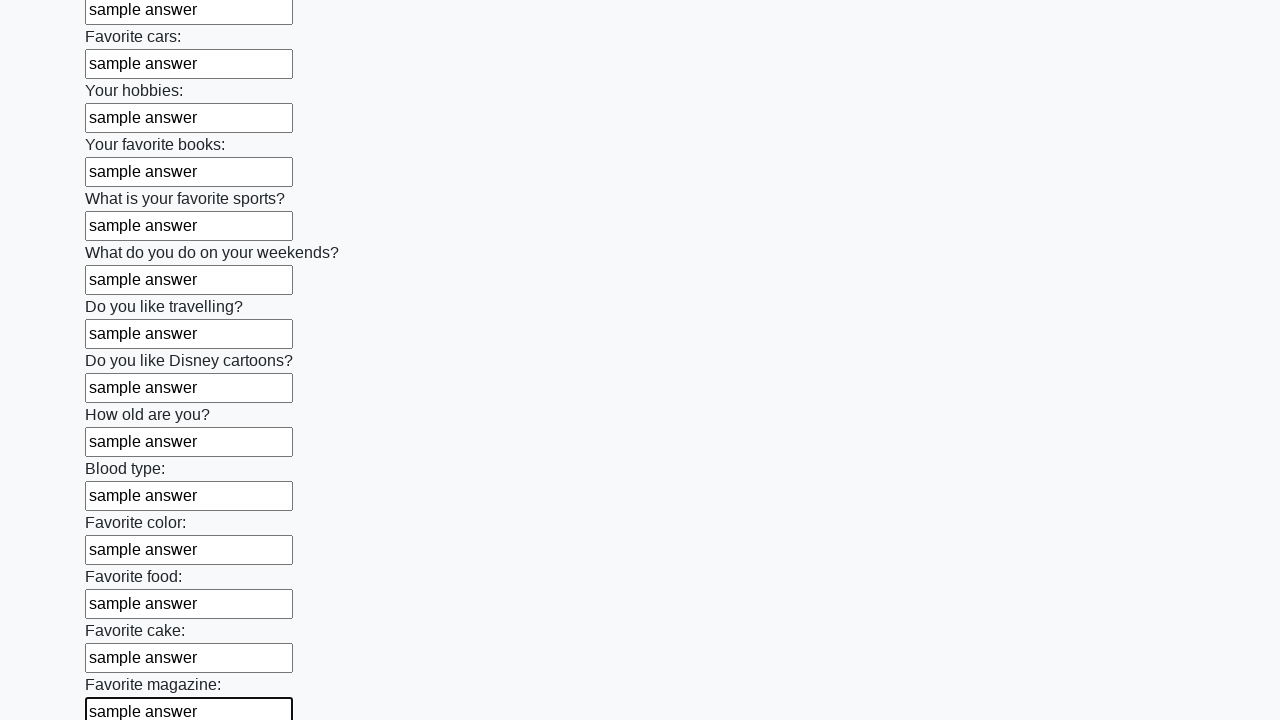

Filled a text input field with 'sample answer' on xpath=//input[@type='text'] >> nth=23
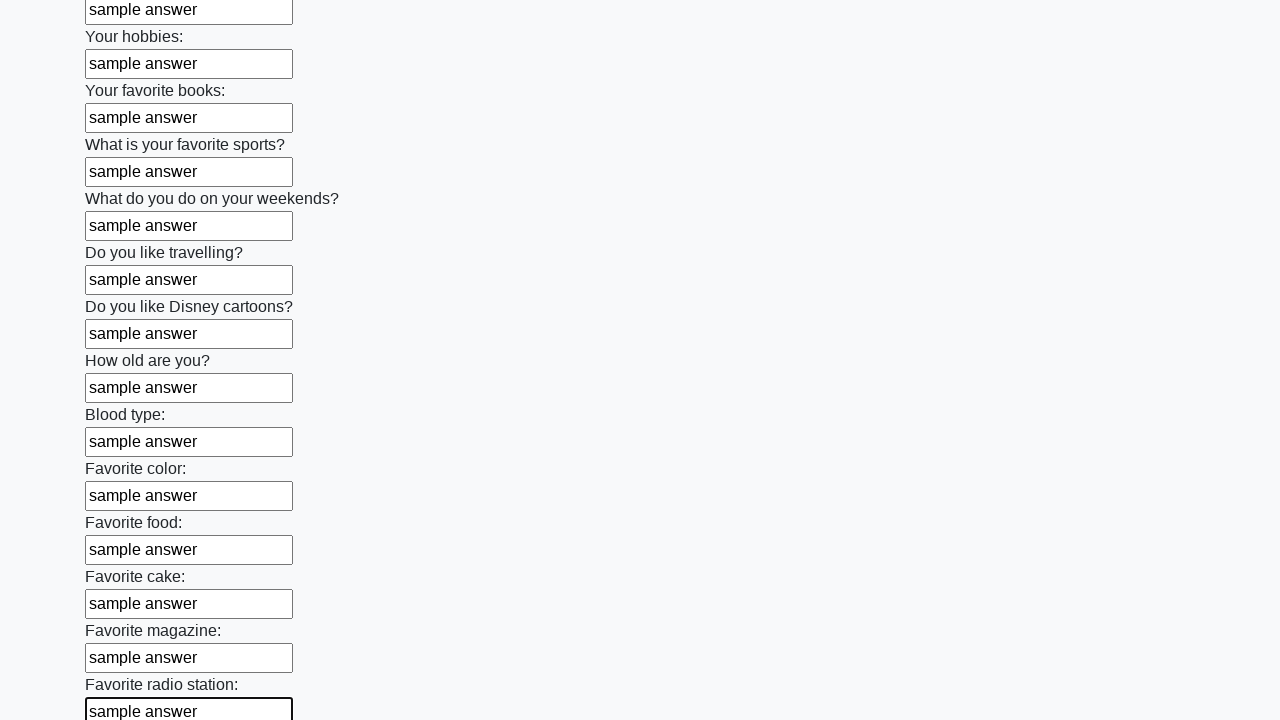

Filled a text input field with 'sample answer' on xpath=//input[@type='text'] >> nth=24
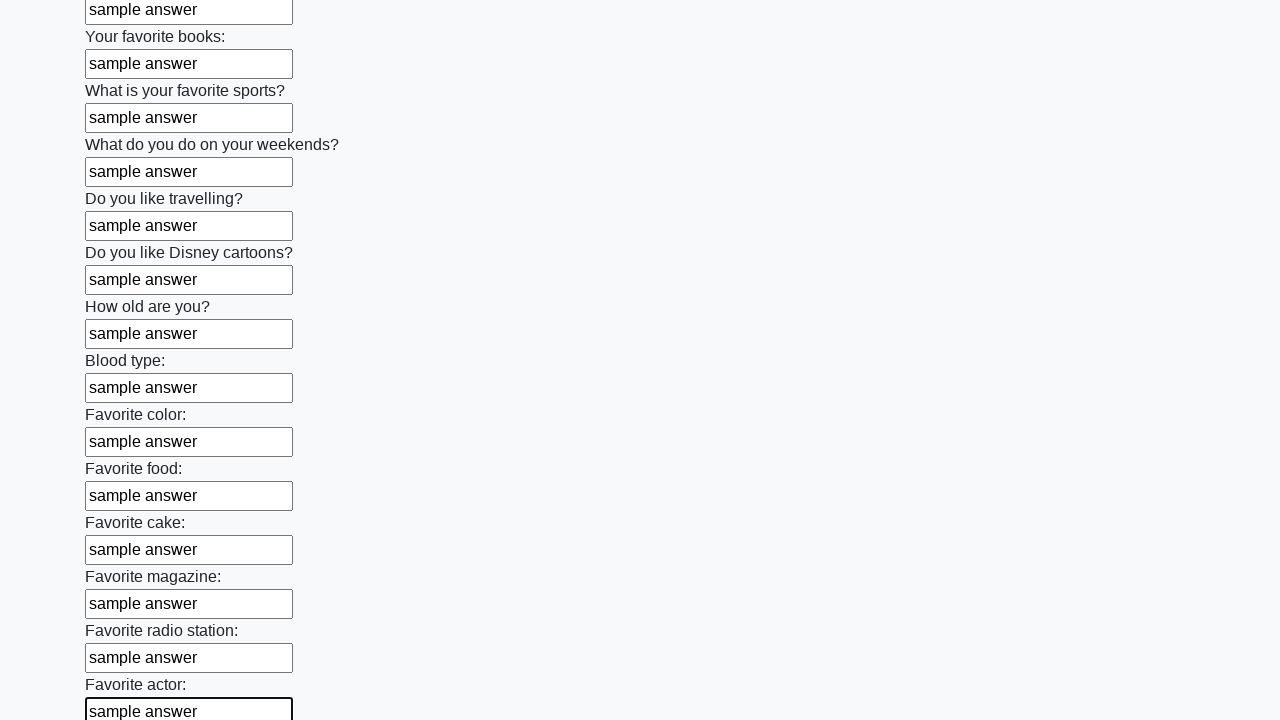

Filled a text input field with 'sample answer' on xpath=//input[@type='text'] >> nth=25
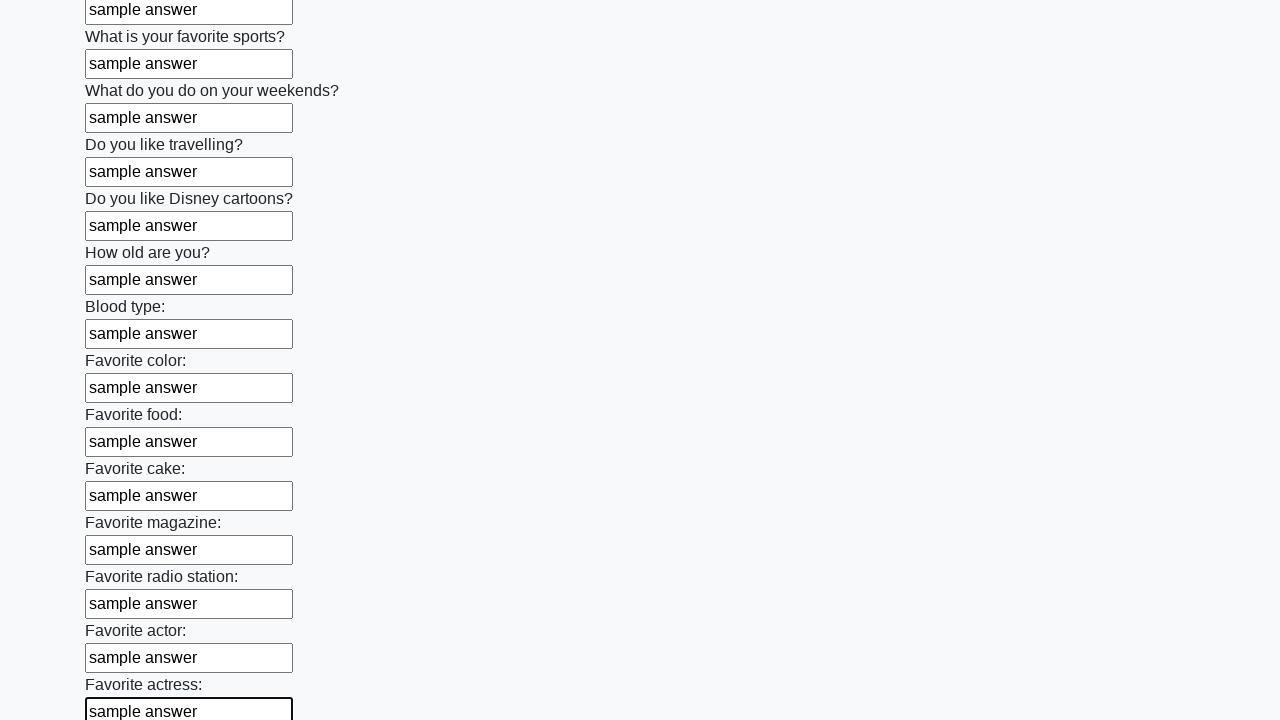

Filled a text input field with 'sample answer' on xpath=//input[@type='text'] >> nth=26
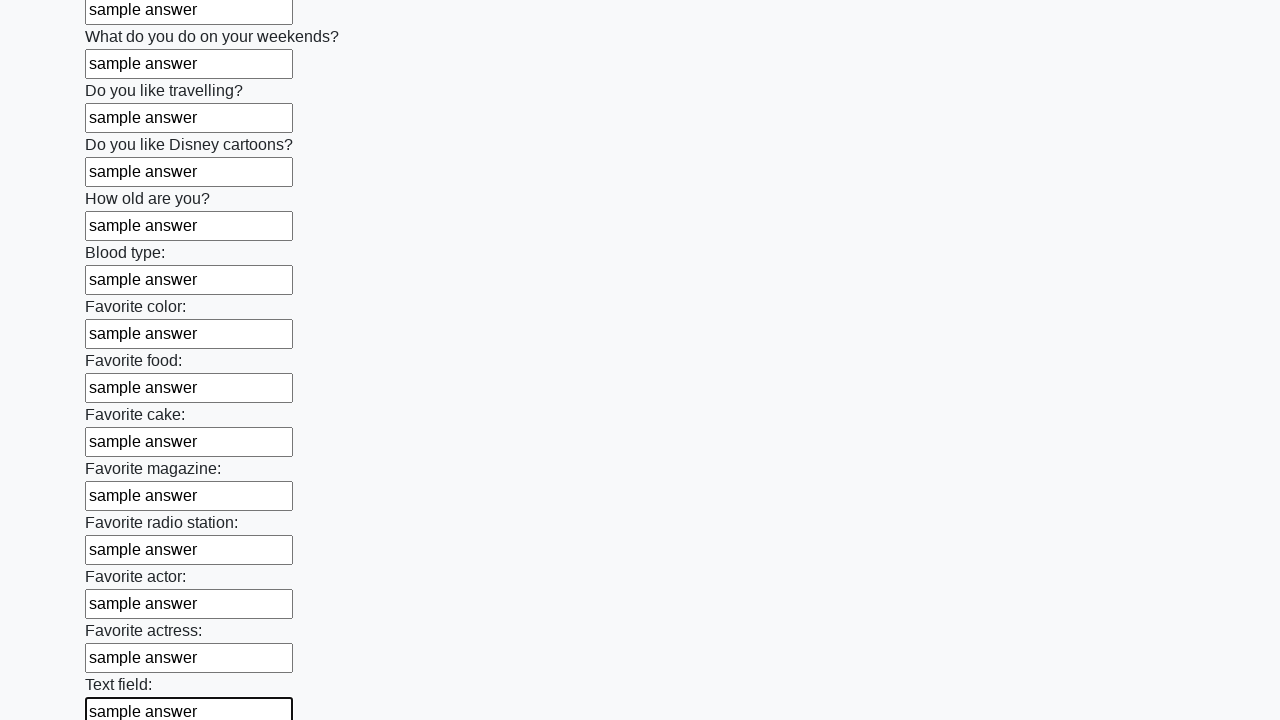

Filled a text input field with 'sample answer' on xpath=//input[@type='text'] >> nth=27
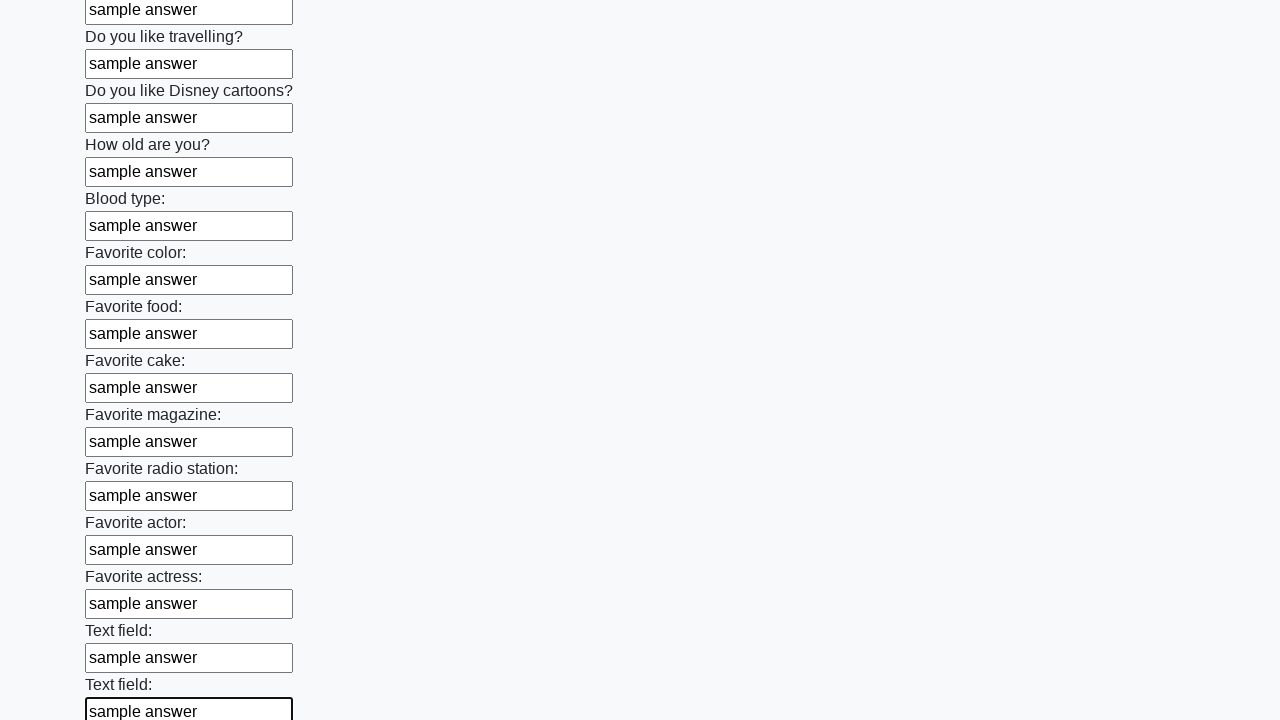

Filled a text input field with 'sample answer' on xpath=//input[@type='text'] >> nth=28
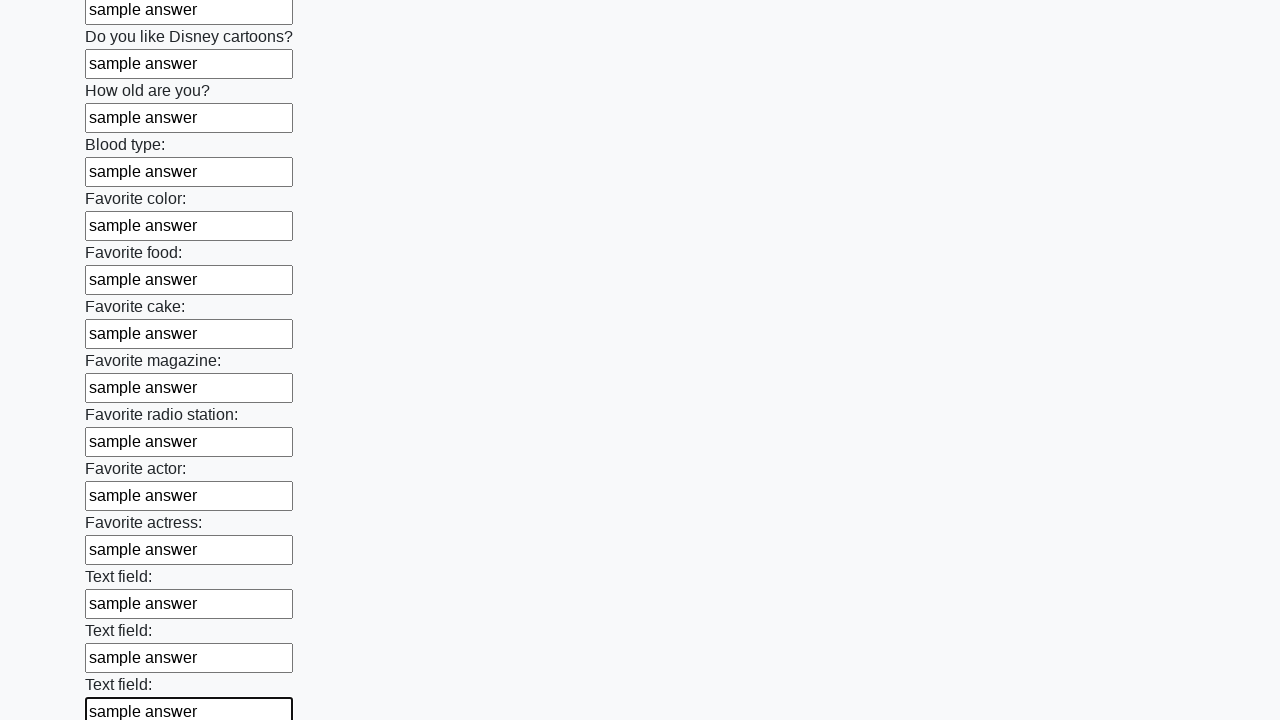

Filled a text input field with 'sample answer' on xpath=//input[@type='text'] >> nth=29
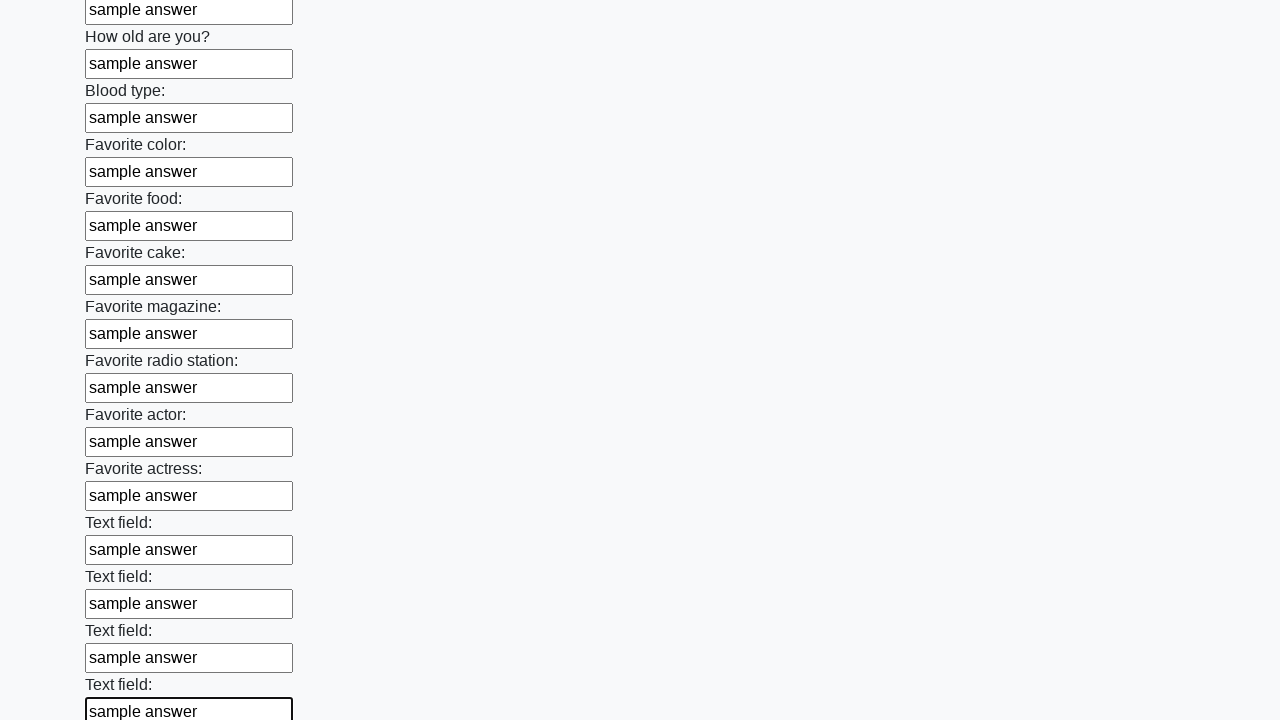

Filled a text input field with 'sample answer' on xpath=//input[@type='text'] >> nth=30
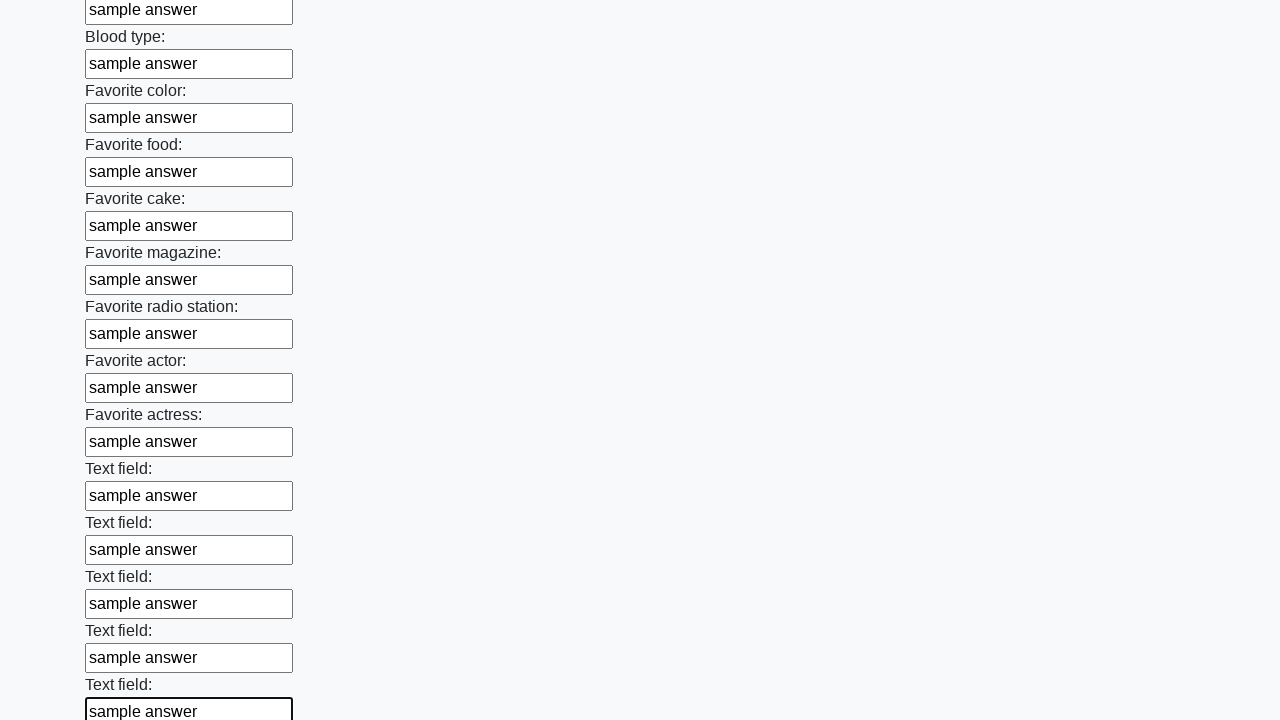

Filled a text input field with 'sample answer' on xpath=//input[@type='text'] >> nth=31
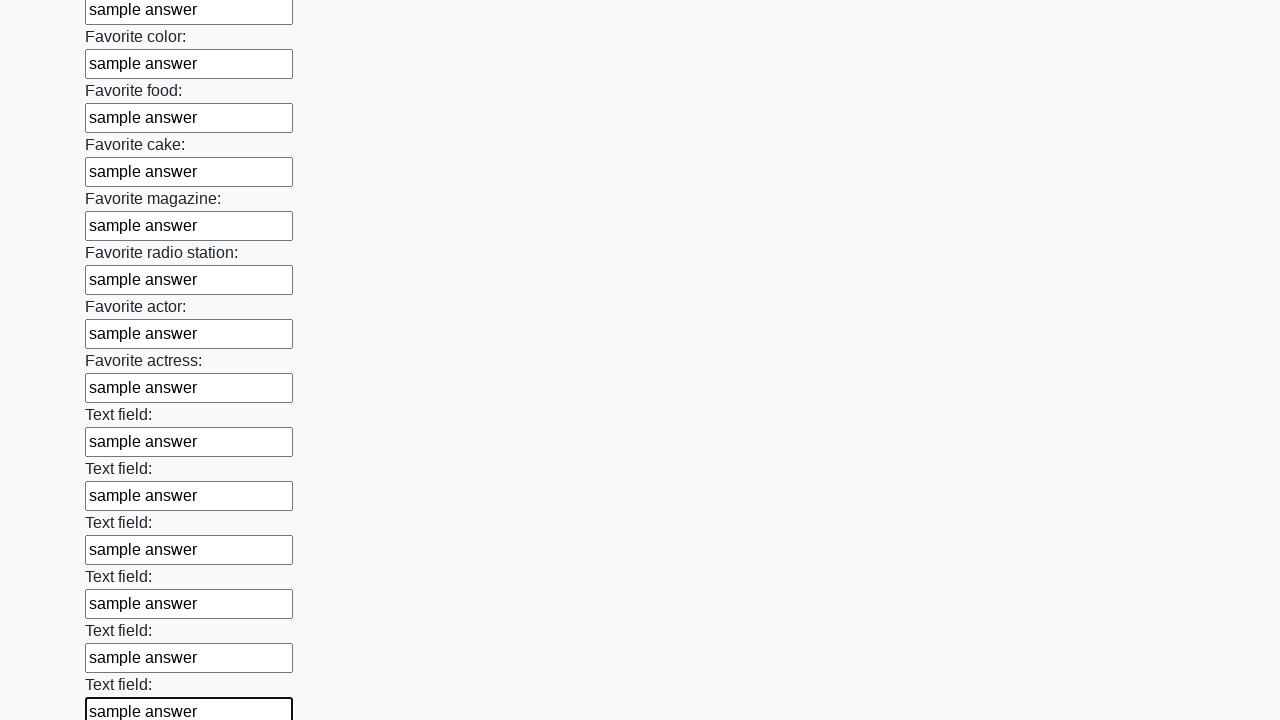

Filled a text input field with 'sample answer' on xpath=//input[@type='text'] >> nth=32
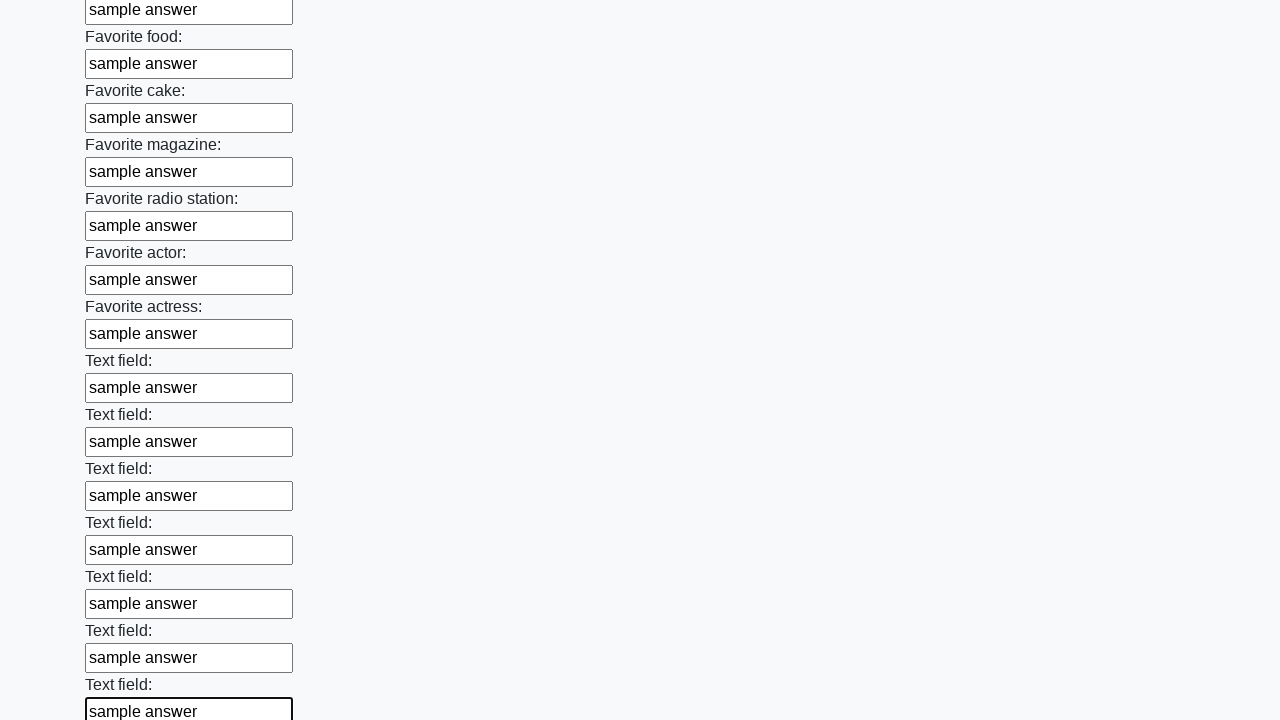

Filled a text input field with 'sample answer' on xpath=//input[@type='text'] >> nth=33
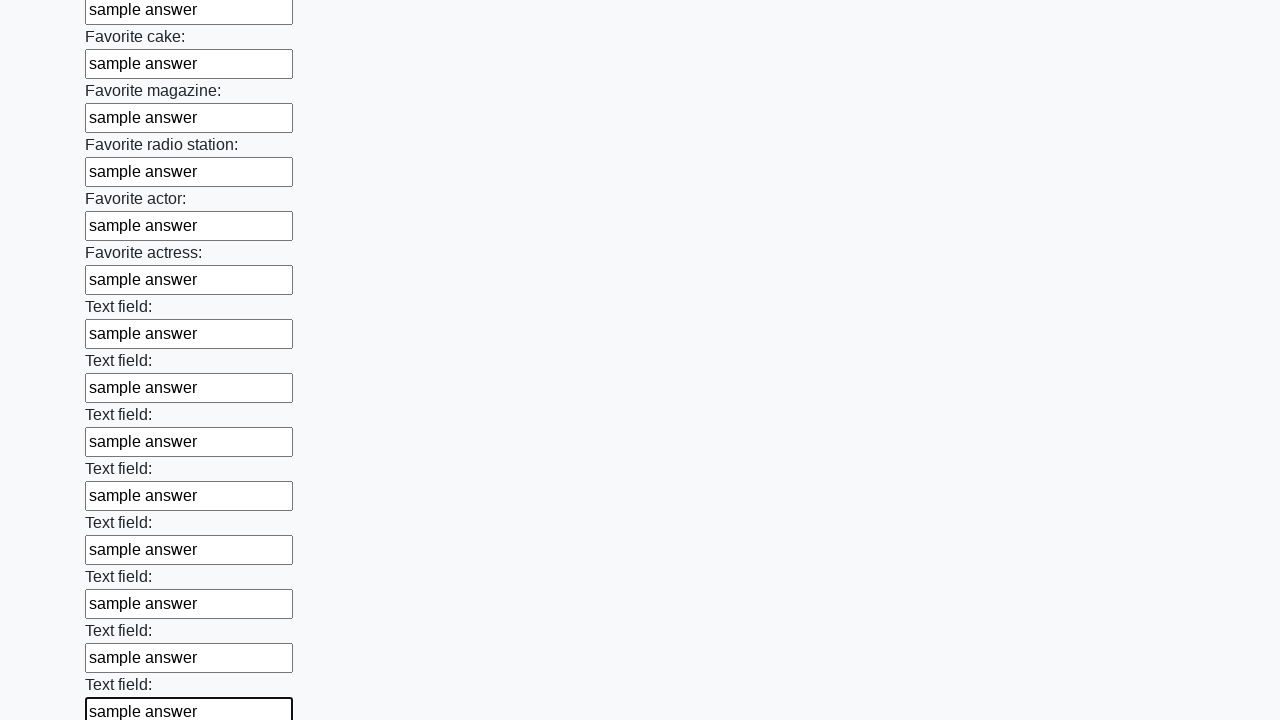

Filled a text input field with 'sample answer' on xpath=//input[@type='text'] >> nth=34
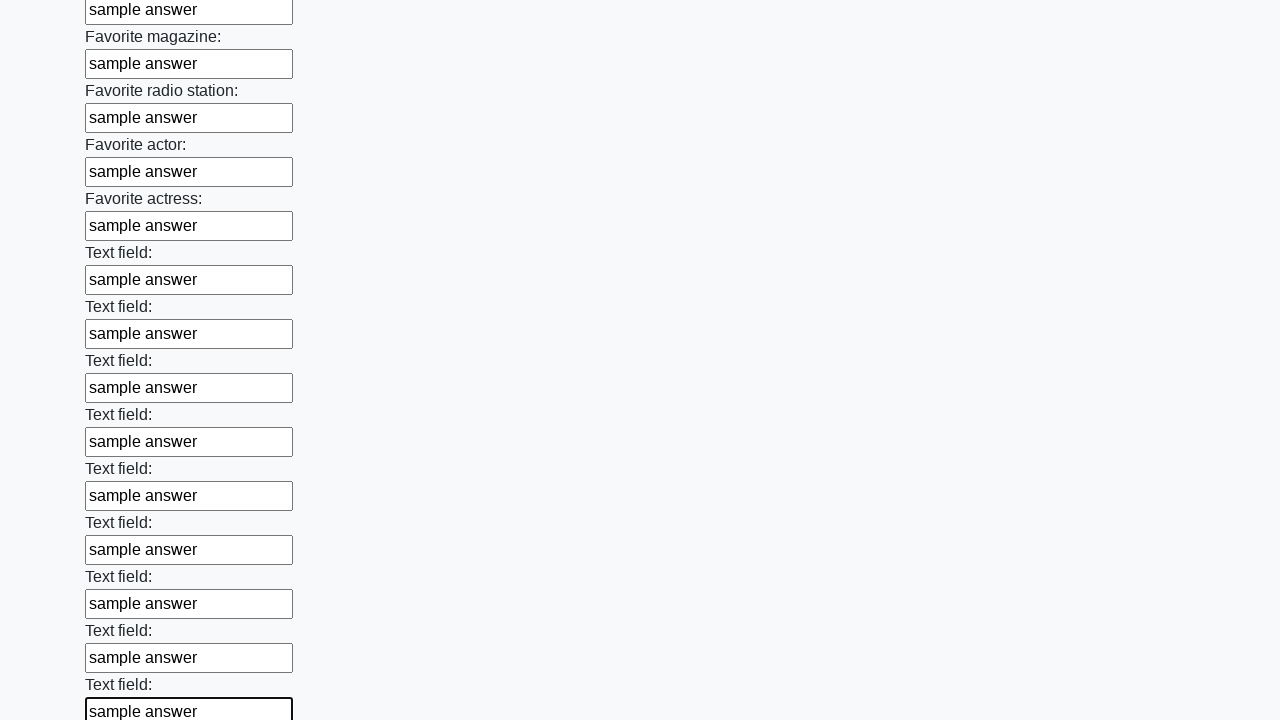

Filled a text input field with 'sample answer' on xpath=//input[@type='text'] >> nth=35
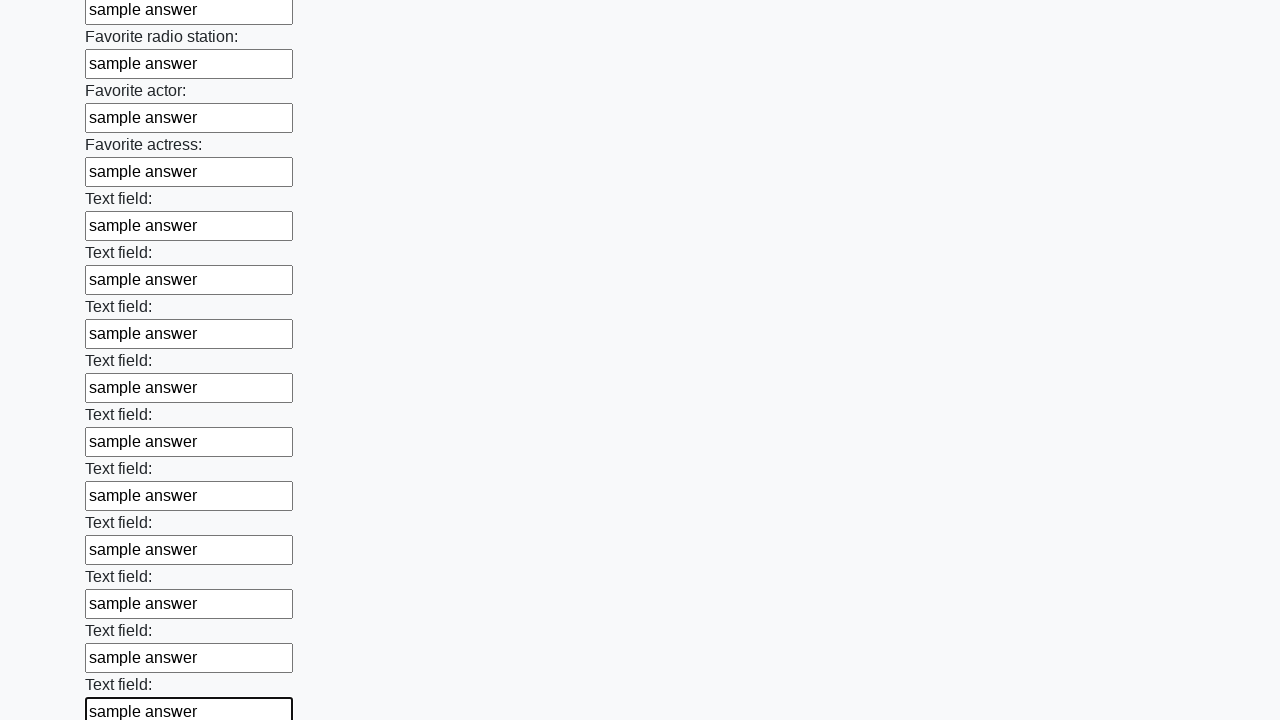

Filled a text input field with 'sample answer' on xpath=//input[@type='text'] >> nth=36
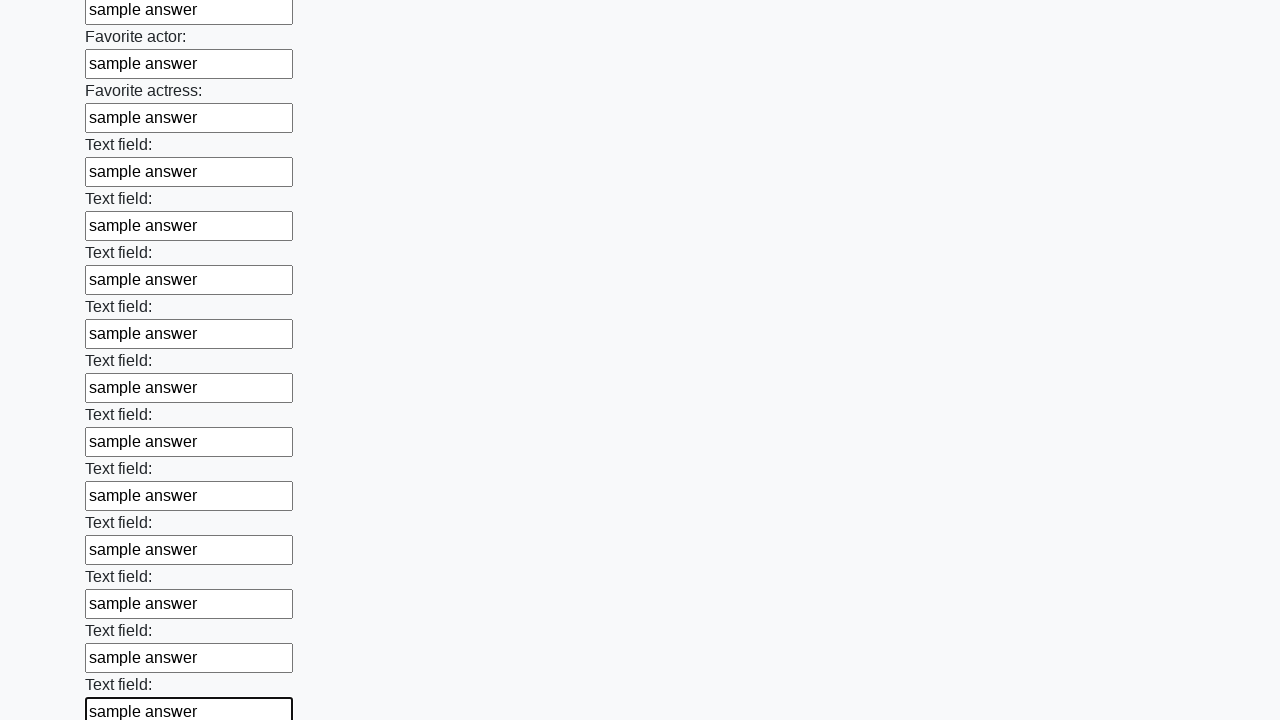

Filled a text input field with 'sample answer' on xpath=//input[@type='text'] >> nth=37
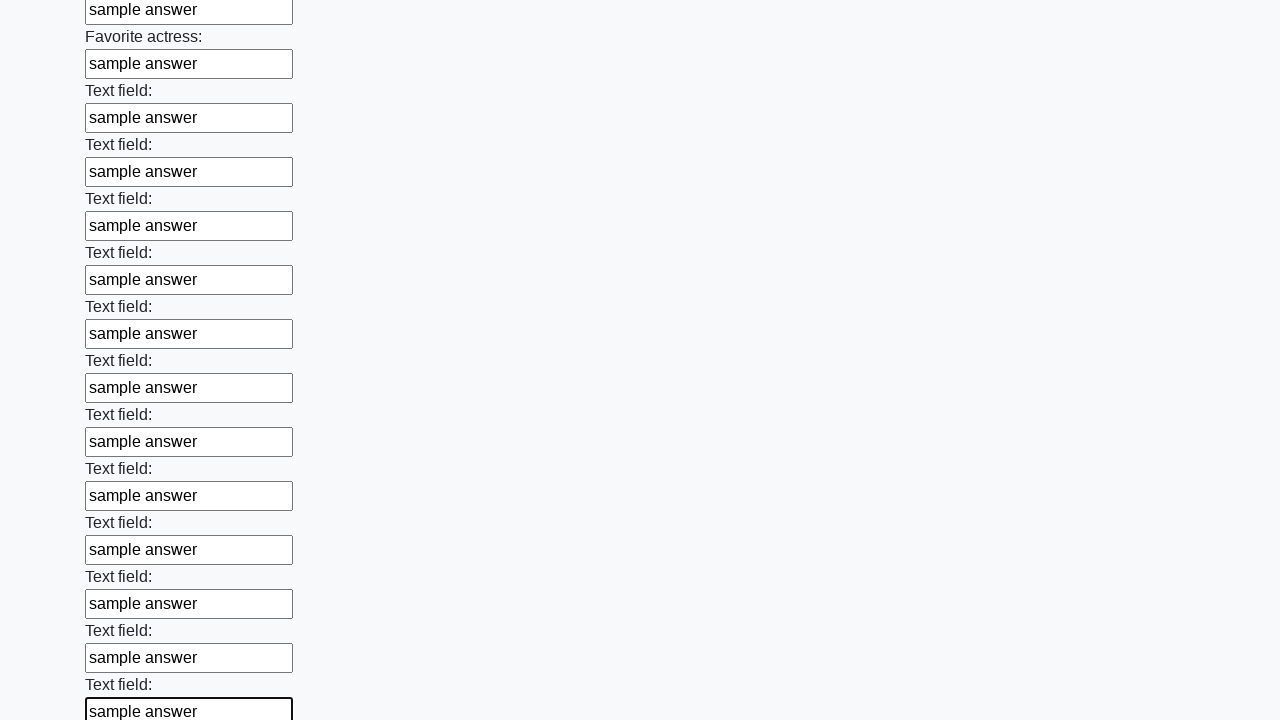

Filled a text input field with 'sample answer' on xpath=//input[@type='text'] >> nth=38
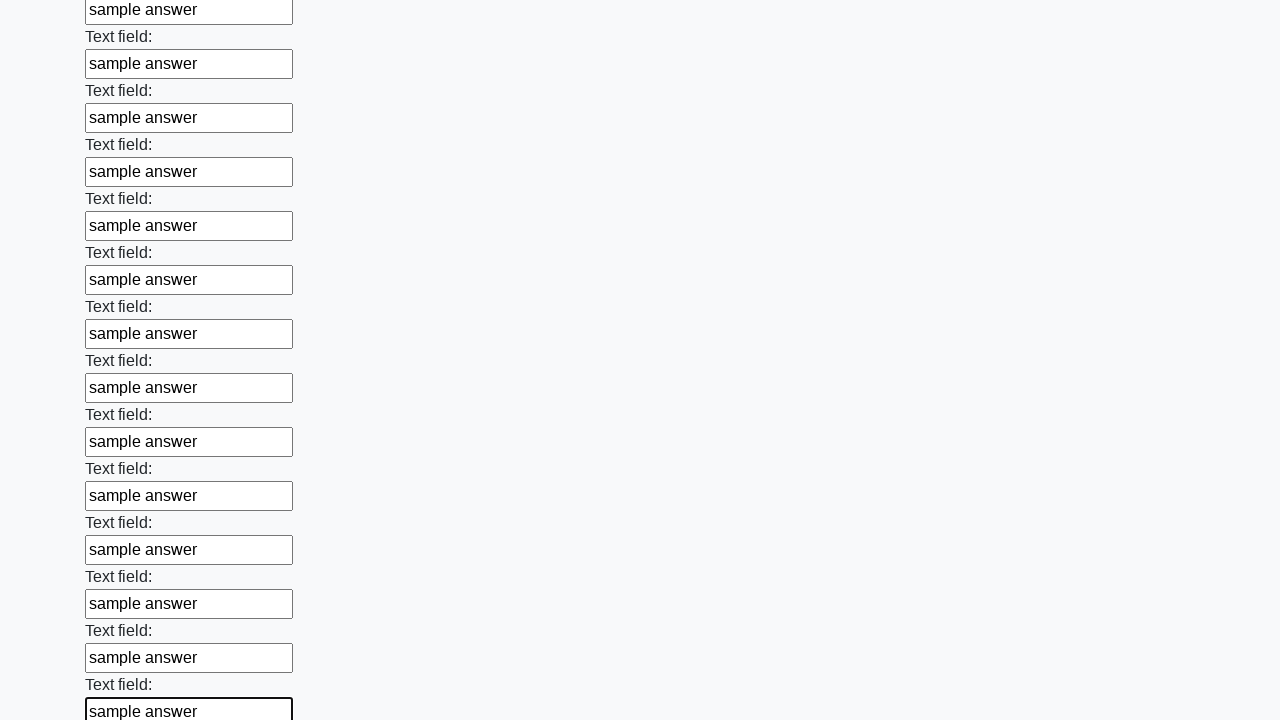

Filled a text input field with 'sample answer' on xpath=//input[@type='text'] >> nth=39
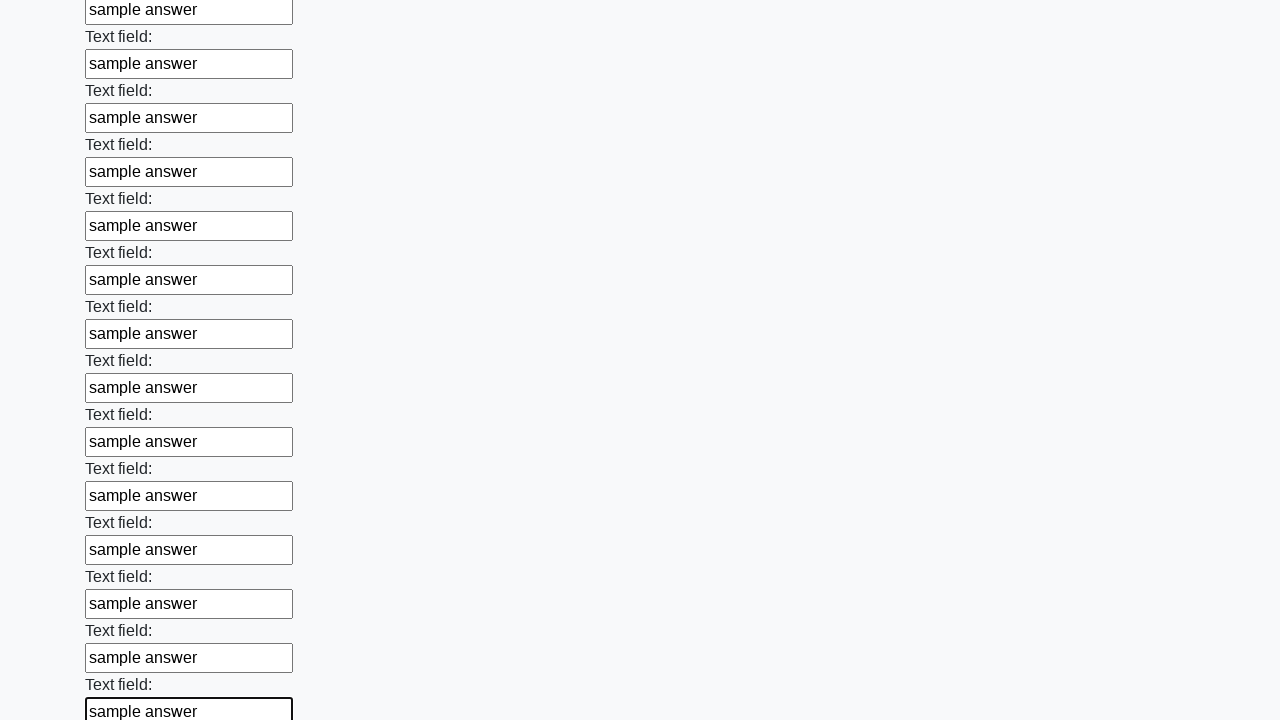

Filled a text input field with 'sample answer' on xpath=//input[@type='text'] >> nth=40
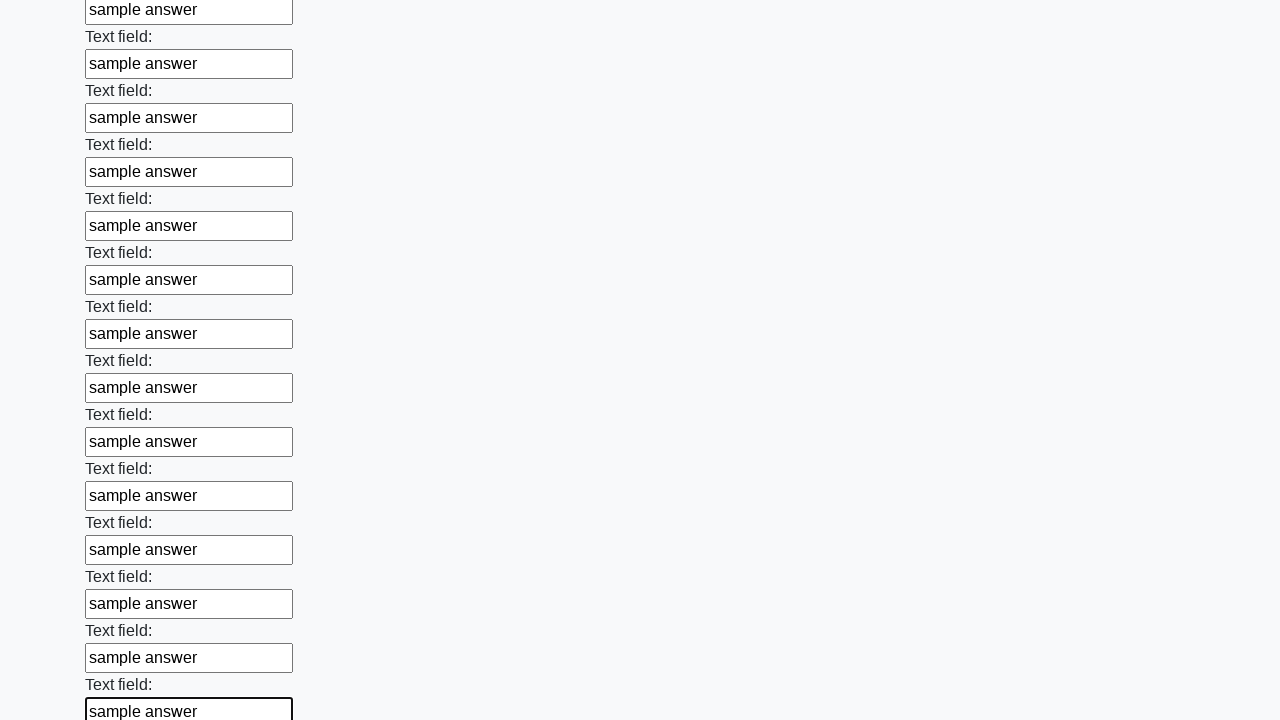

Filled a text input field with 'sample answer' on xpath=//input[@type='text'] >> nth=41
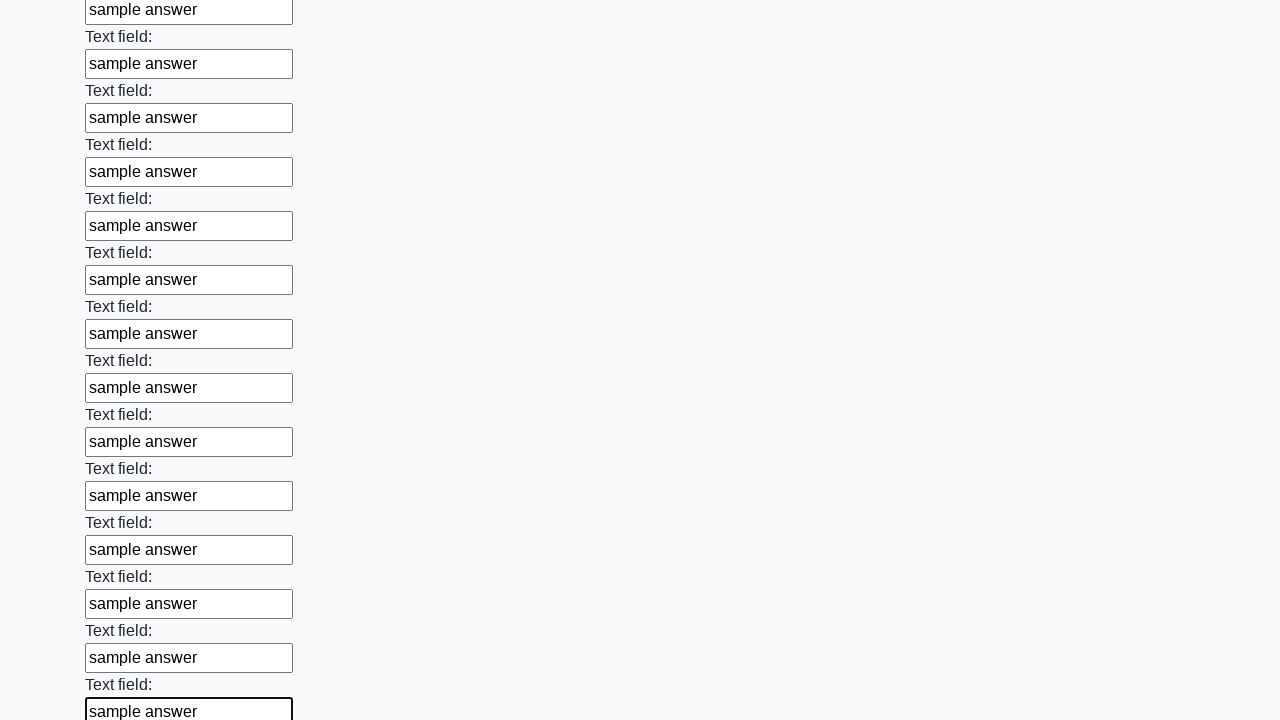

Filled a text input field with 'sample answer' on xpath=//input[@type='text'] >> nth=42
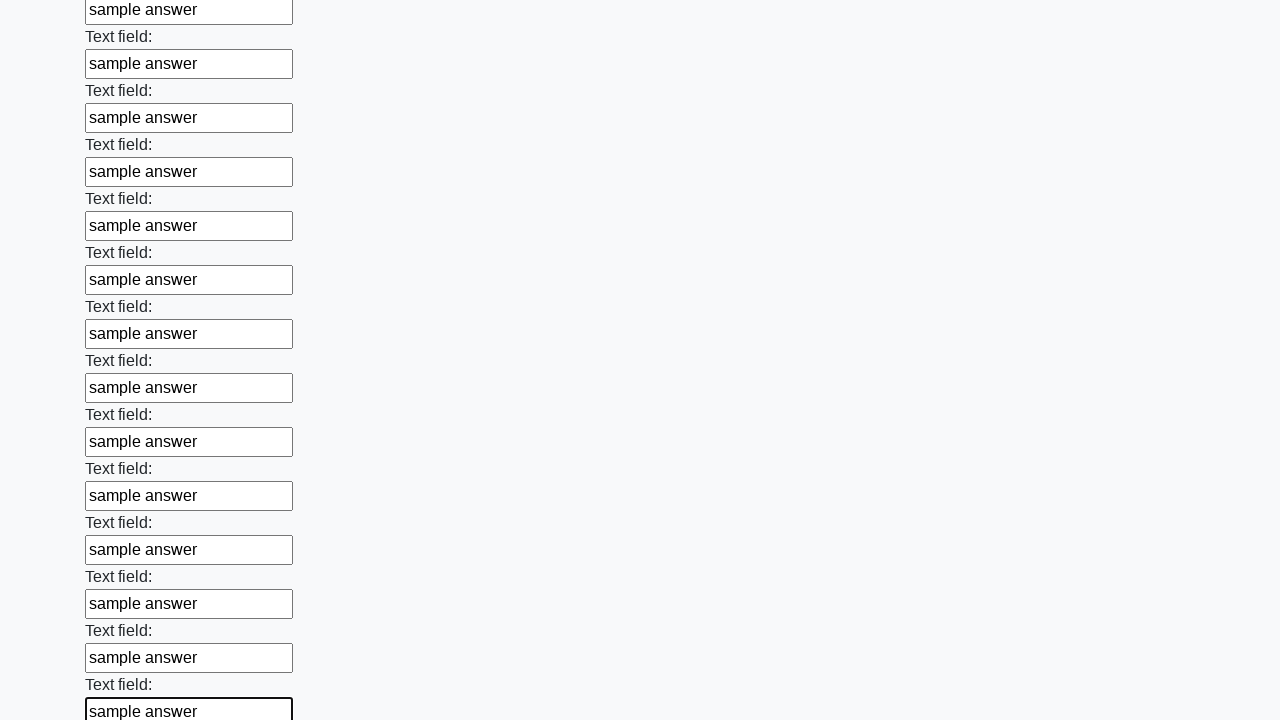

Filled a text input field with 'sample answer' on xpath=//input[@type='text'] >> nth=43
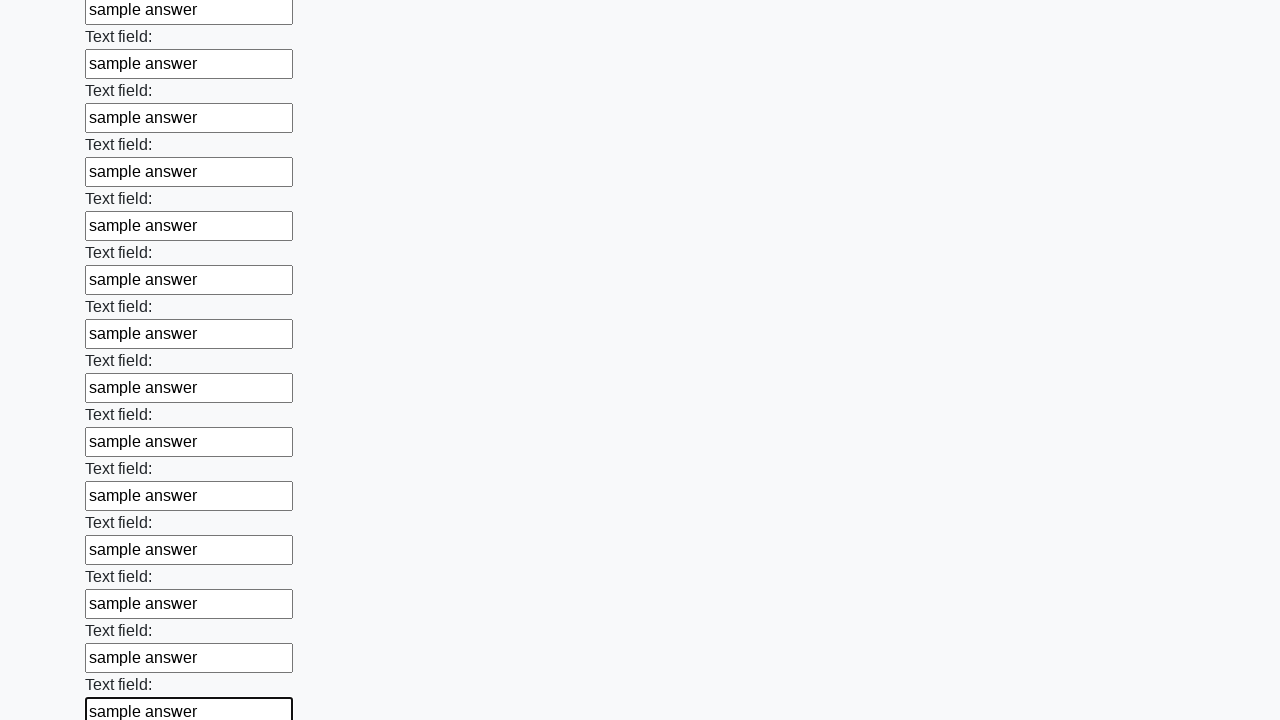

Filled a text input field with 'sample answer' on xpath=//input[@type='text'] >> nth=44
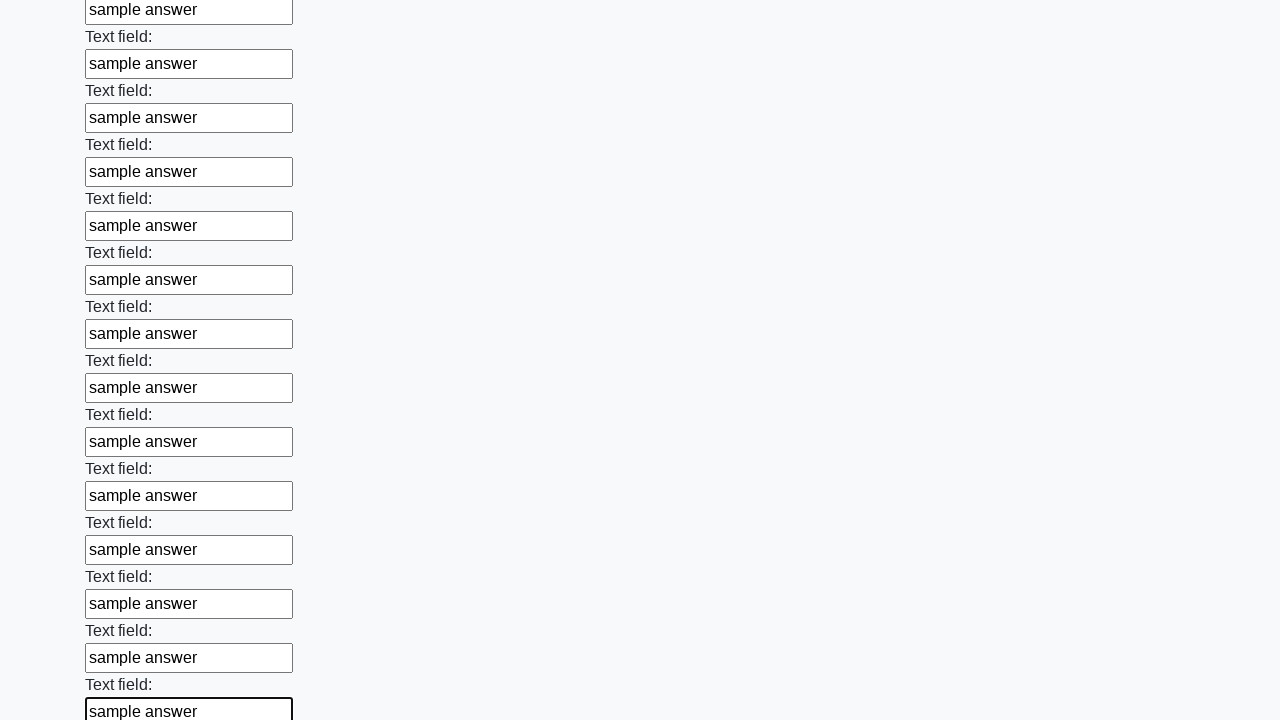

Filled a text input field with 'sample answer' on xpath=//input[@type='text'] >> nth=45
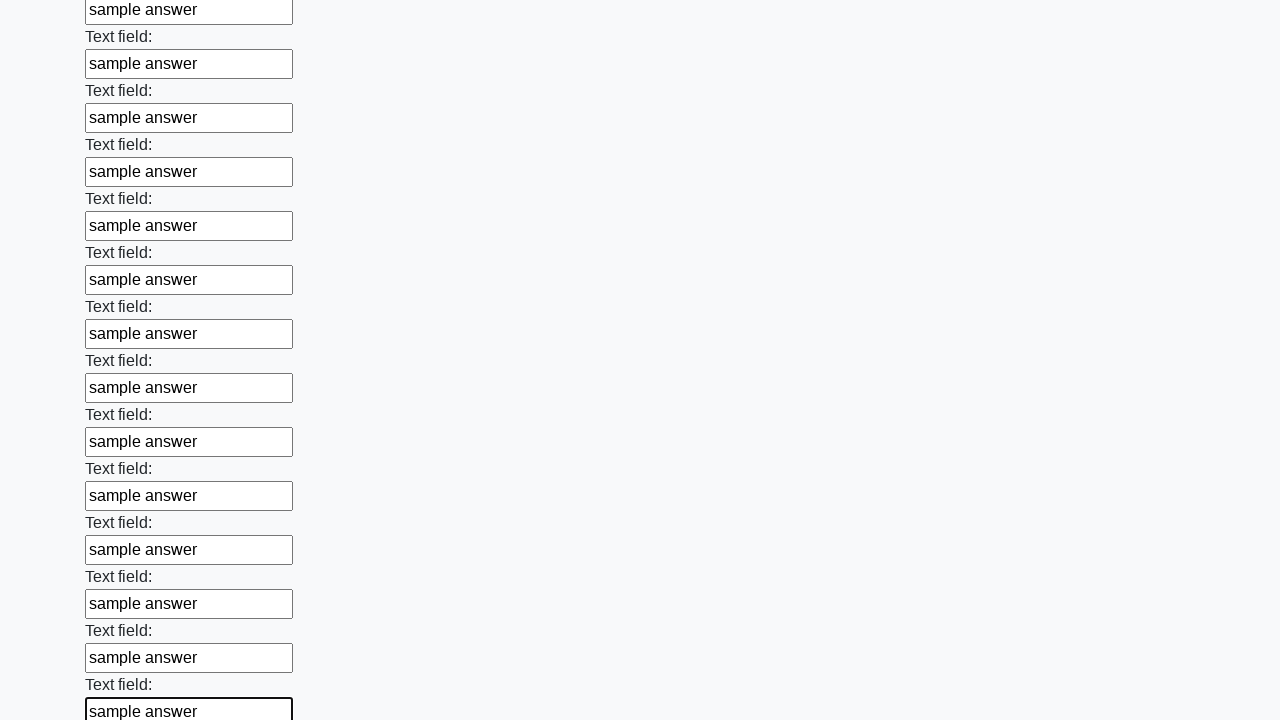

Filled a text input field with 'sample answer' on xpath=//input[@type='text'] >> nth=46
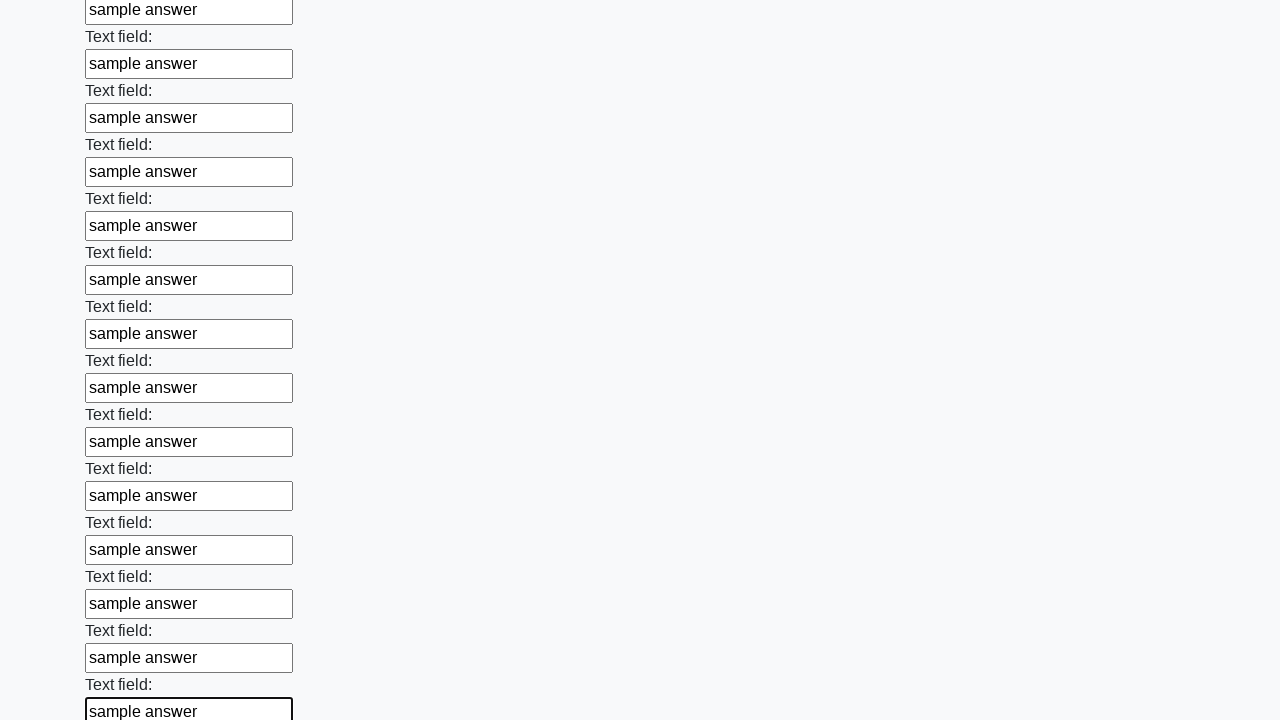

Filled a text input field with 'sample answer' on xpath=//input[@type='text'] >> nth=47
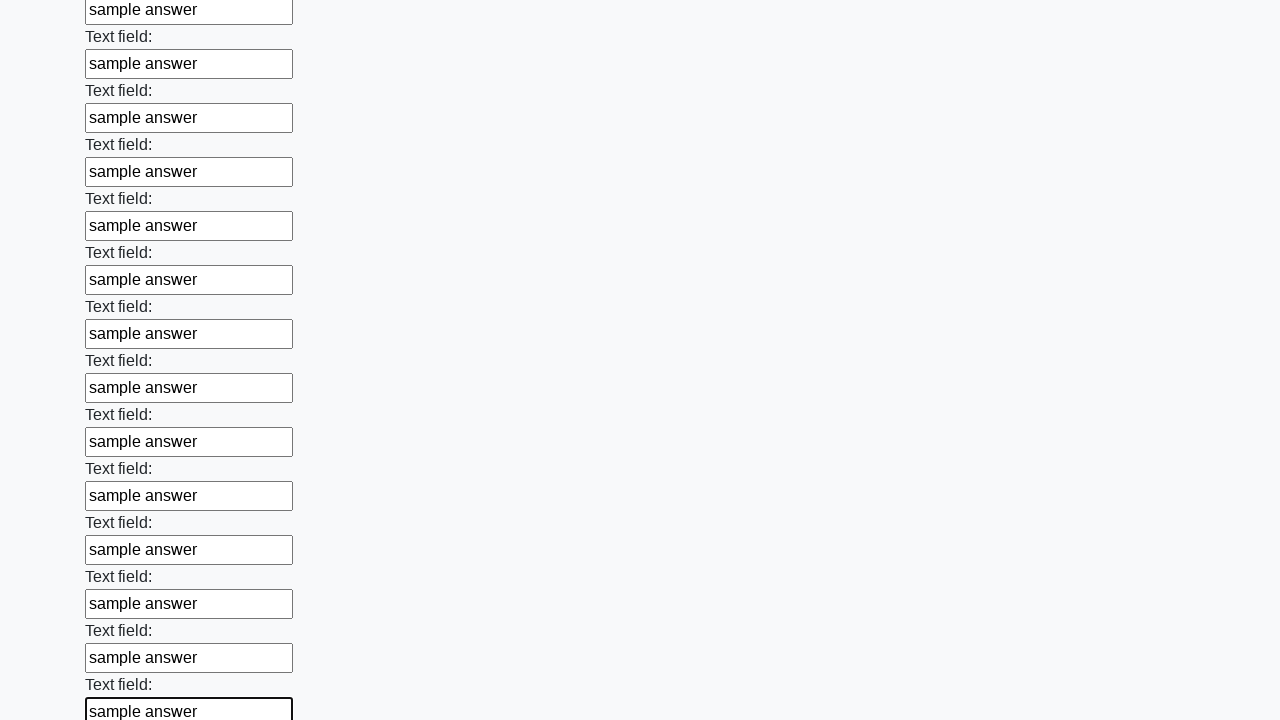

Filled a text input field with 'sample answer' on xpath=//input[@type='text'] >> nth=48
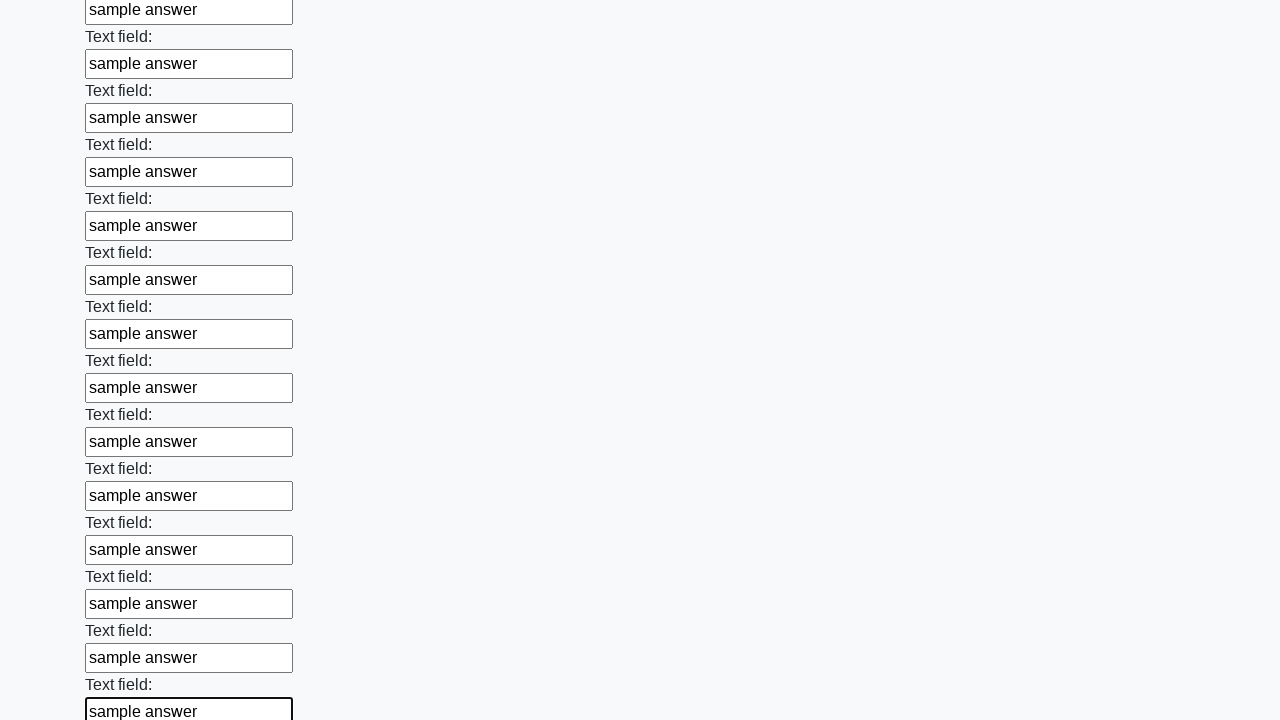

Filled a text input field with 'sample answer' on xpath=//input[@type='text'] >> nth=49
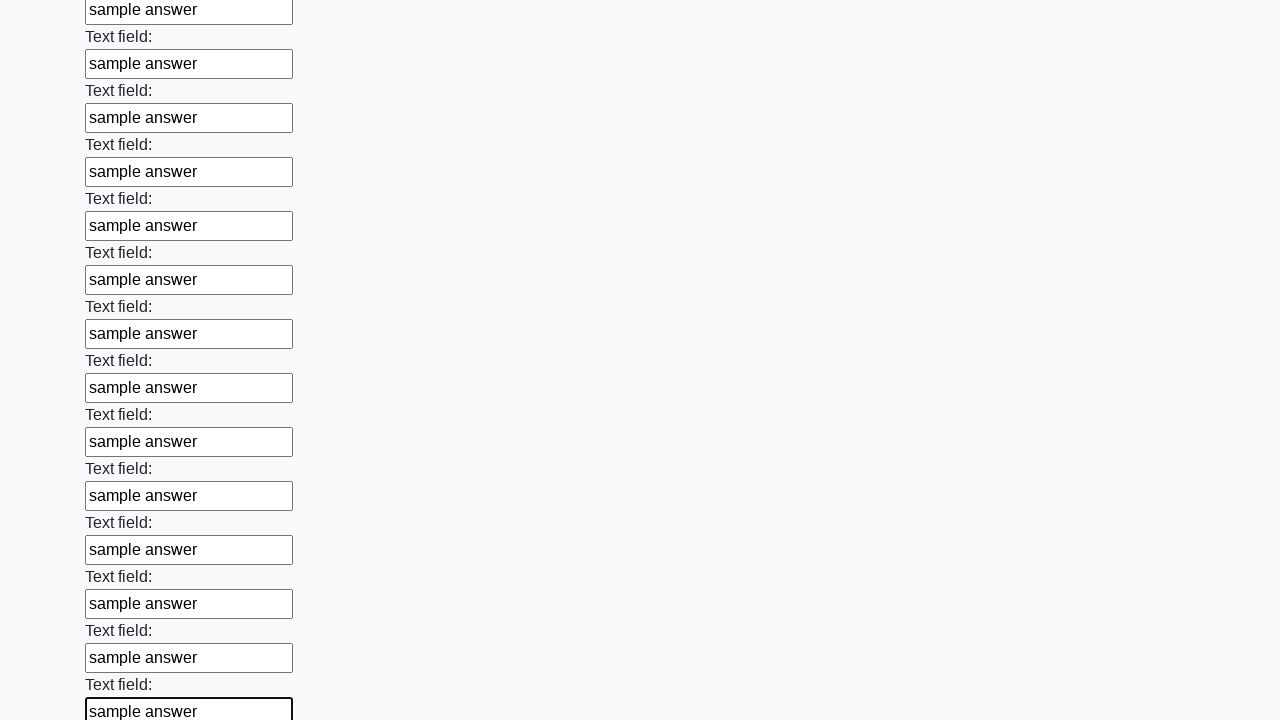

Filled a text input field with 'sample answer' on xpath=//input[@type='text'] >> nth=50
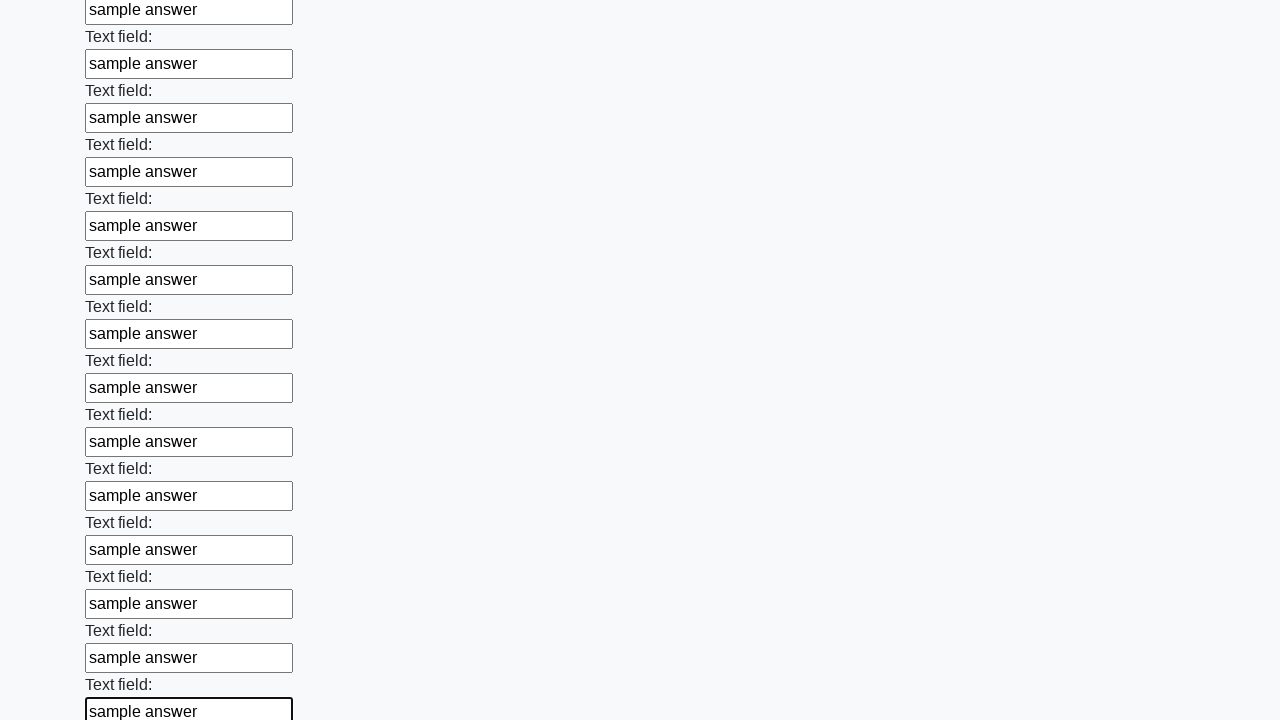

Filled a text input field with 'sample answer' on xpath=//input[@type='text'] >> nth=51
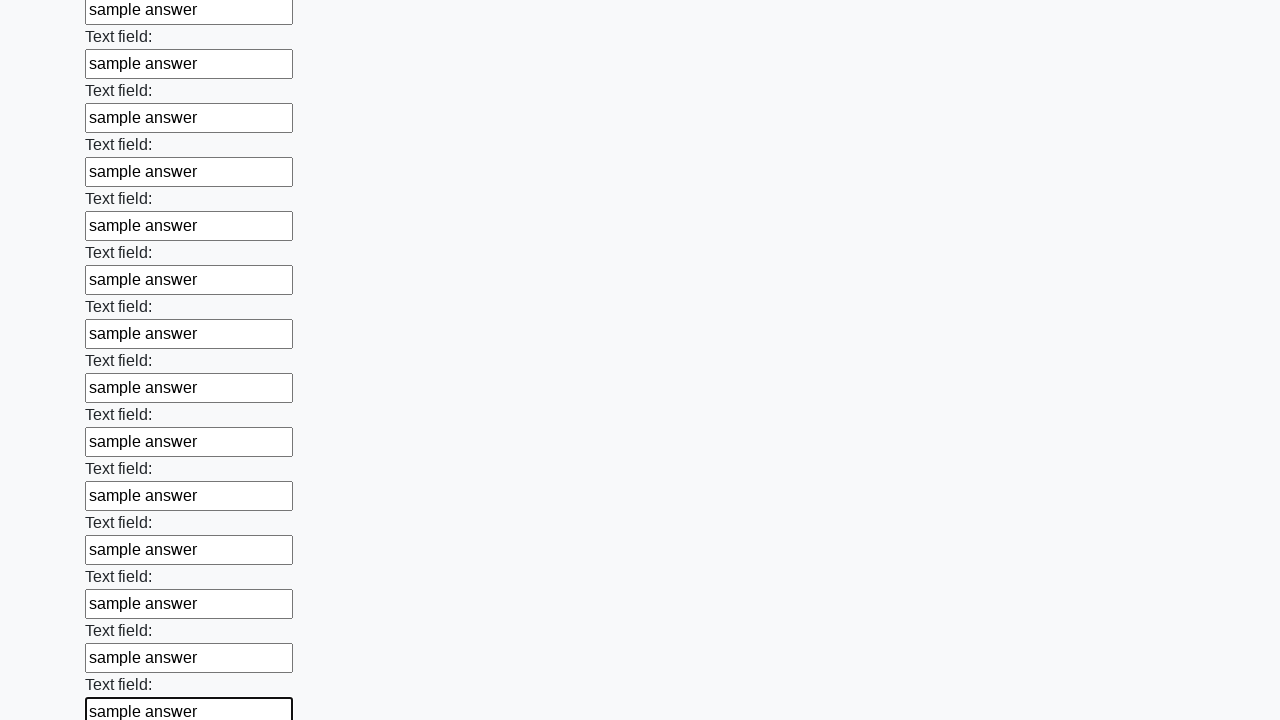

Filled a text input field with 'sample answer' on xpath=//input[@type='text'] >> nth=52
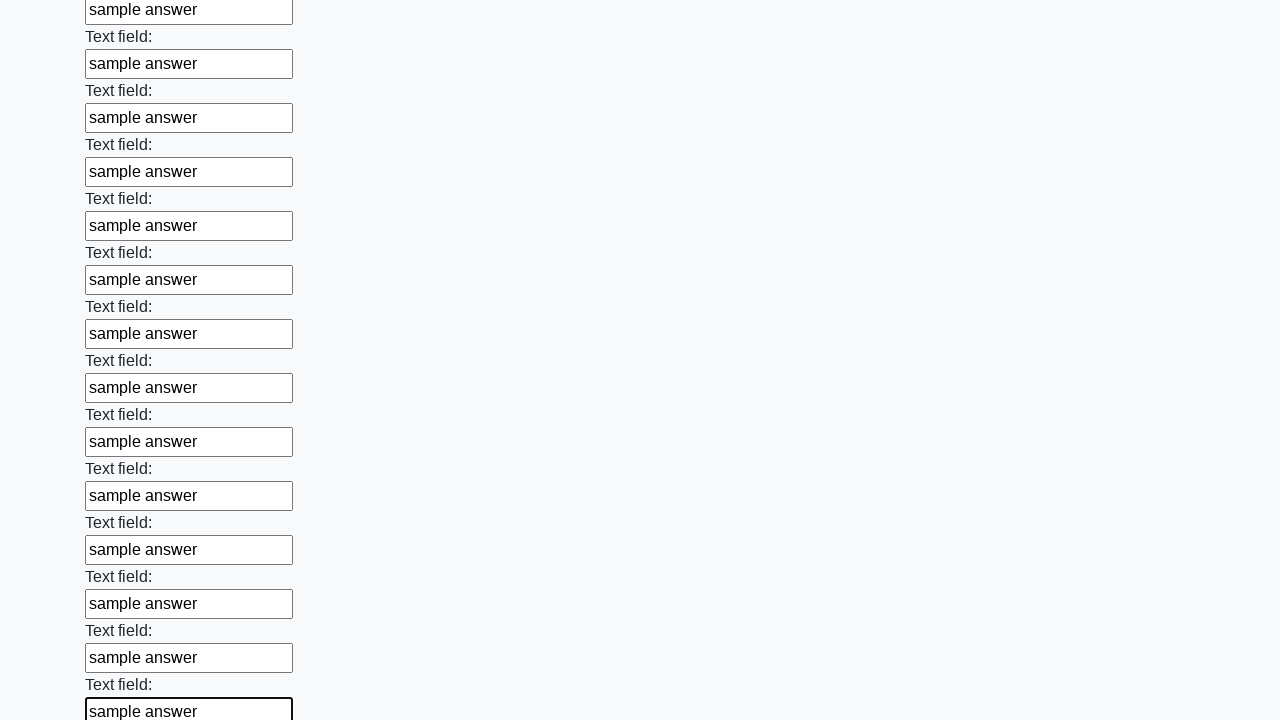

Filled a text input field with 'sample answer' on xpath=//input[@type='text'] >> nth=53
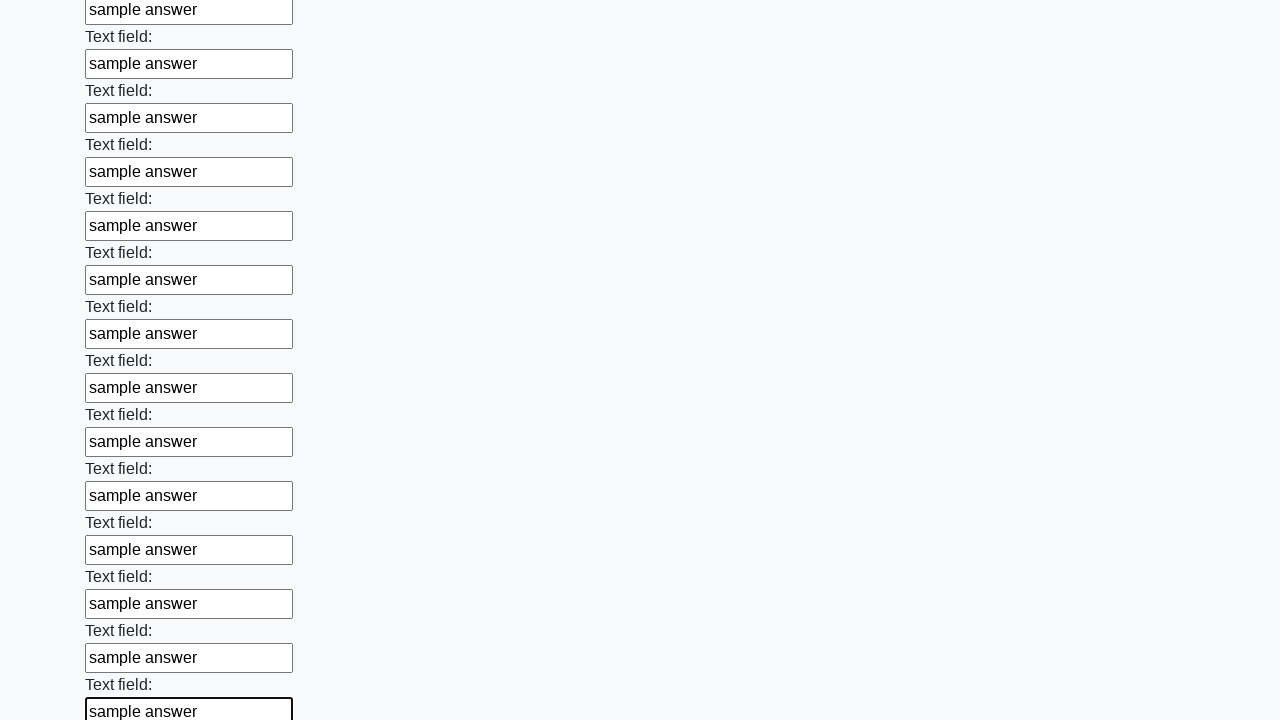

Filled a text input field with 'sample answer' on xpath=//input[@type='text'] >> nth=54
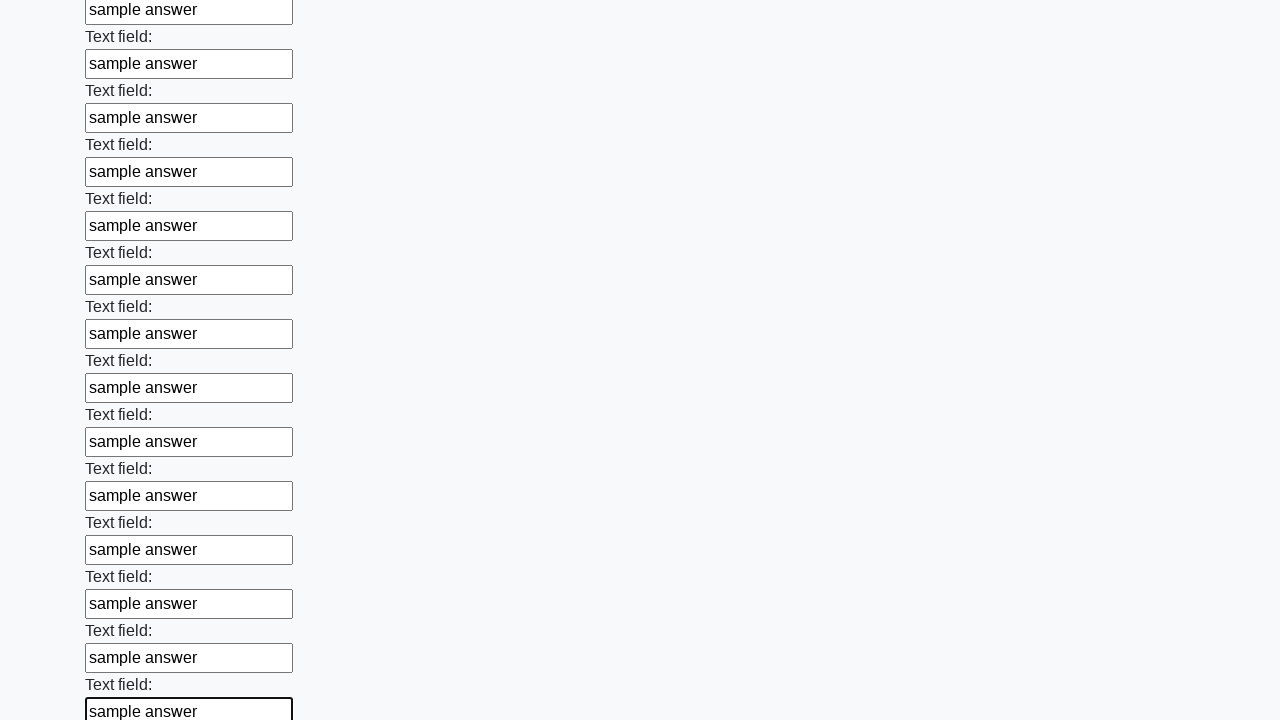

Filled a text input field with 'sample answer' on xpath=//input[@type='text'] >> nth=55
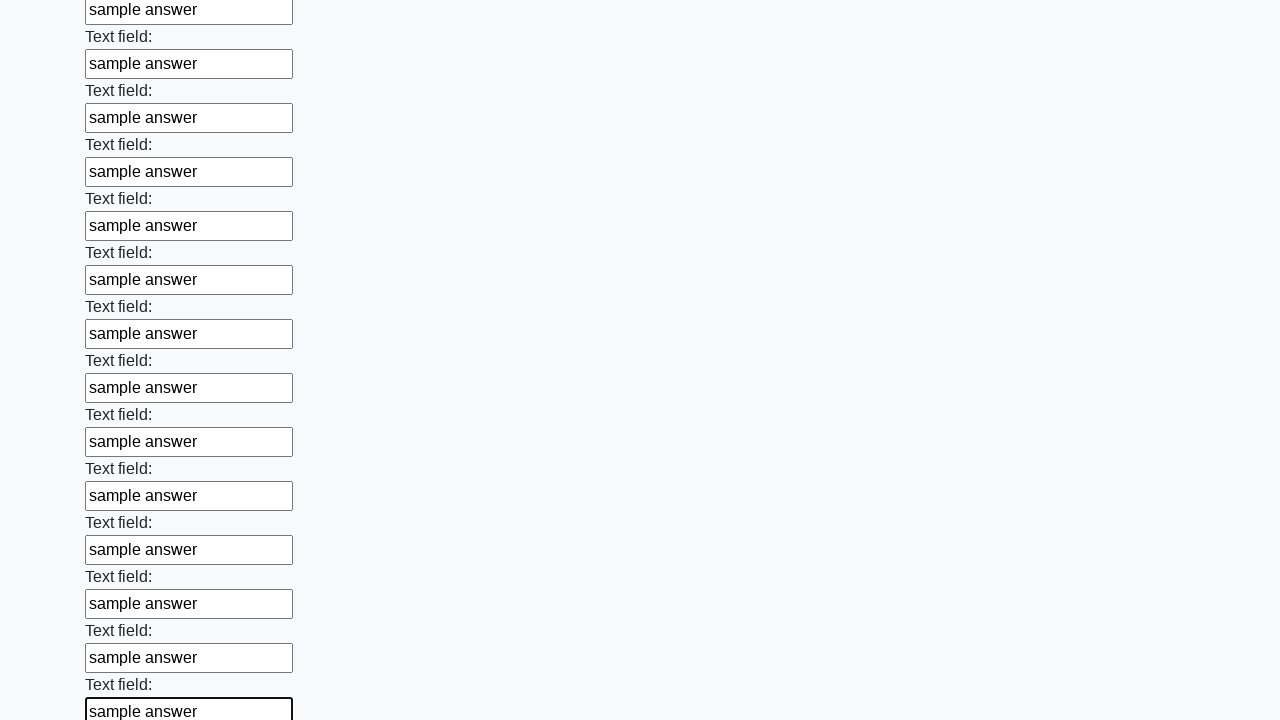

Filled a text input field with 'sample answer' on xpath=//input[@type='text'] >> nth=56
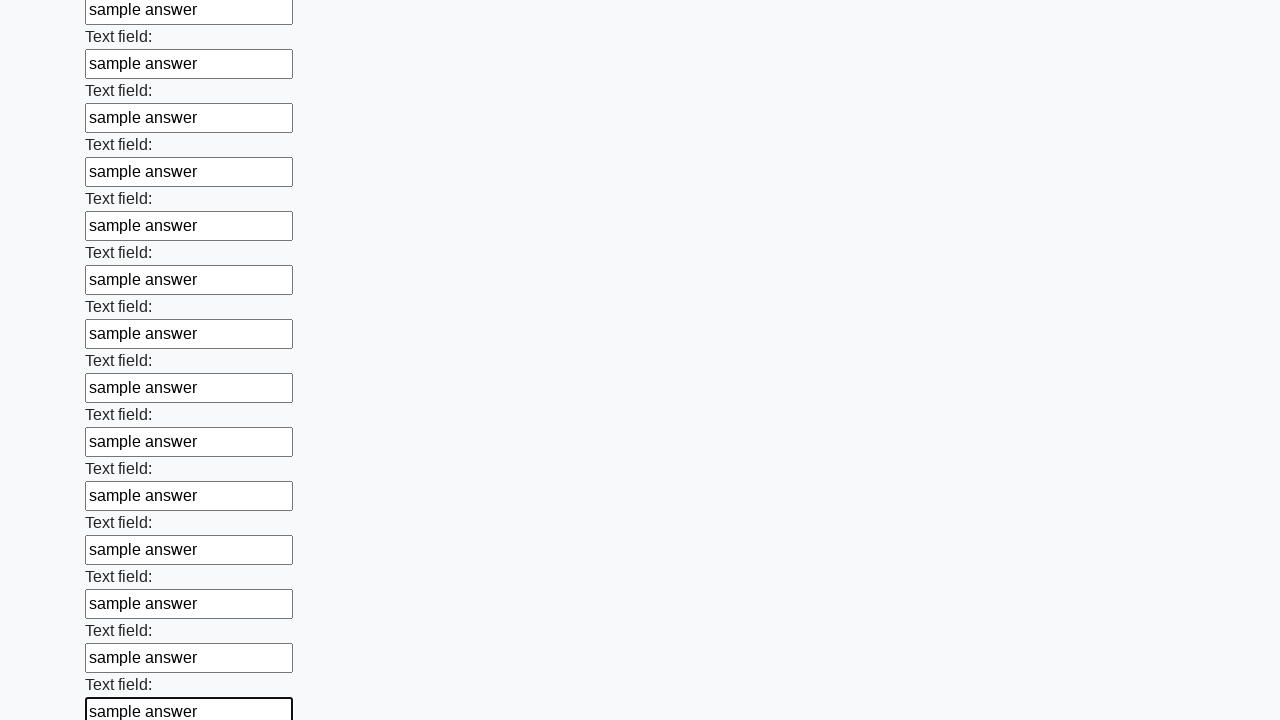

Filled a text input field with 'sample answer' on xpath=//input[@type='text'] >> nth=57
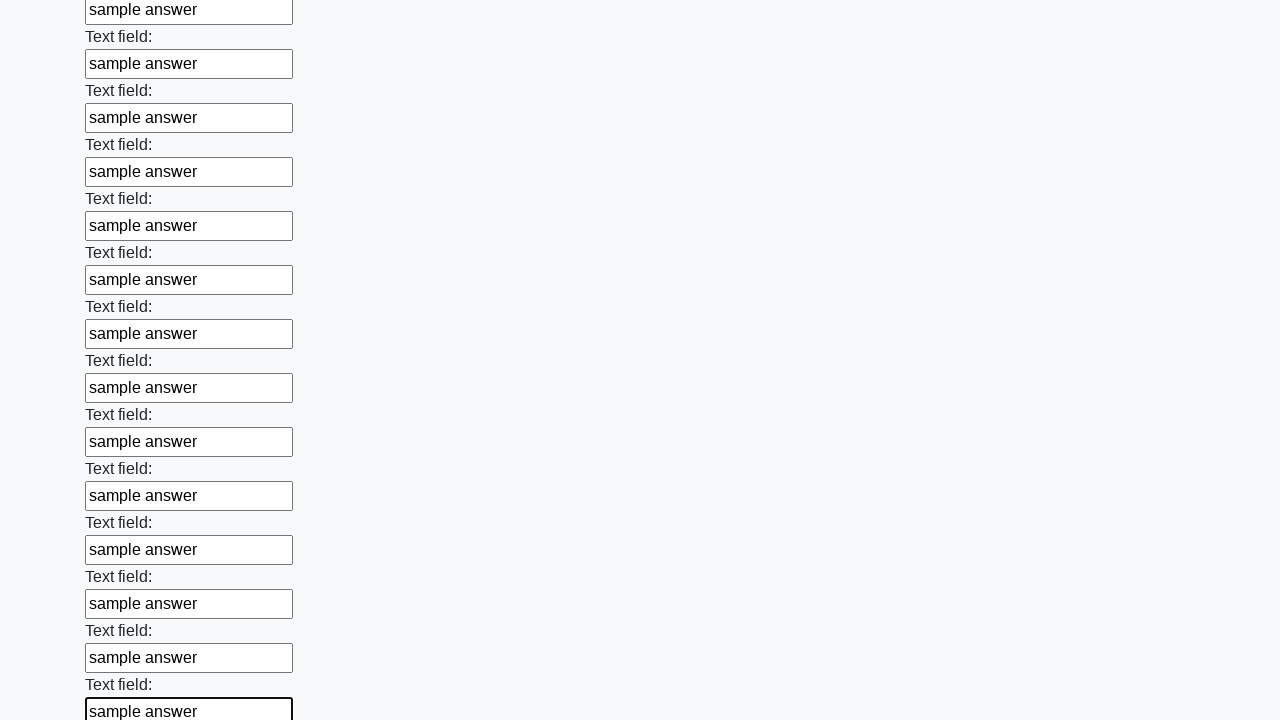

Filled a text input field with 'sample answer' on xpath=//input[@type='text'] >> nth=58
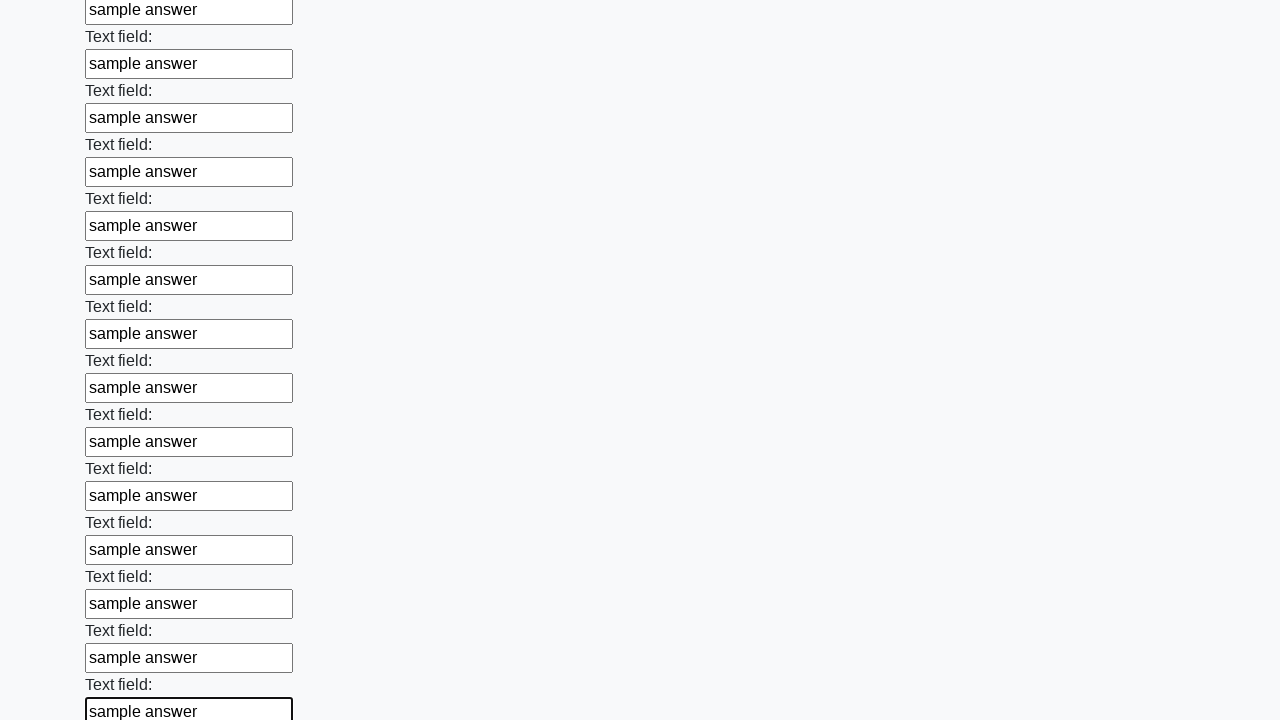

Filled a text input field with 'sample answer' on xpath=//input[@type='text'] >> nth=59
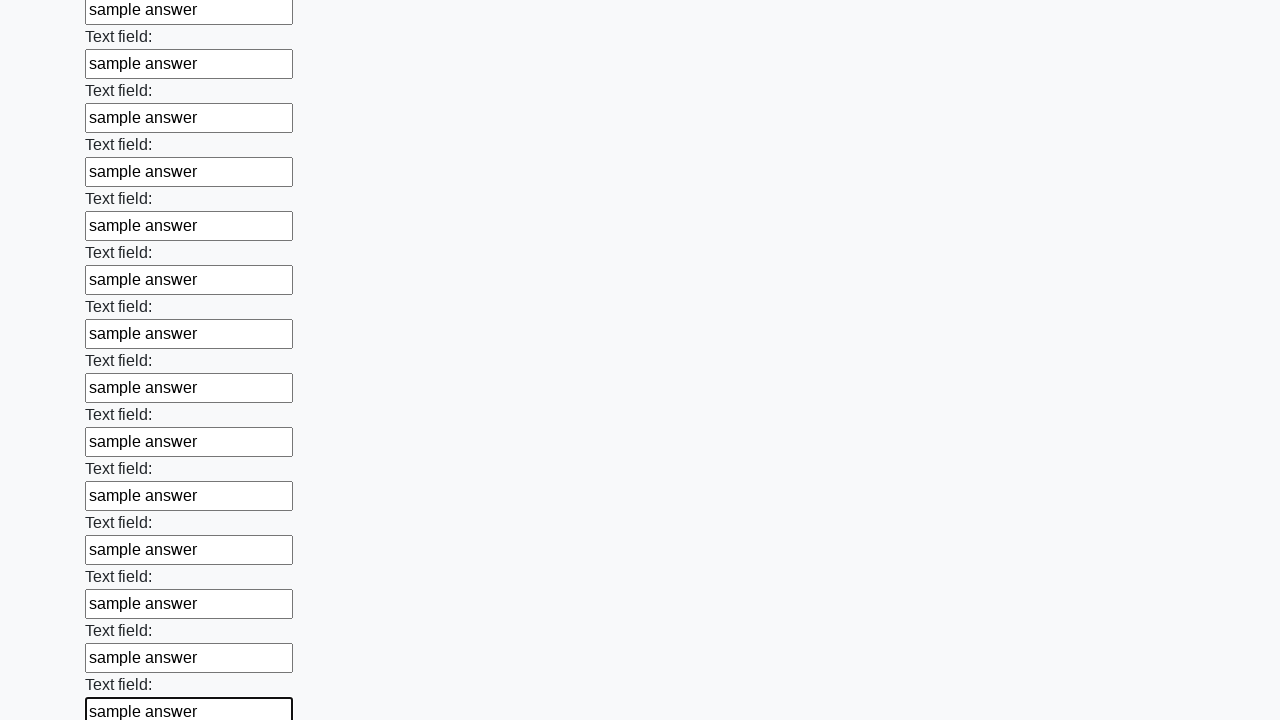

Filled a text input field with 'sample answer' on xpath=//input[@type='text'] >> nth=60
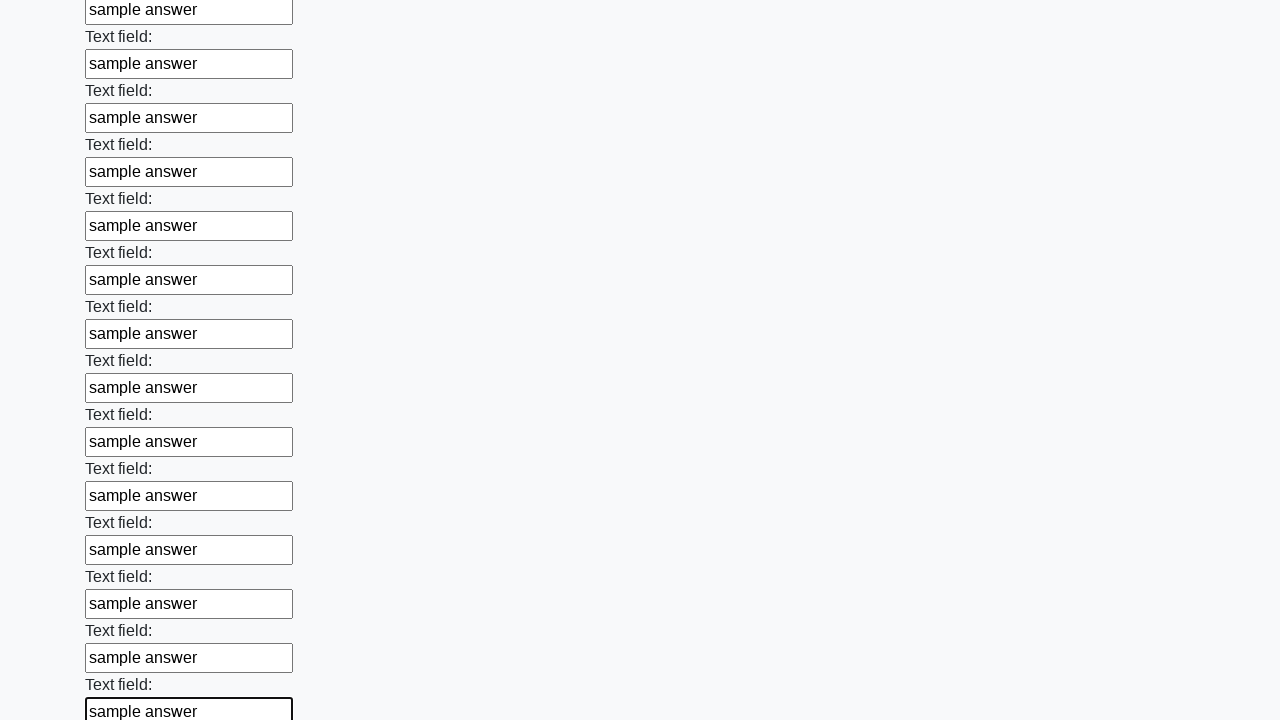

Filled a text input field with 'sample answer' on xpath=//input[@type='text'] >> nth=61
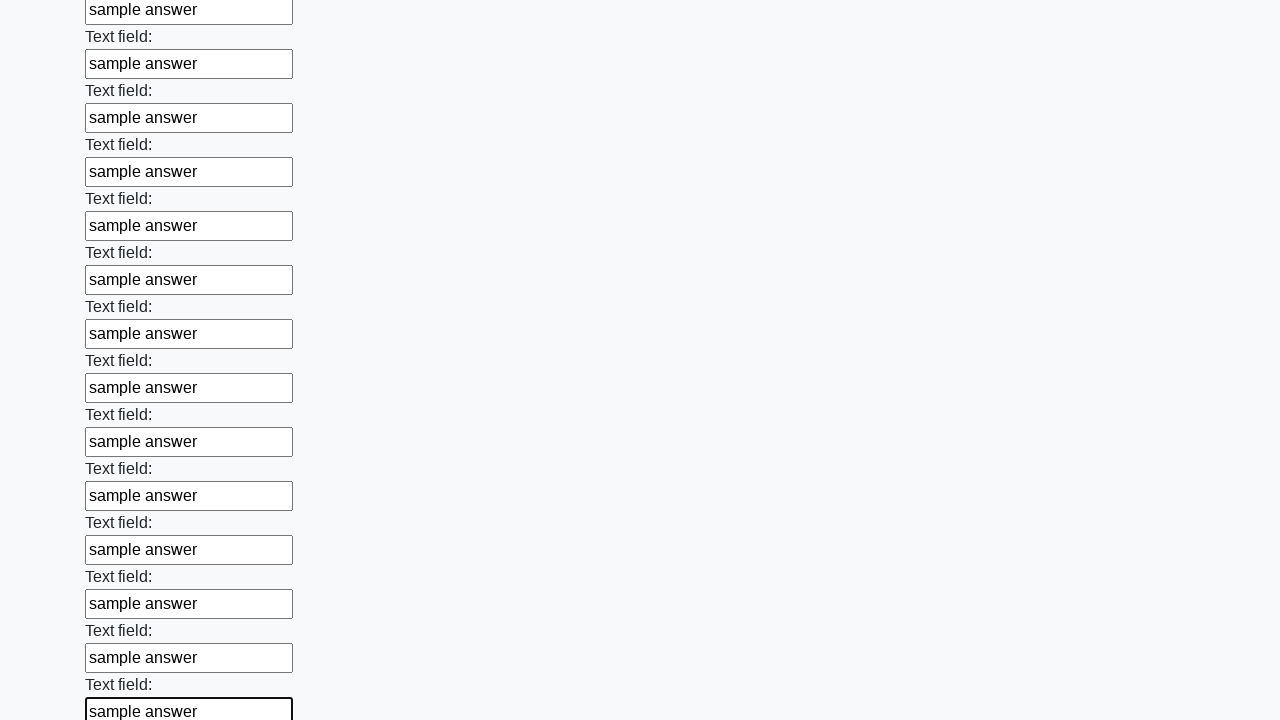

Filled a text input field with 'sample answer' on xpath=//input[@type='text'] >> nth=62
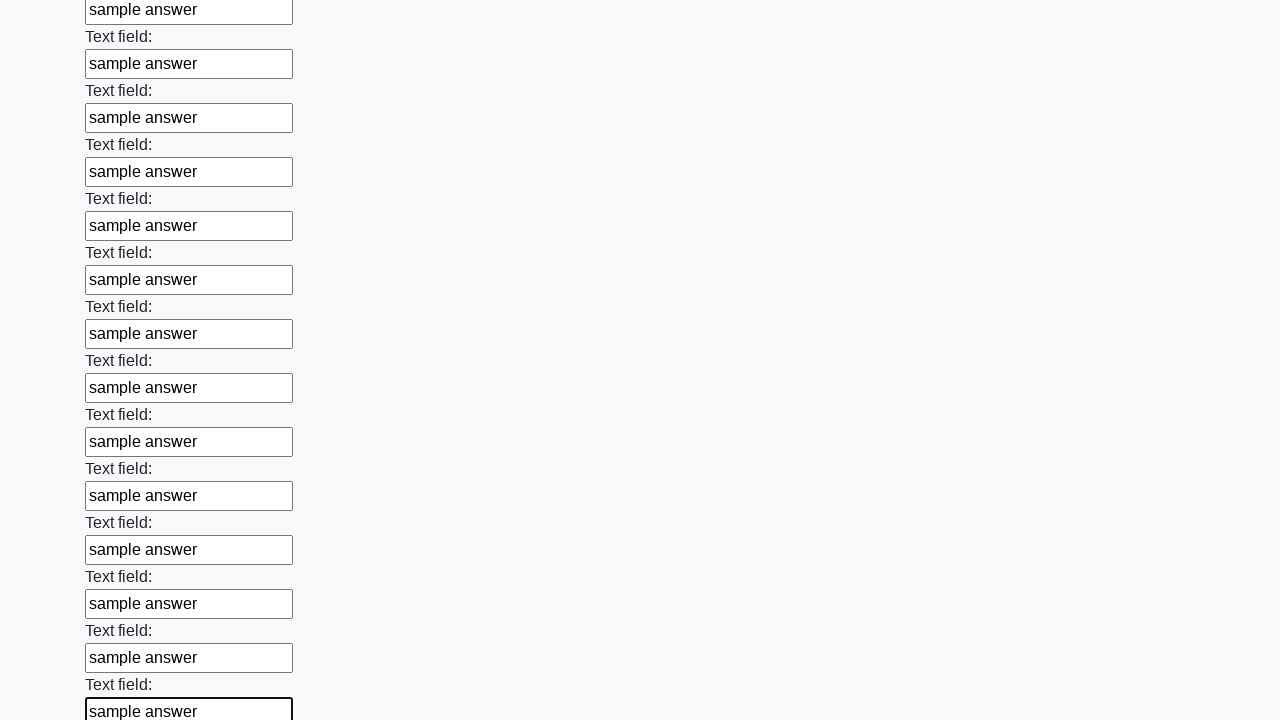

Filled a text input field with 'sample answer' on xpath=//input[@type='text'] >> nth=63
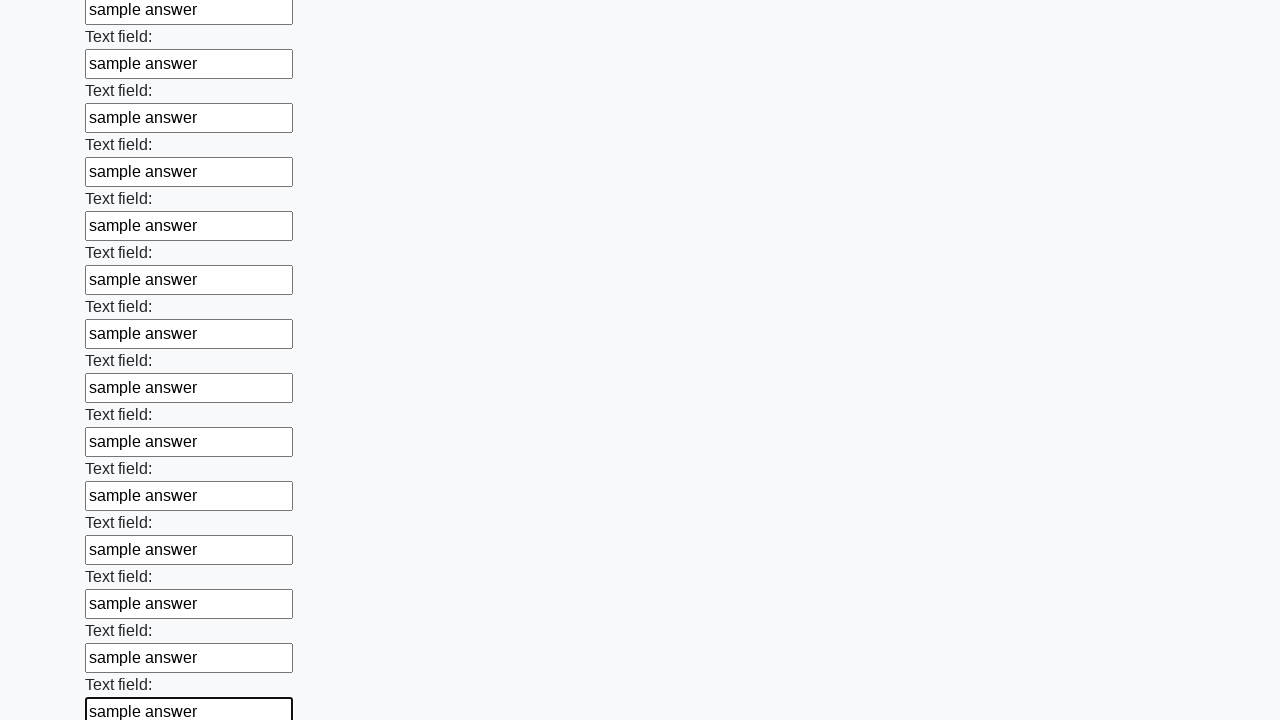

Filled a text input field with 'sample answer' on xpath=//input[@type='text'] >> nth=64
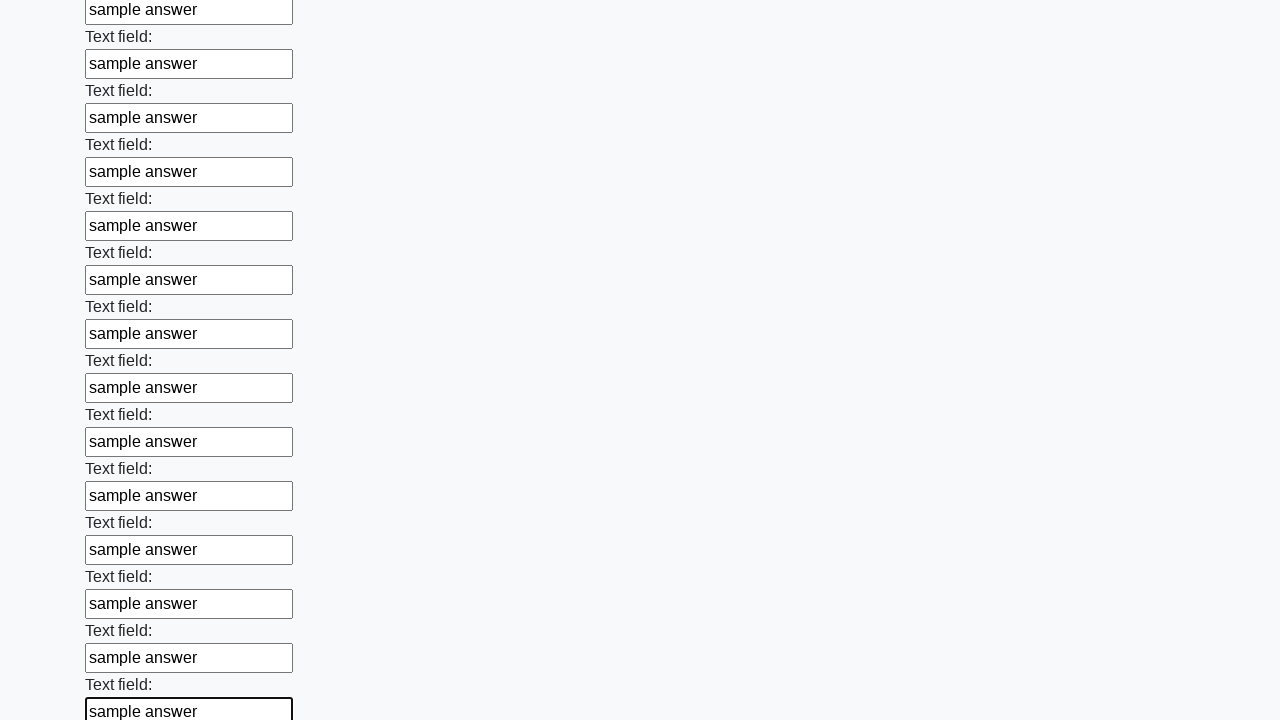

Filled a text input field with 'sample answer' on xpath=//input[@type='text'] >> nth=65
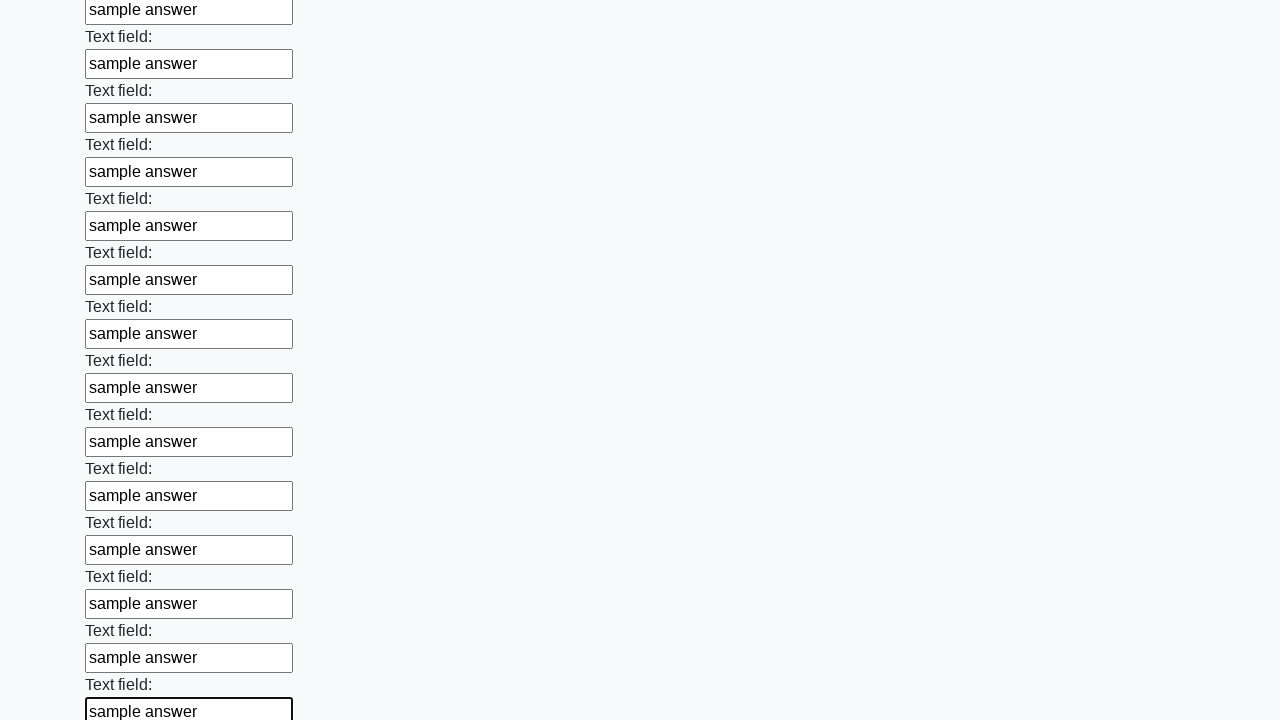

Filled a text input field with 'sample answer' on xpath=//input[@type='text'] >> nth=66
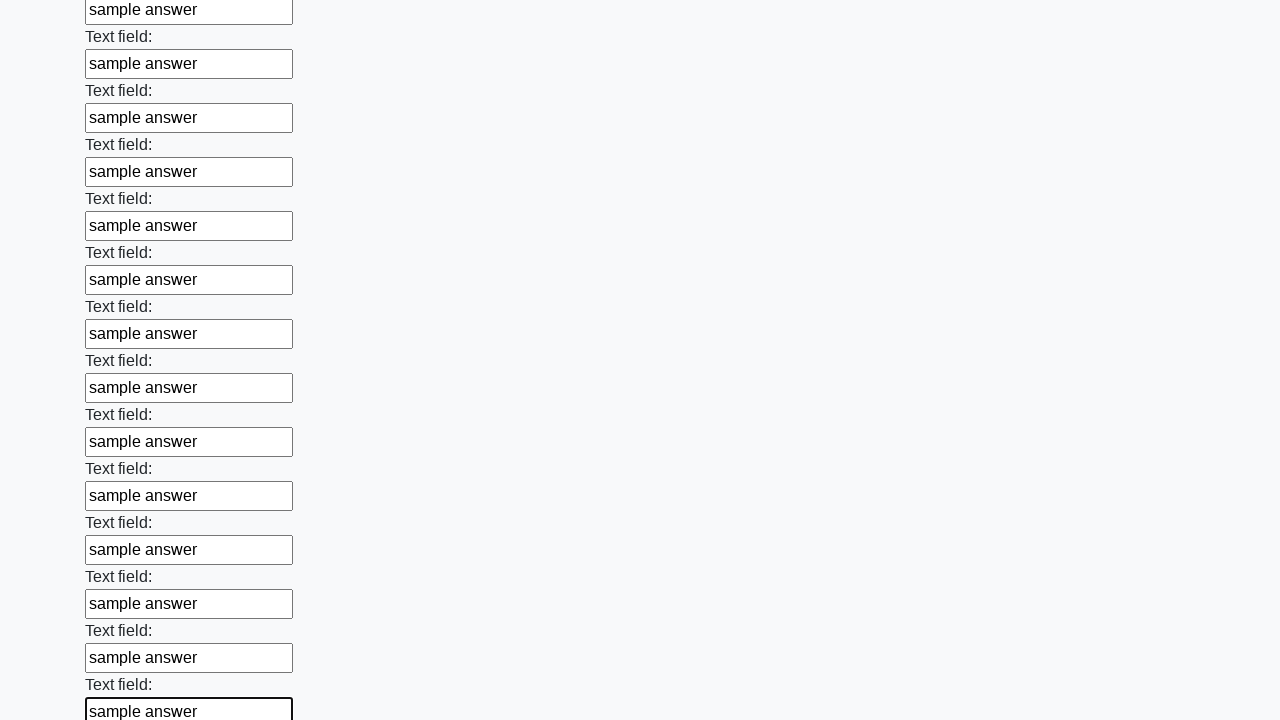

Filled a text input field with 'sample answer' on xpath=//input[@type='text'] >> nth=67
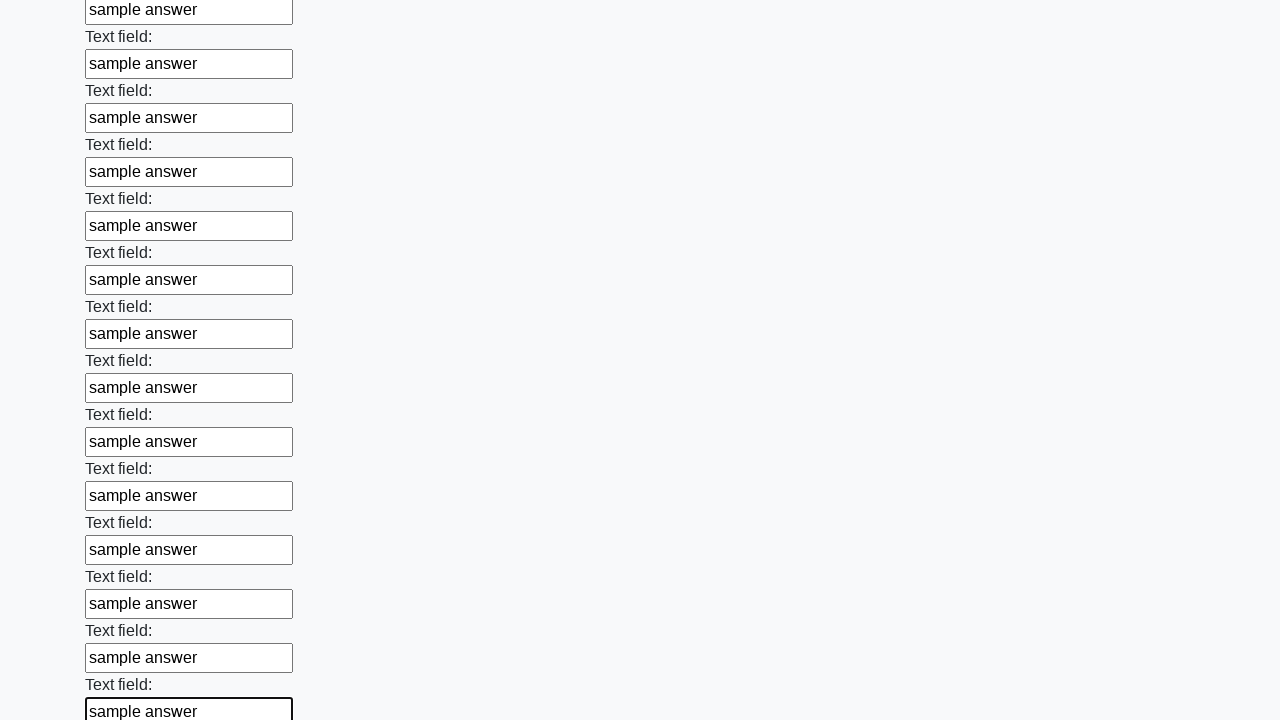

Filled a text input field with 'sample answer' on xpath=//input[@type='text'] >> nth=68
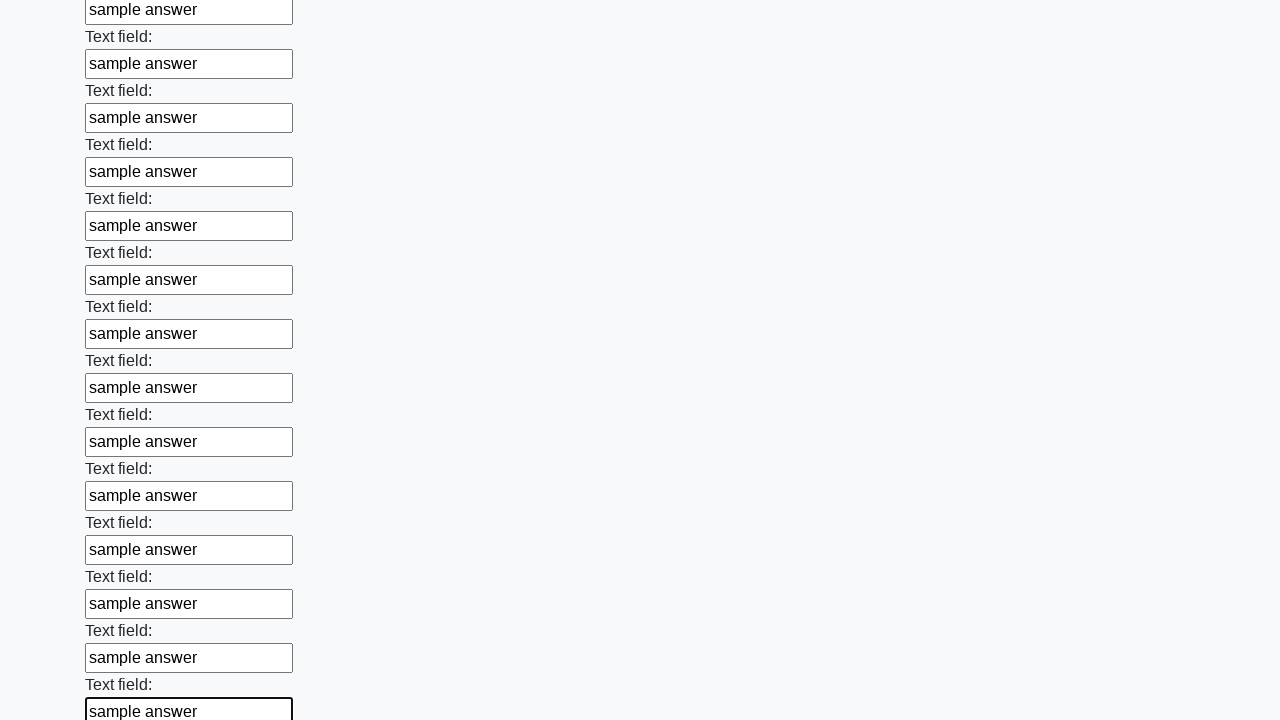

Filled a text input field with 'sample answer' on xpath=//input[@type='text'] >> nth=69
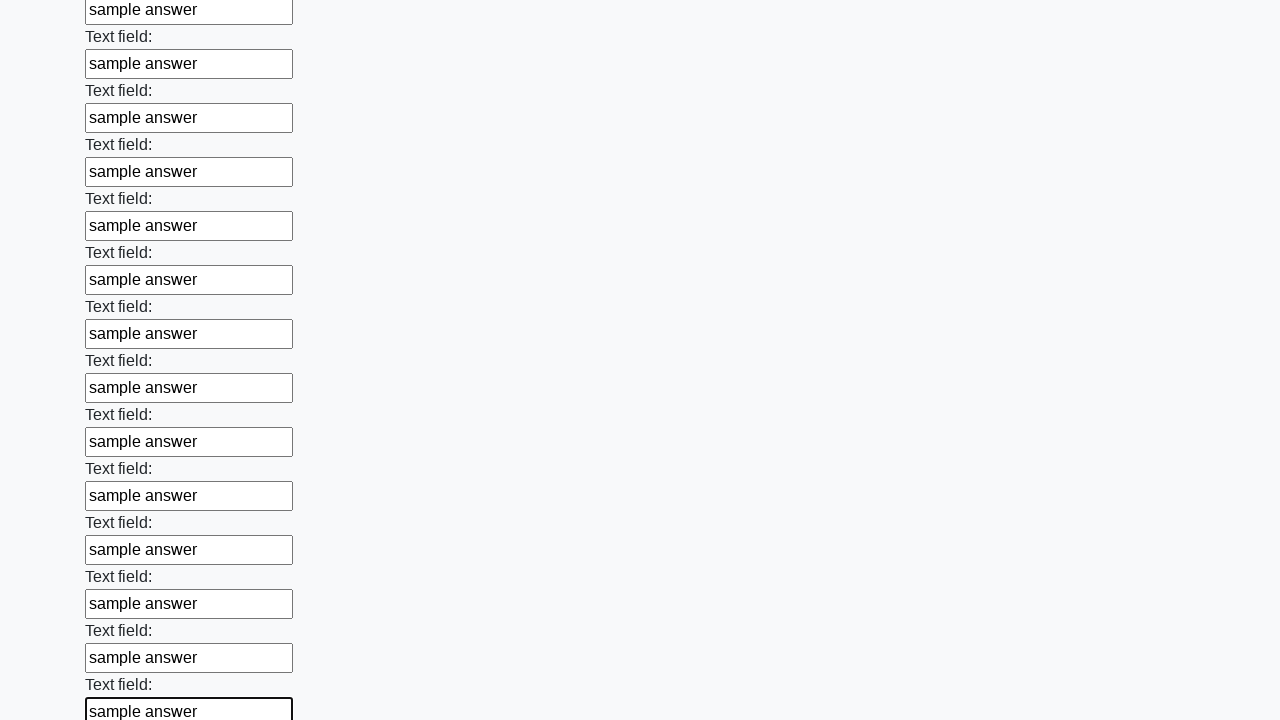

Filled a text input field with 'sample answer' on xpath=//input[@type='text'] >> nth=70
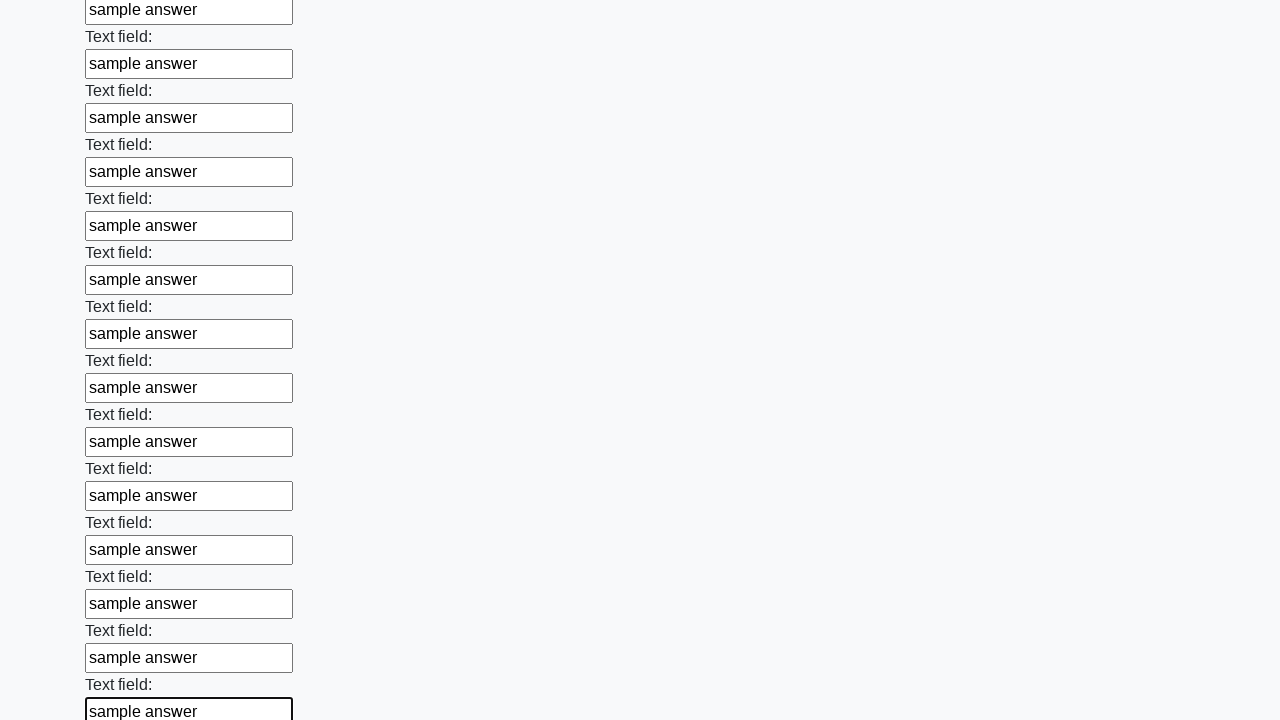

Filled a text input field with 'sample answer' on xpath=//input[@type='text'] >> nth=71
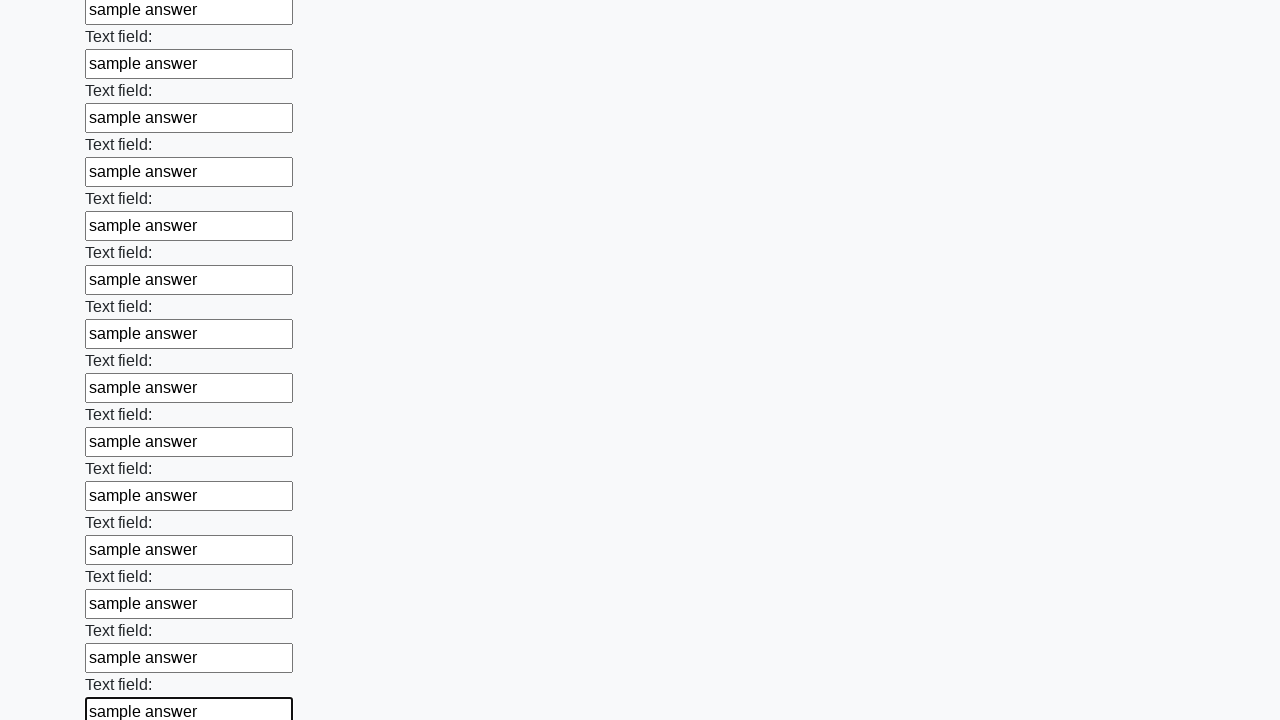

Filled a text input field with 'sample answer' on xpath=//input[@type='text'] >> nth=72
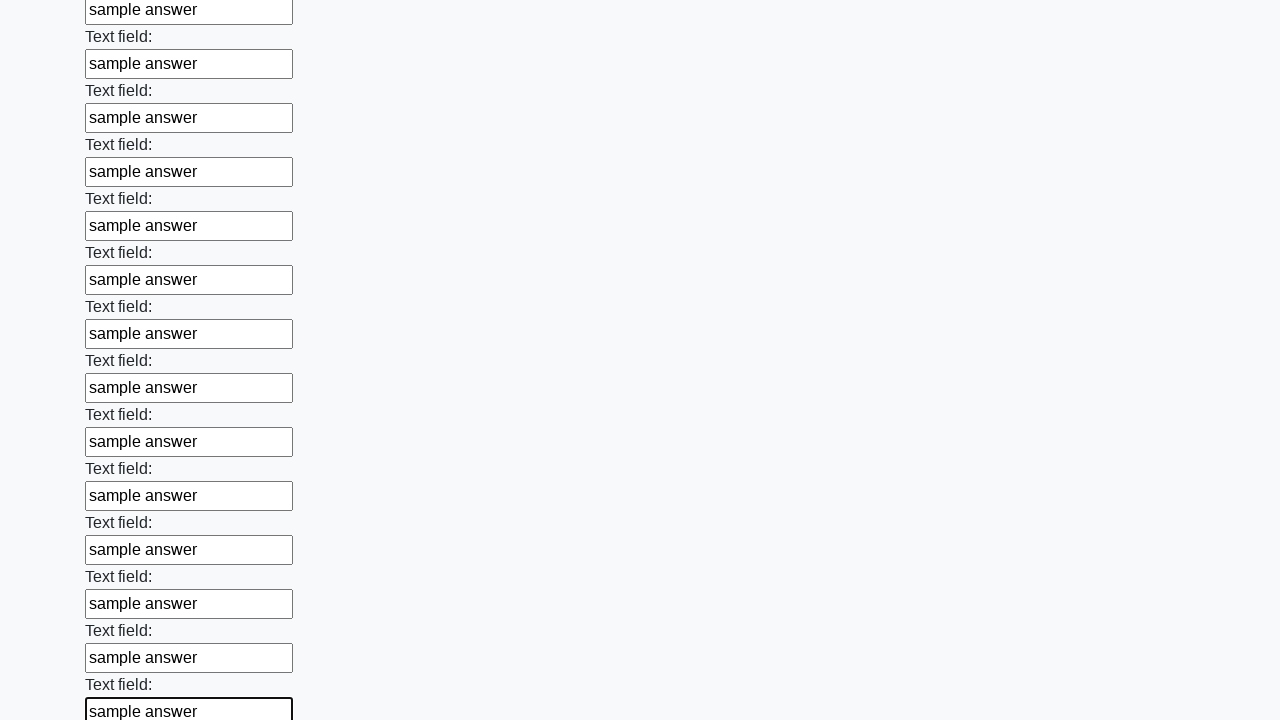

Filled a text input field with 'sample answer' on xpath=//input[@type='text'] >> nth=73
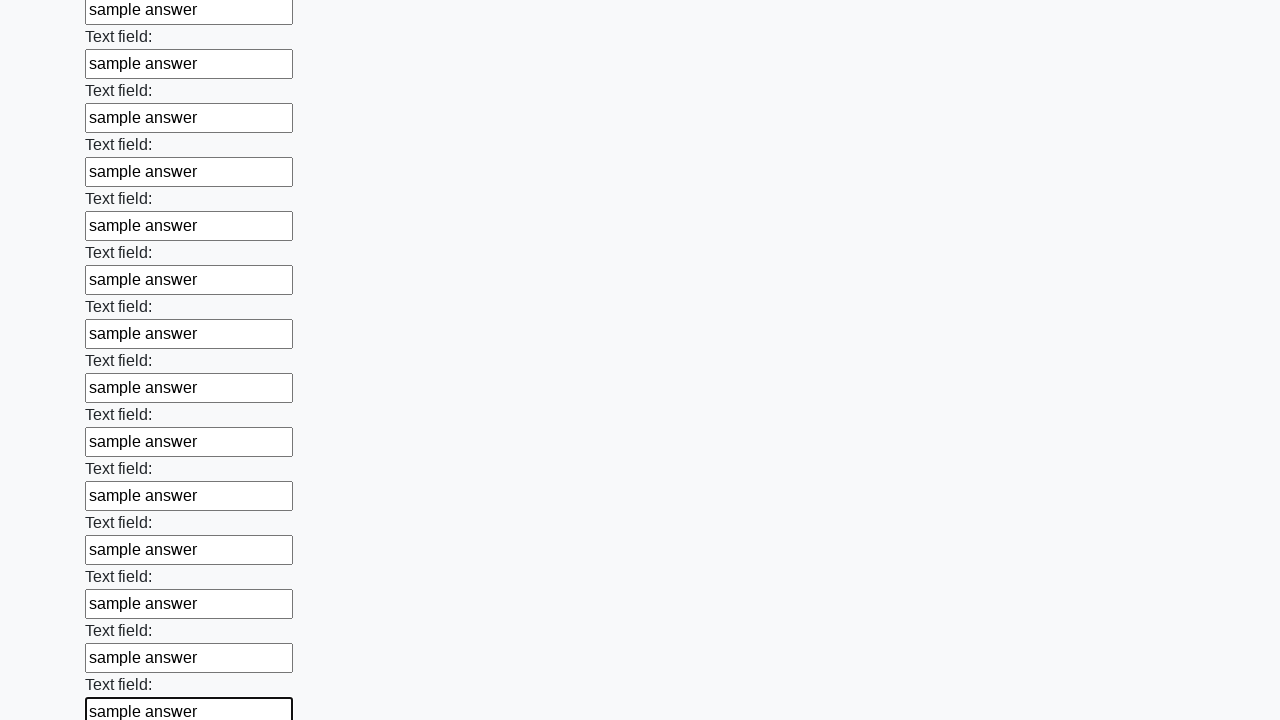

Filled a text input field with 'sample answer' on xpath=//input[@type='text'] >> nth=74
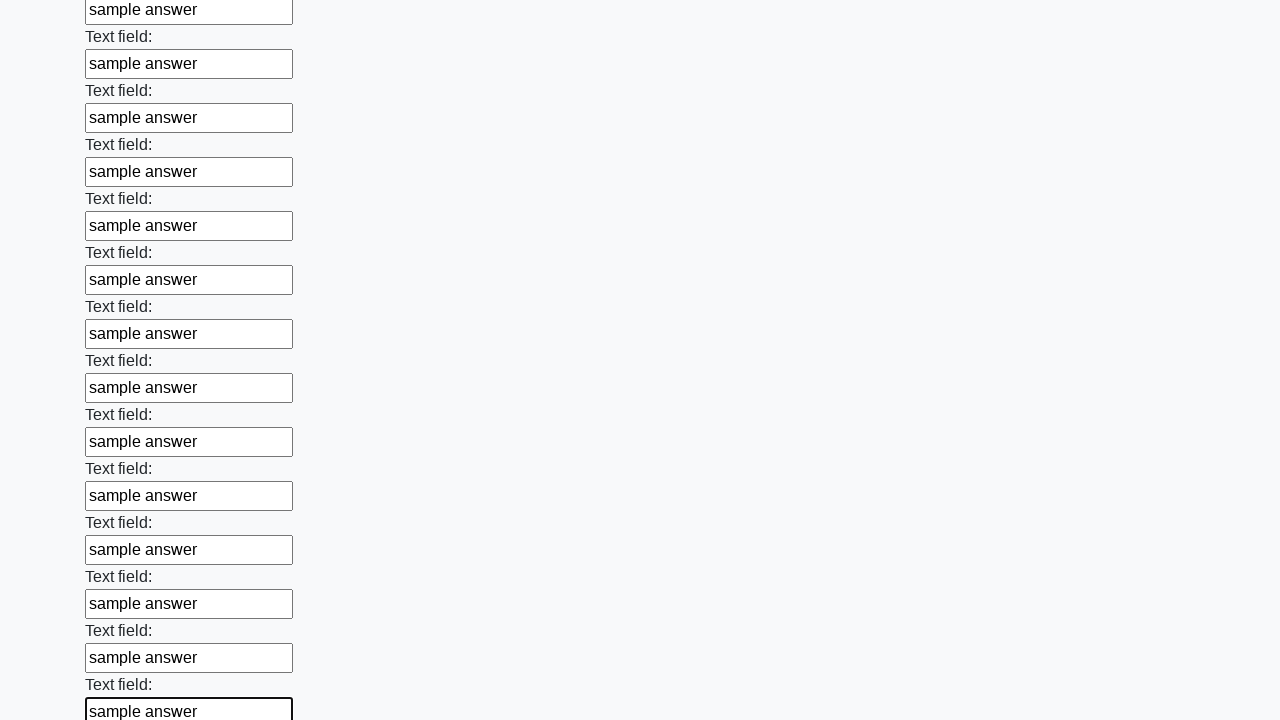

Filled a text input field with 'sample answer' on xpath=//input[@type='text'] >> nth=75
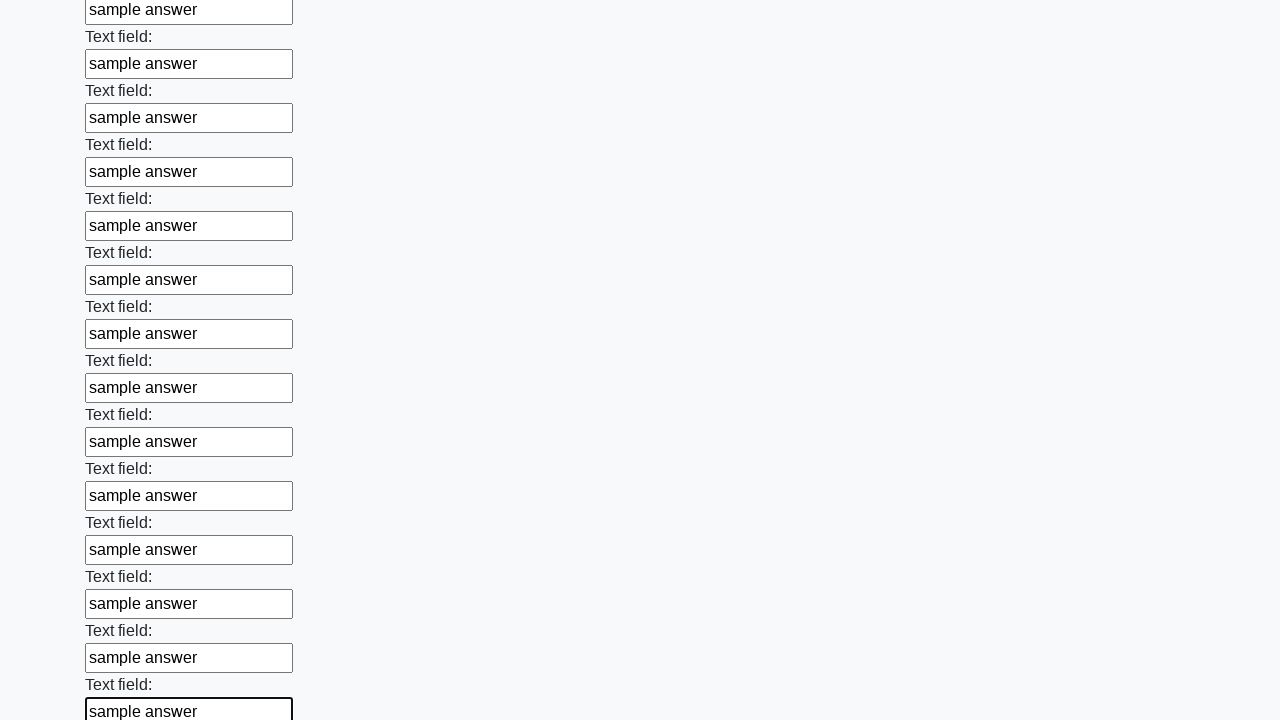

Filled a text input field with 'sample answer' on xpath=//input[@type='text'] >> nth=76
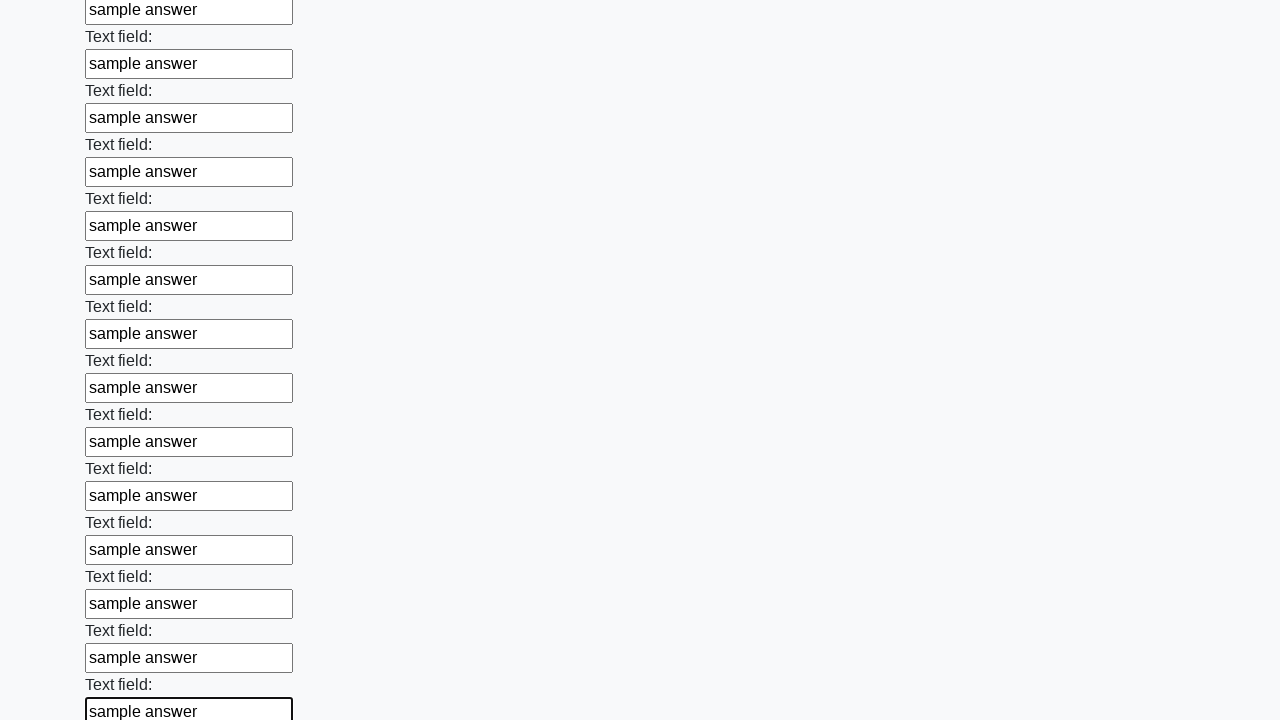

Filled a text input field with 'sample answer' on xpath=//input[@type='text'] >> nth=77
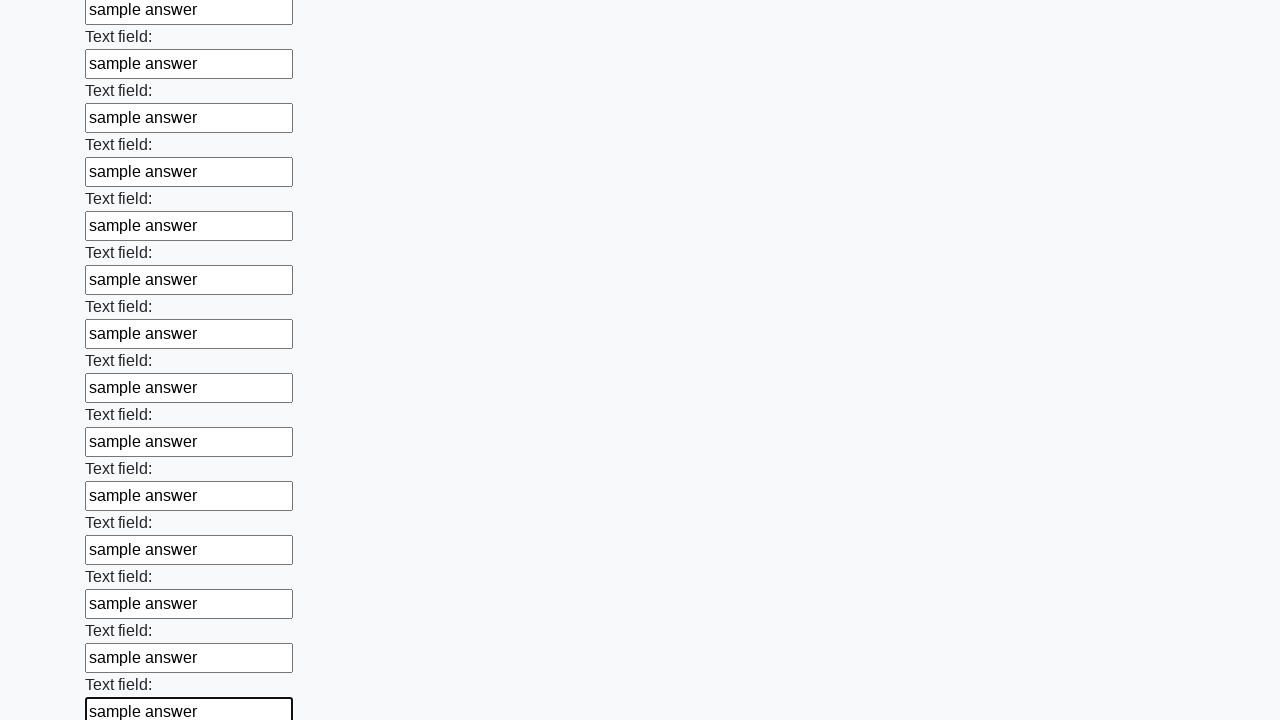

Filled a text input field with 'sample answer' on xpath=//input[@type='text'] >> nth=78
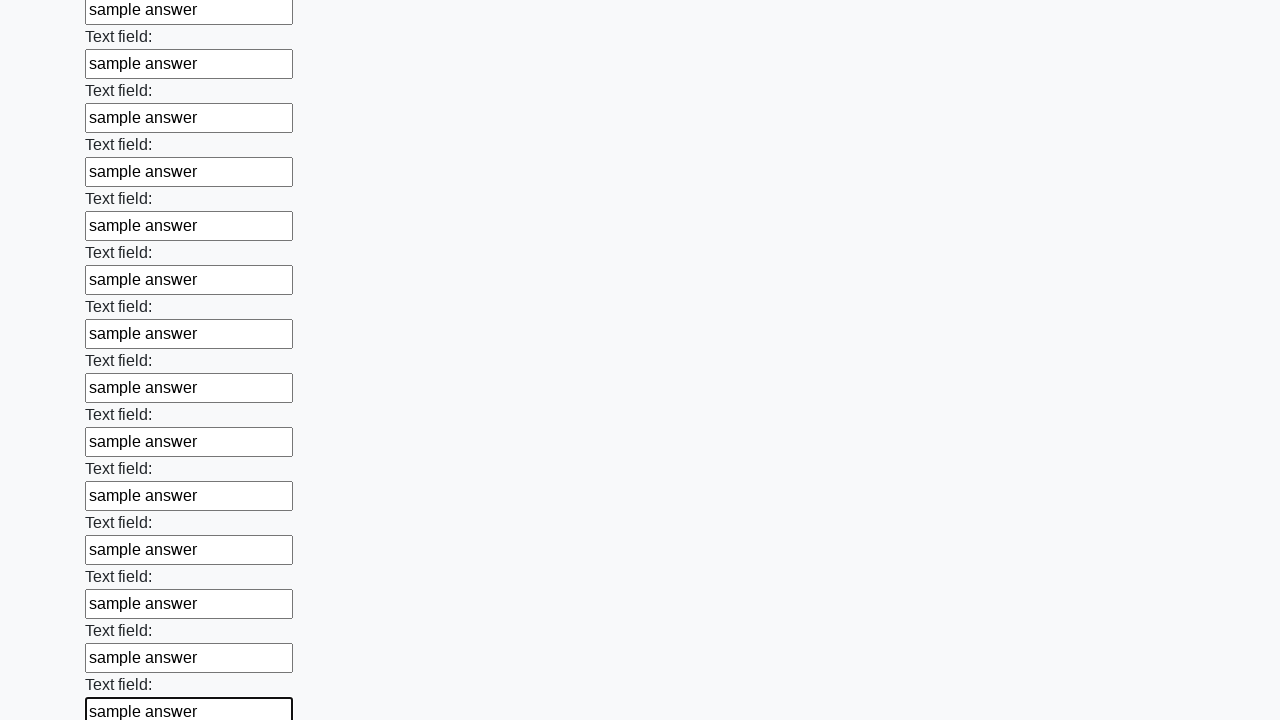

Filled a text input field with 'sample answer' on xpath=//input[@type='text'] >> nth=79
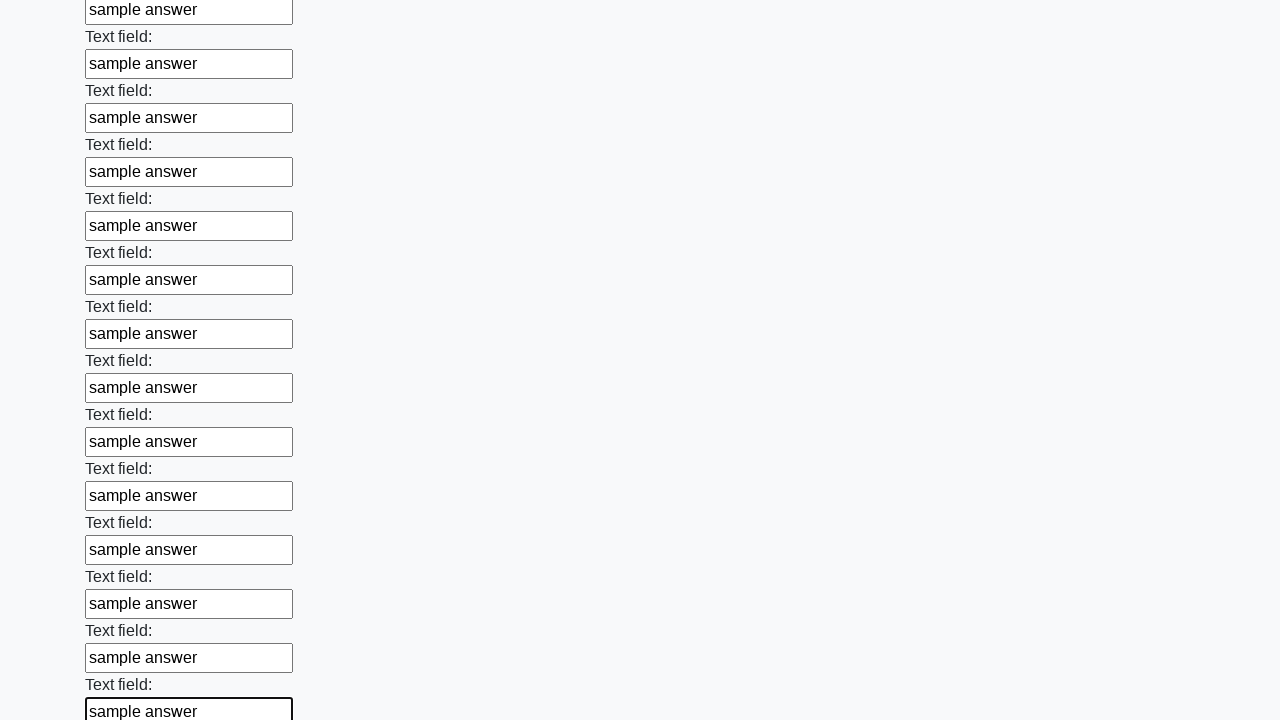

Filled a text input field with 'sample answer' on xpath=//input[@type='text'] >> nth=80
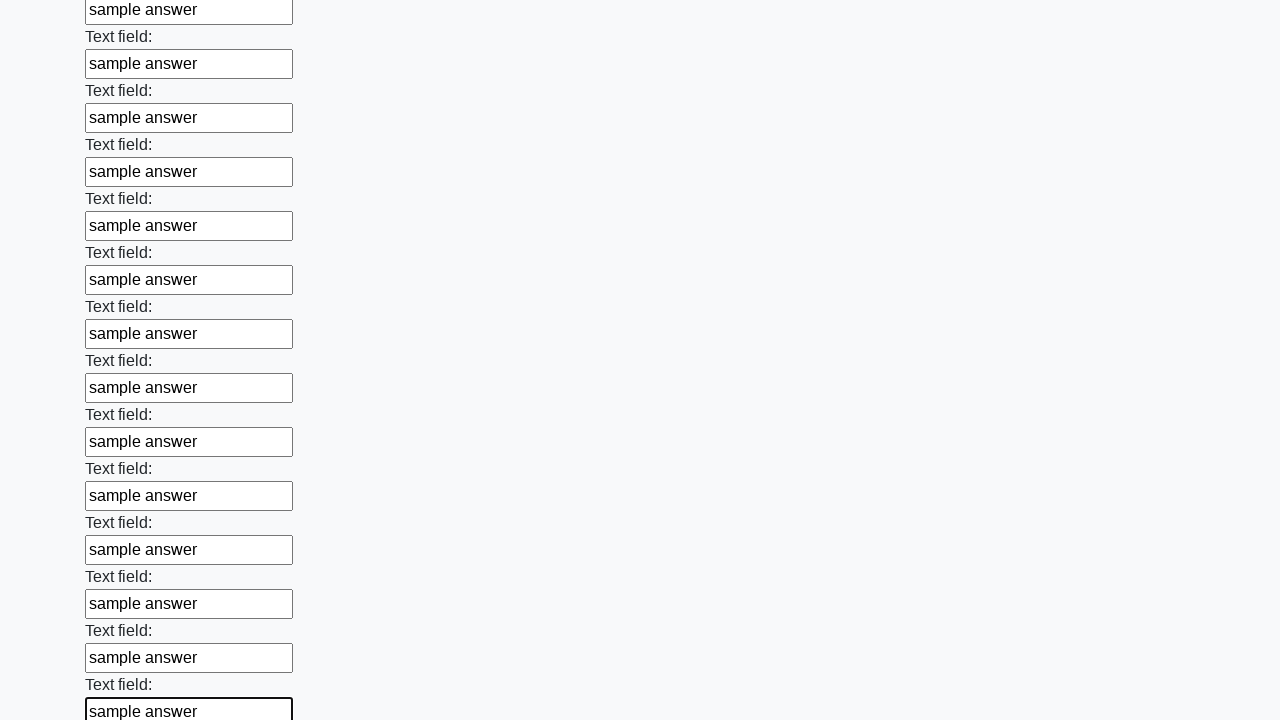

Filled a text input field with 'sample answer' on xpath=//input[@type='text'] >> nth=81
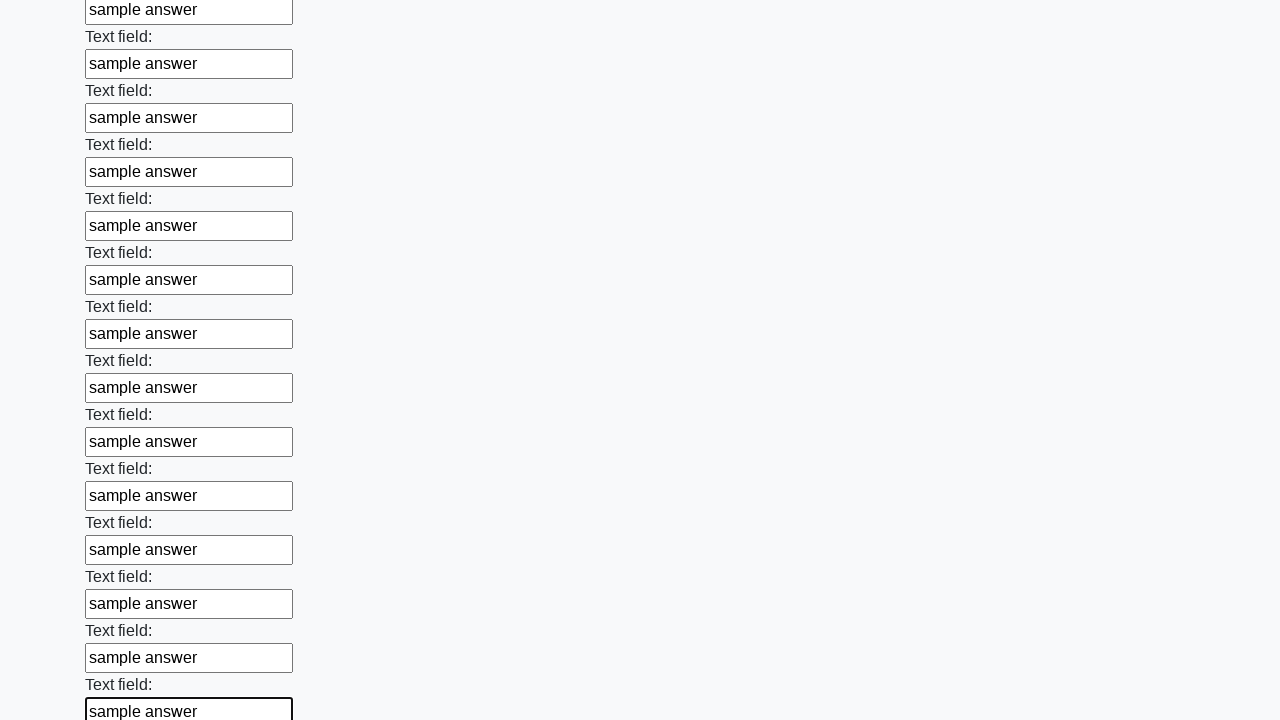

Filled a text input field with 'sample answer' on xpath=//input[@type='text'] >> nth=82
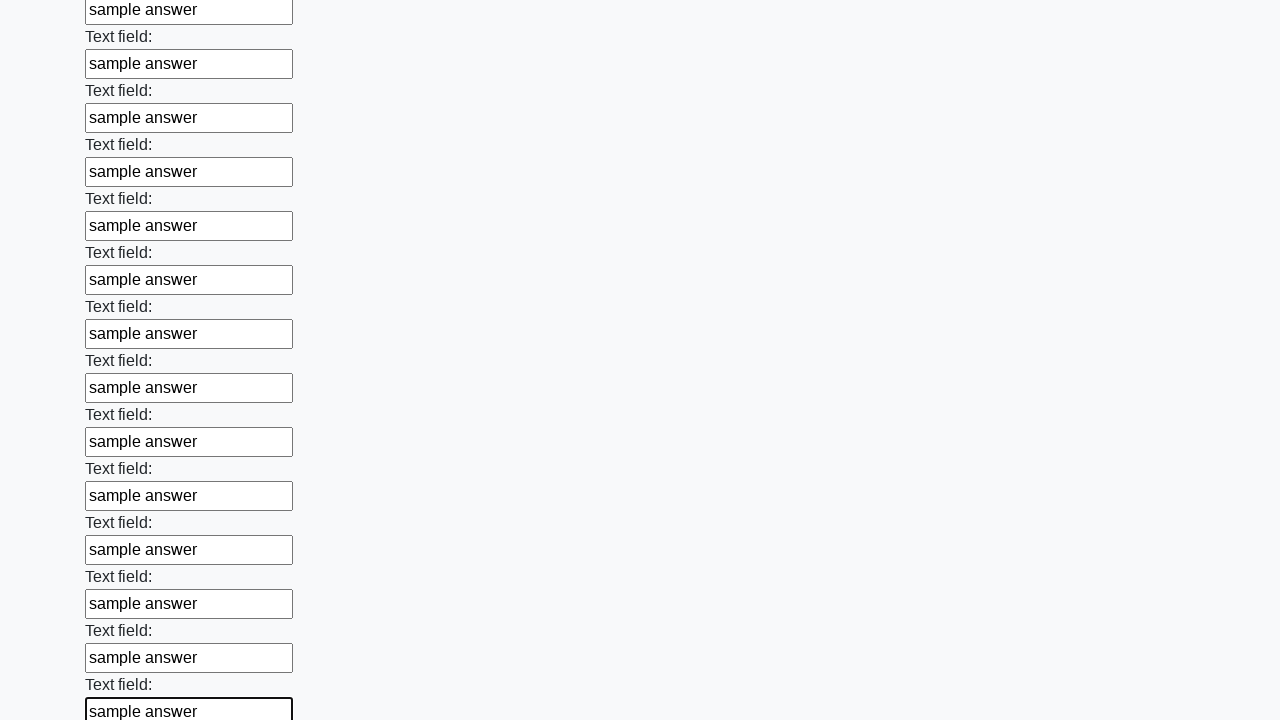

Filled a text input field with 'sample answer' on xpath=//input[@type='text'] >> nth=83
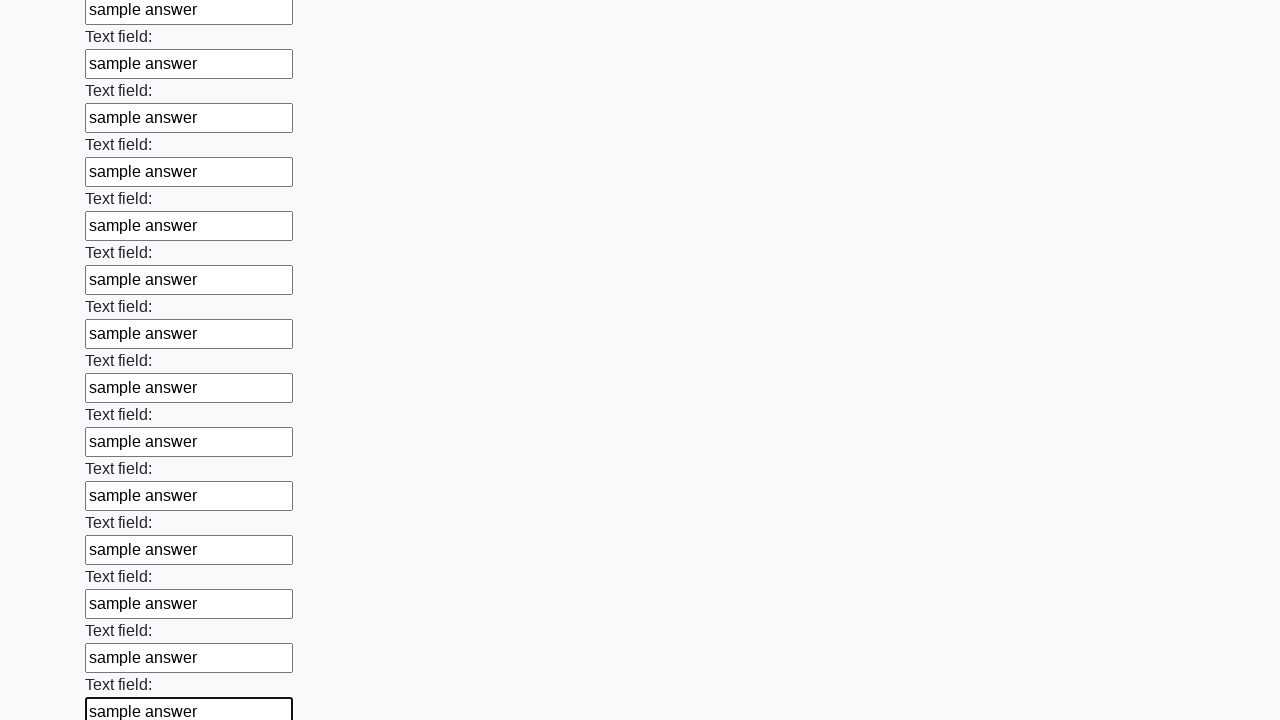

Filled a text input field with 'sample answer' on xpath=//input[@type='text'] >> nth=84
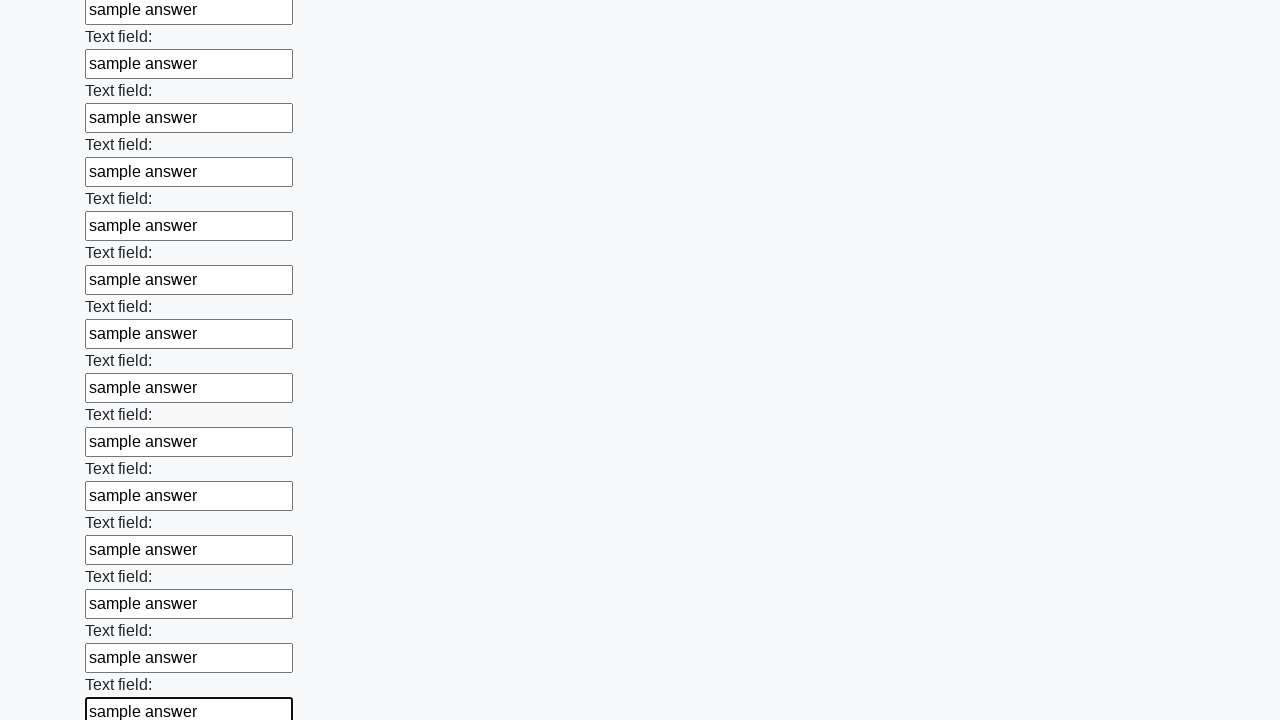

Filled a text input field with 'sample answer' on xpath=//input[@type='text'] >> nth=85
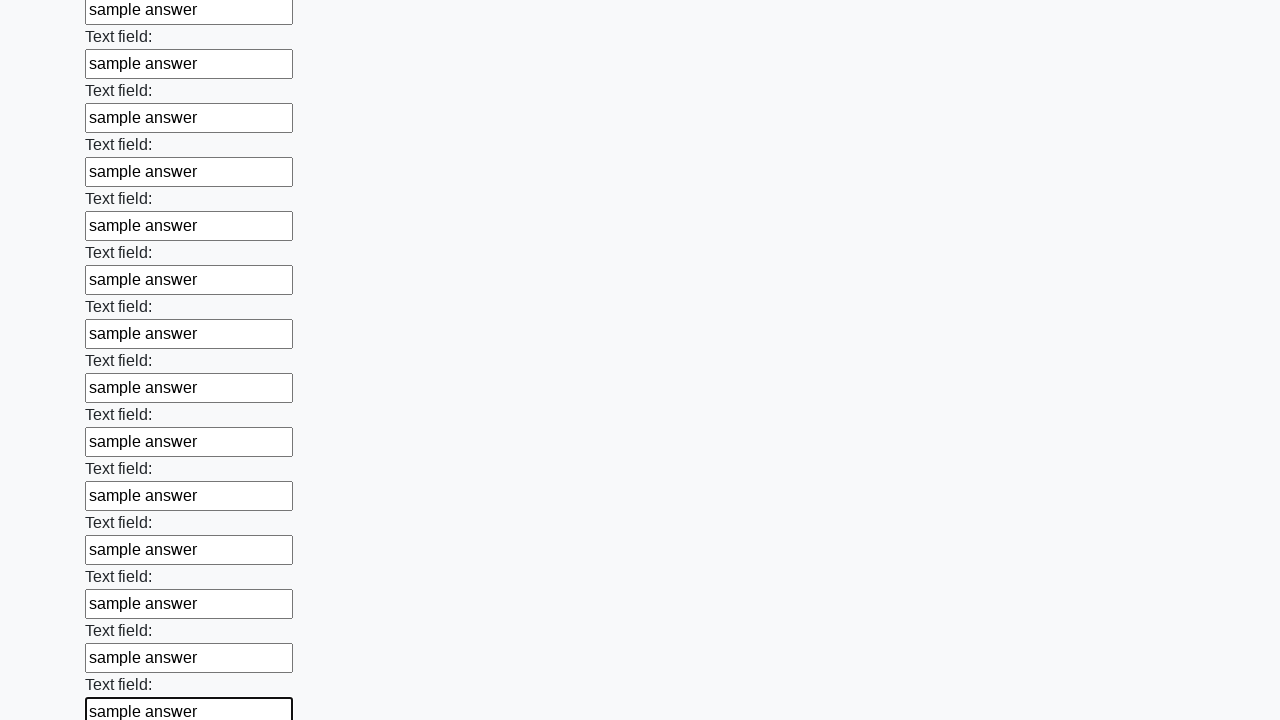

Filled a text input field with 'sample answer' on xpath=//input[@type='text'] >> nth=86
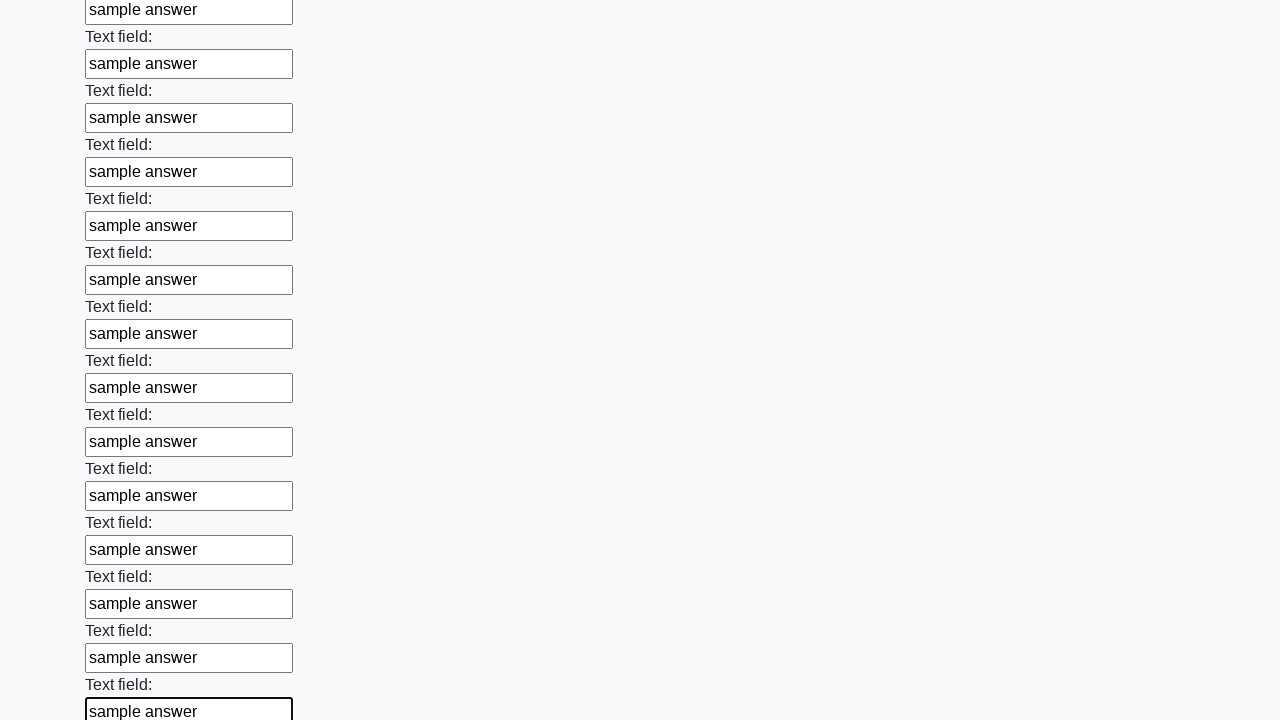

Filled a text input field with 'sample answer' on xpath=//input[@type='text'] >> nth=87
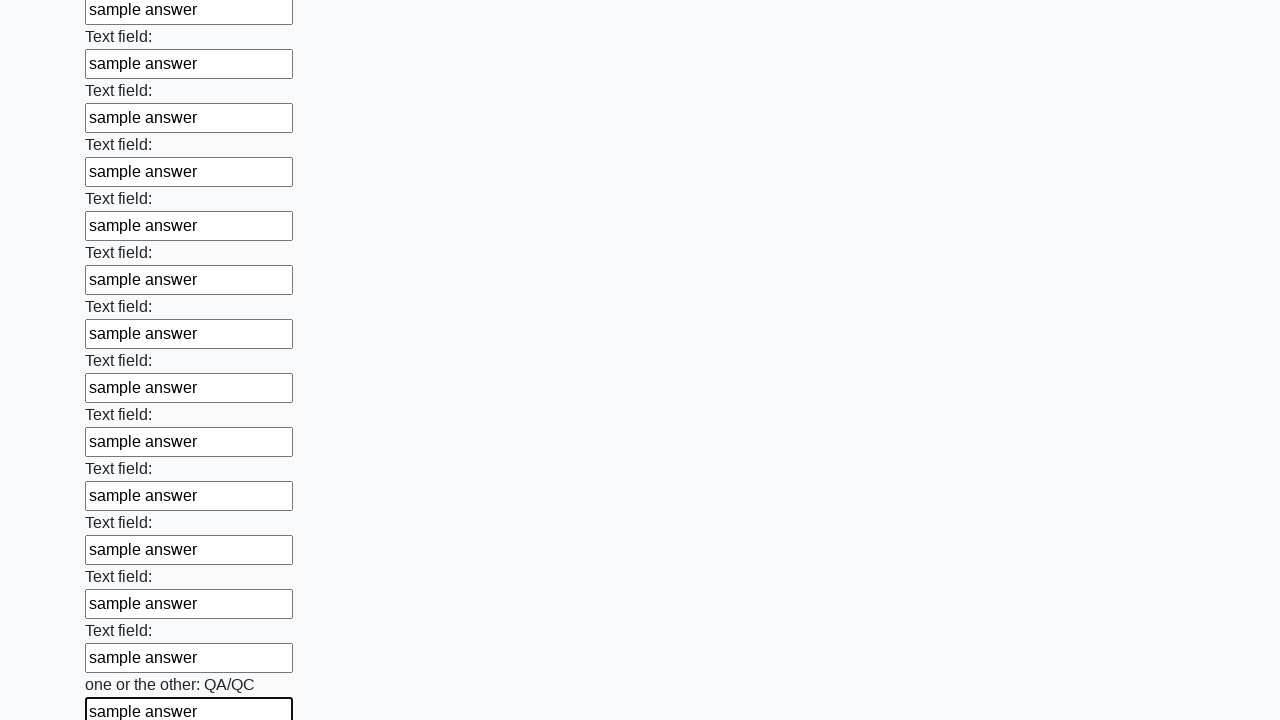

Filled a text input field with 'sample answer' on xpath=//input[@type='text'] >> nth=88
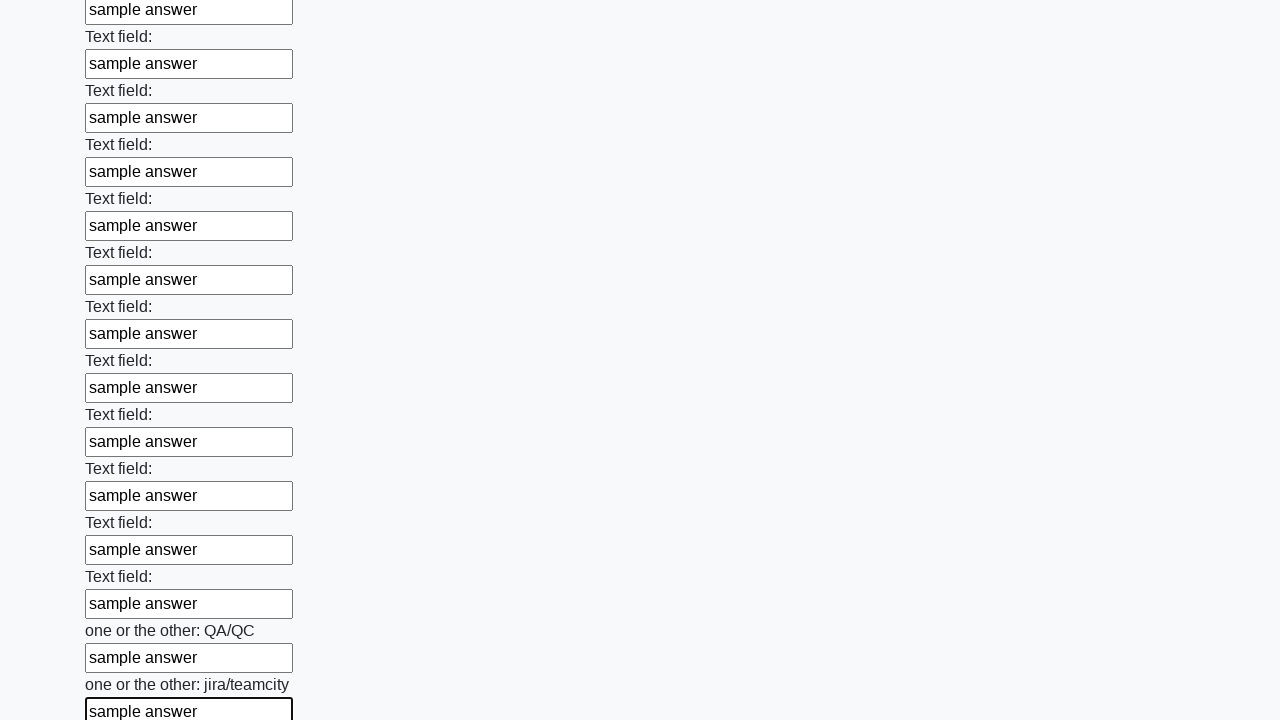

Filled a text input field with 'sample answer' on xpath=//input[@type='text'] >> nth=89
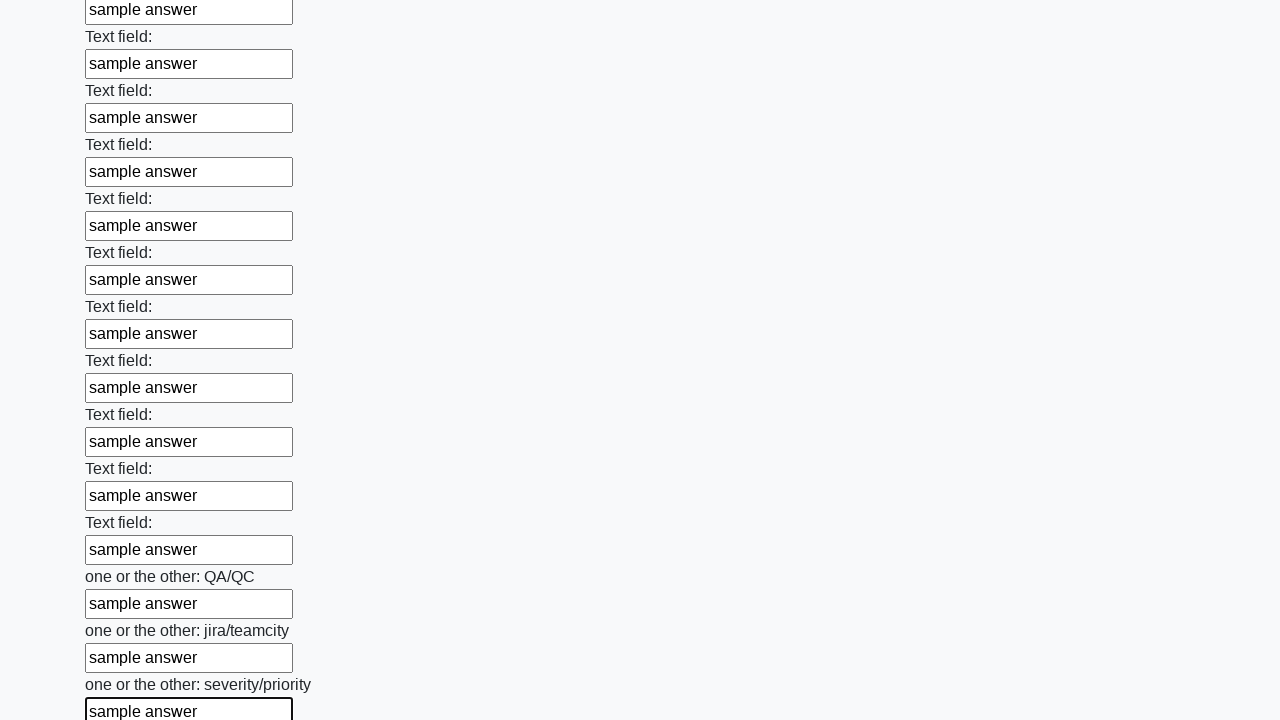

Filled a text input field with 'sample answer' on xpath=//input[@type='text'] >> nth=90
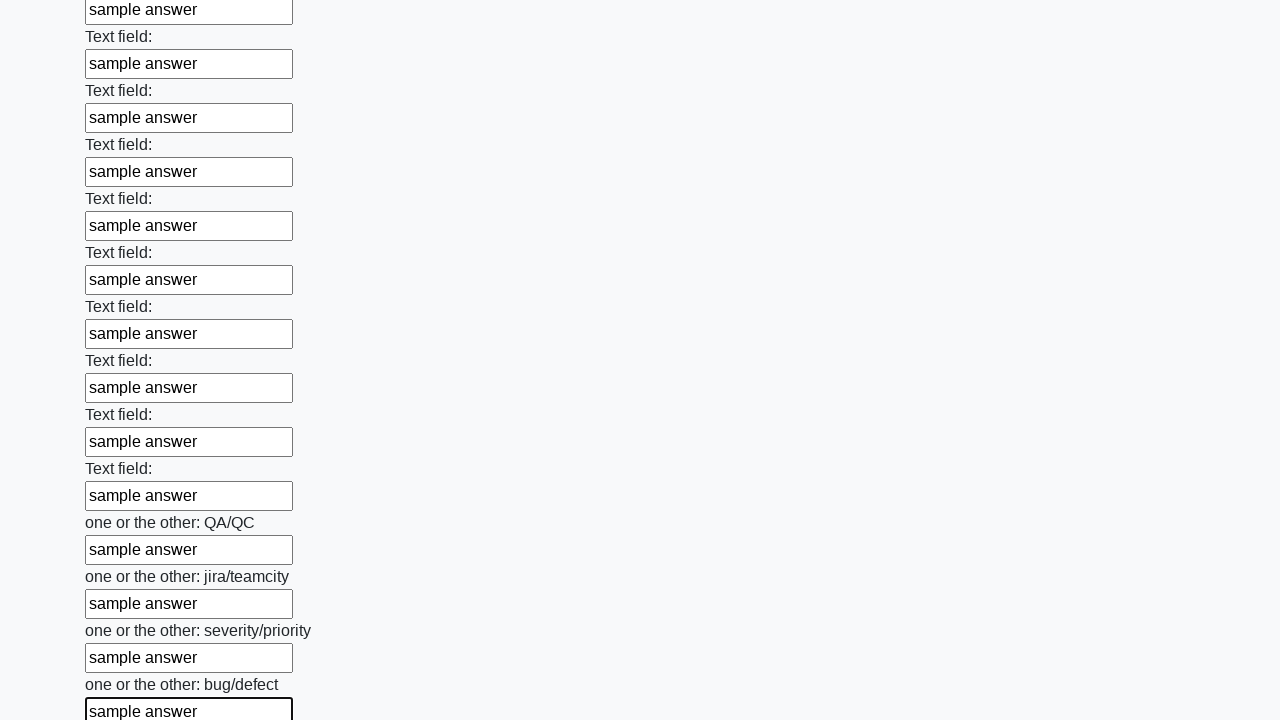

Filled a text input field with 'sample answer' on xpath=//input[@type='text'] >> nth=91
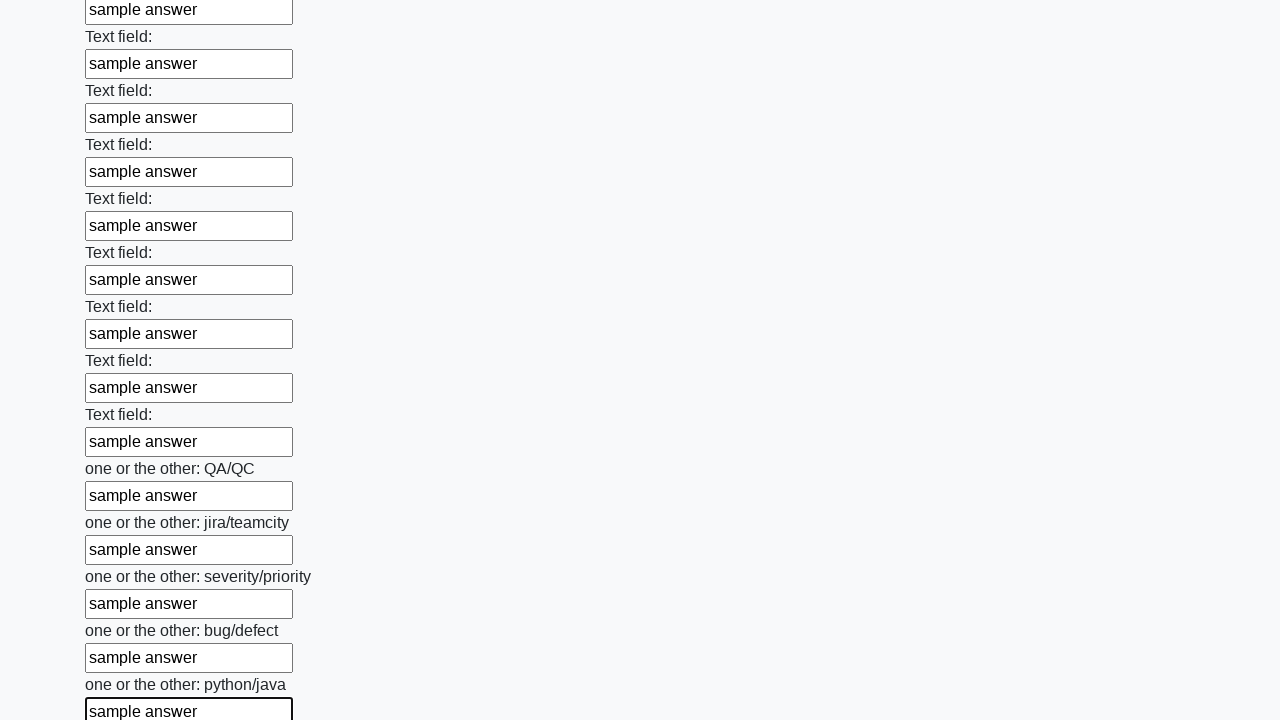

Filled a text input field with 'sample answer' on xpath=//input[@type='text'] >> nth=92
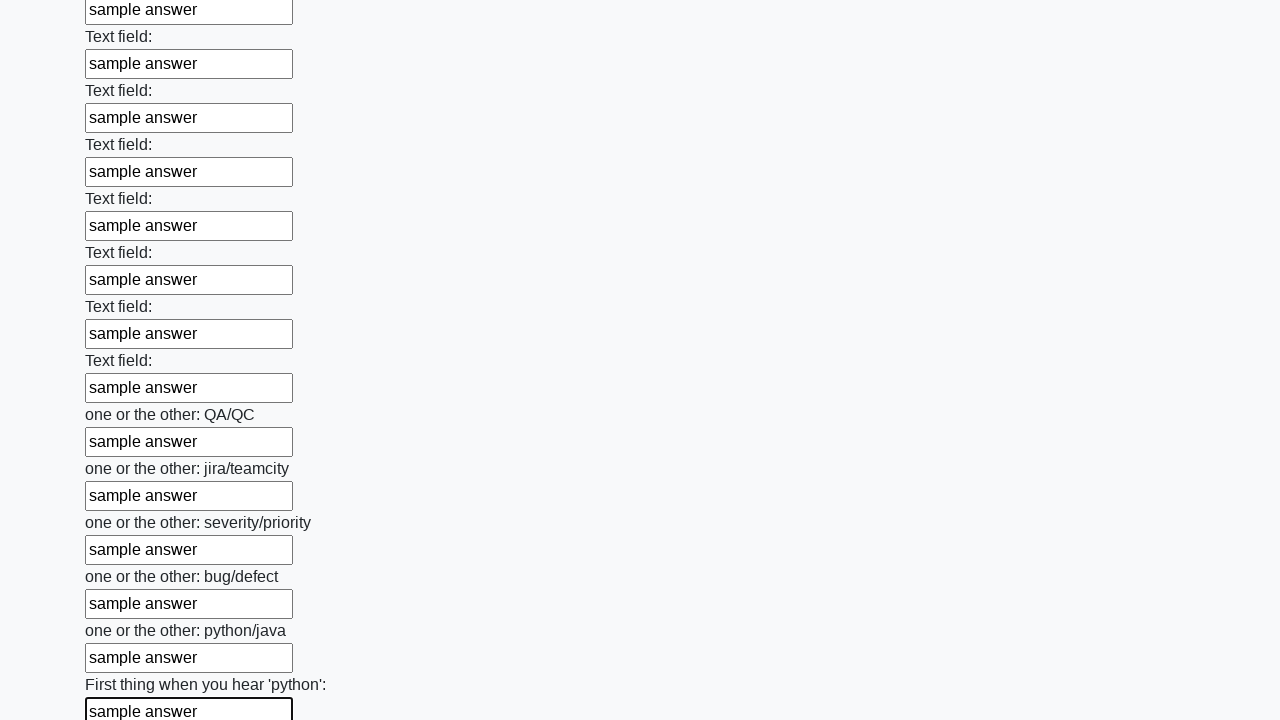

Filled a text input field with 'sample answer' on xpath=//input[@type='text'] >> nth=93
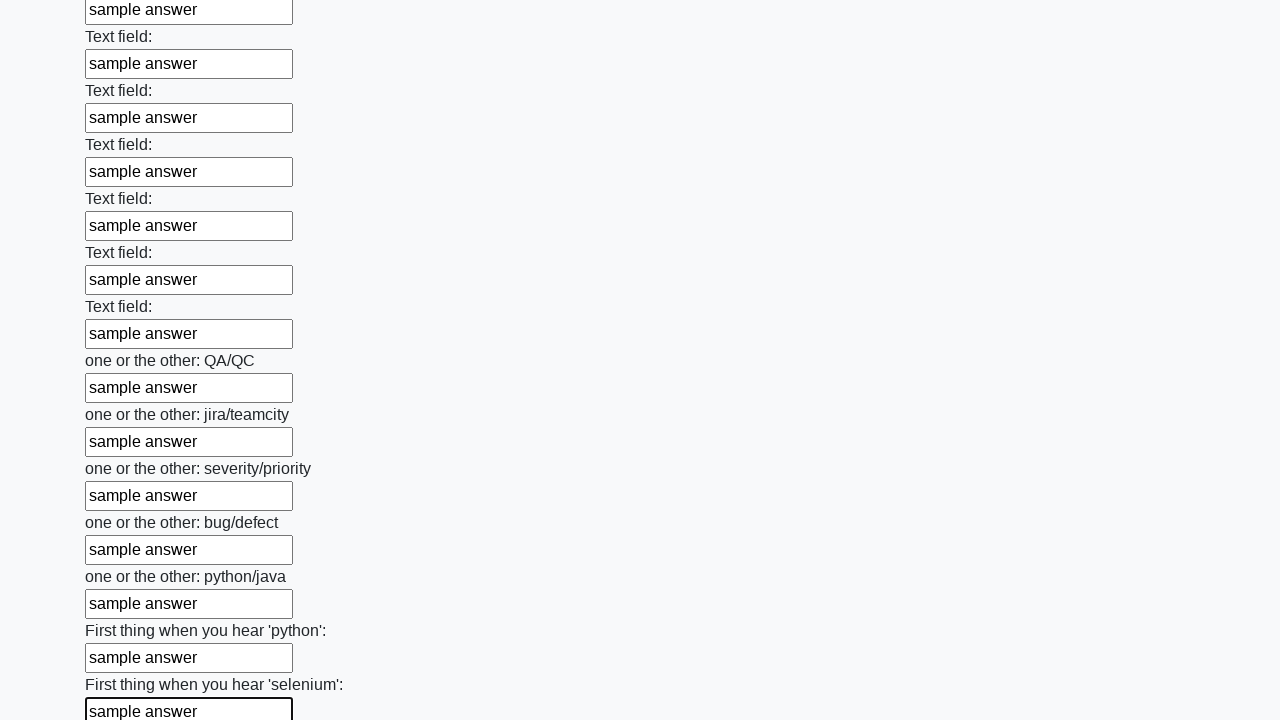

Filled a text input field with 'sample answer' on xpath=//input[@type='text'] >> nth=94
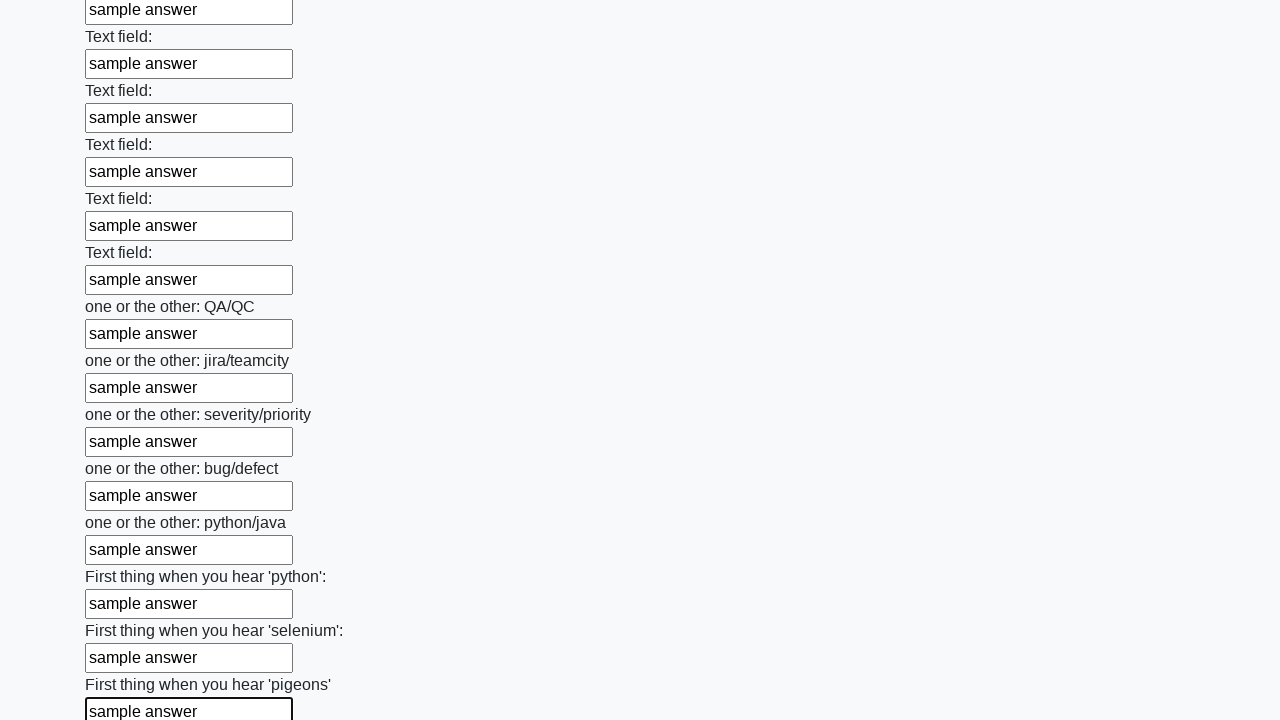

Filled a text input field with 'sample answer' on xpath=//input[@type='text'] >> nth=95
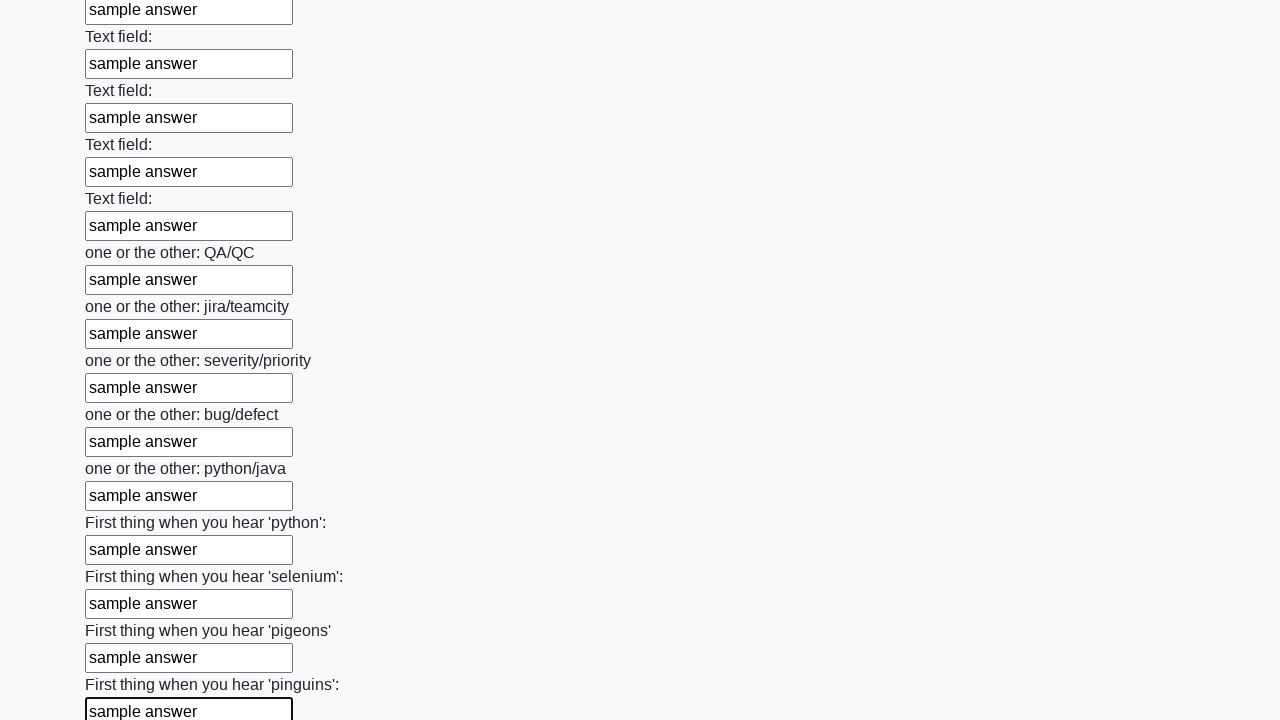

Filled a text input field with 'sample answer' on xpath=//input[@type='text'] >> nth=96
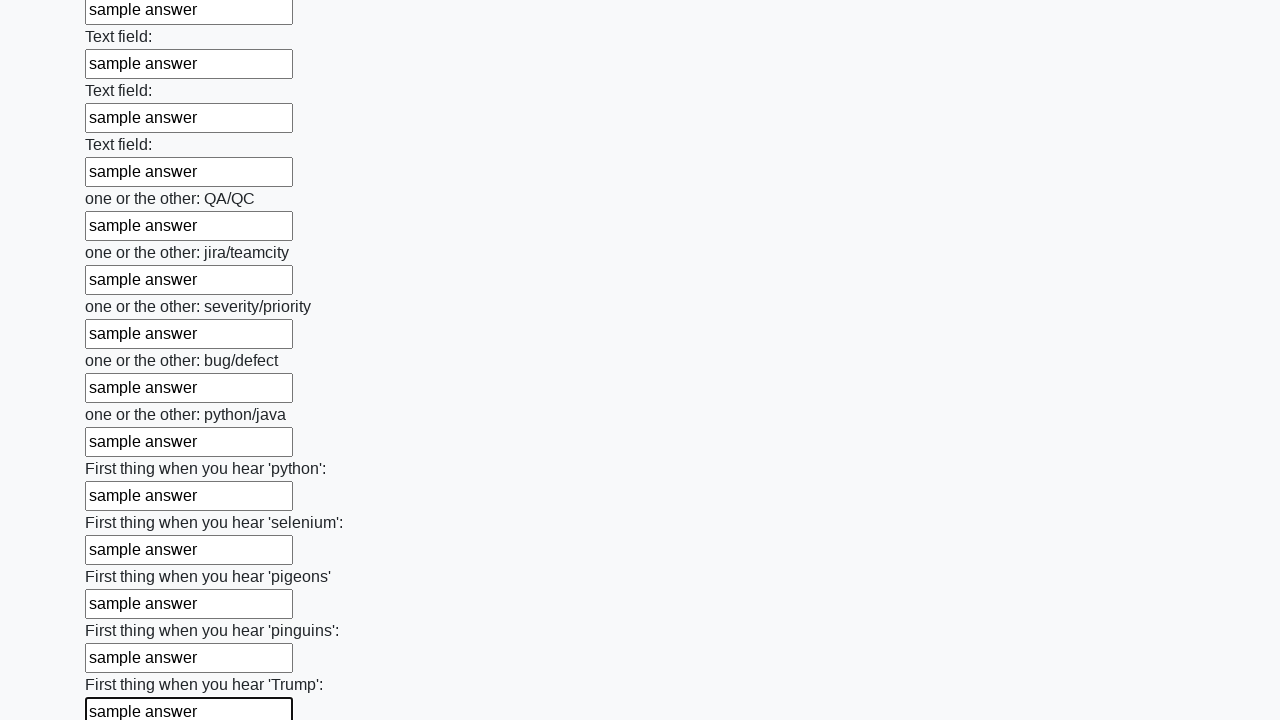

Filled a text input field with 'sample answer' on xpath=//input[@type='text'] >> nth=97
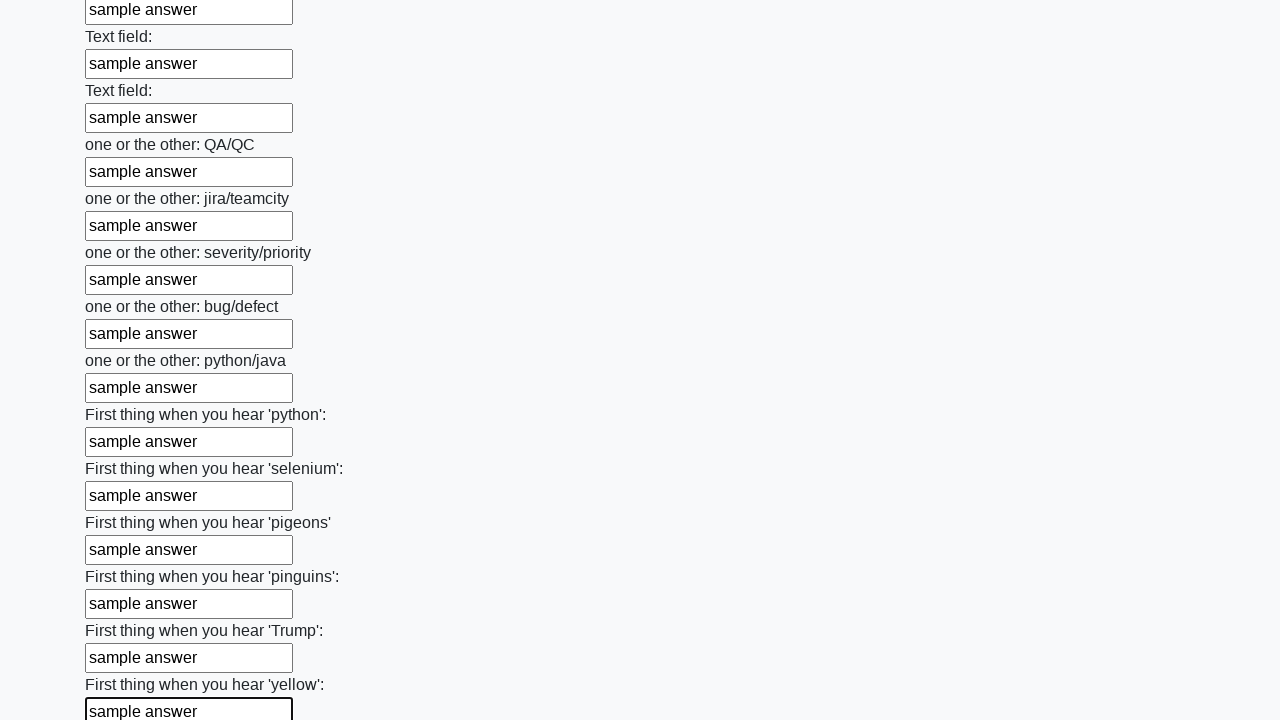

Filled a text input field with 'sample answer' on xpath=//input[@type='text'] >> nth=98
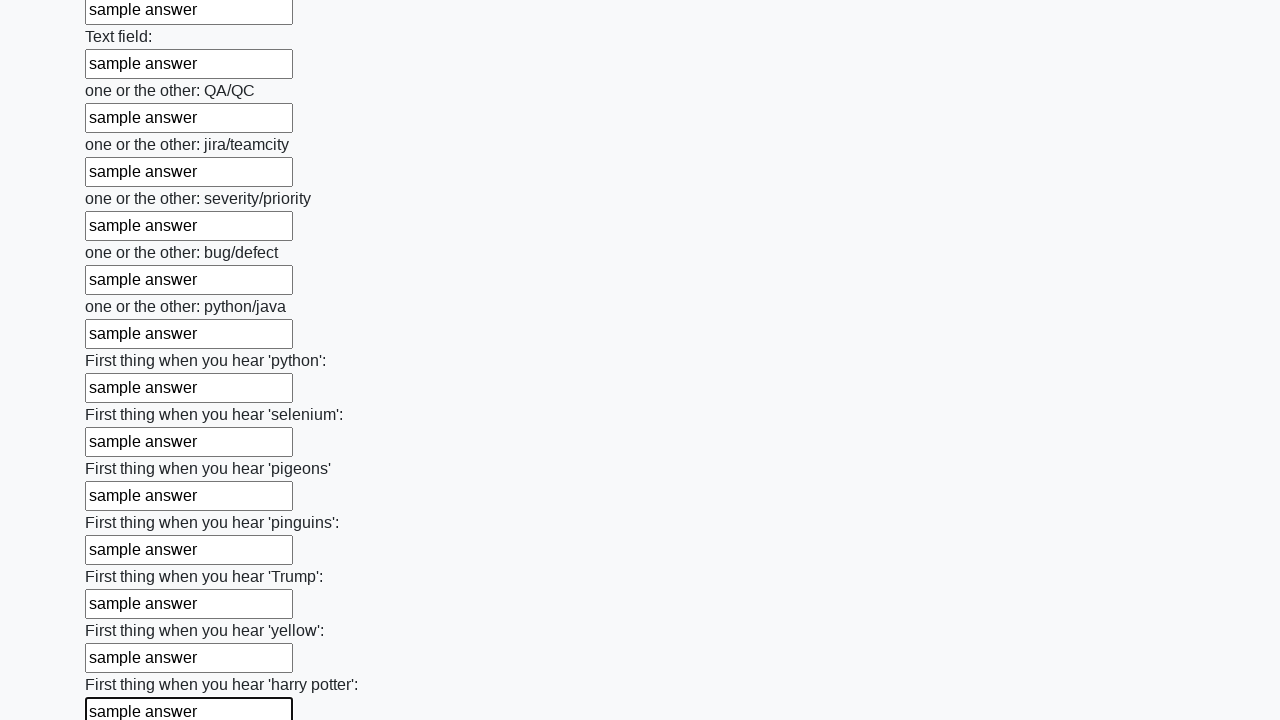

Filled a text input field with 'sample answer' on xpath=//input[@type='text'] >> nth=99
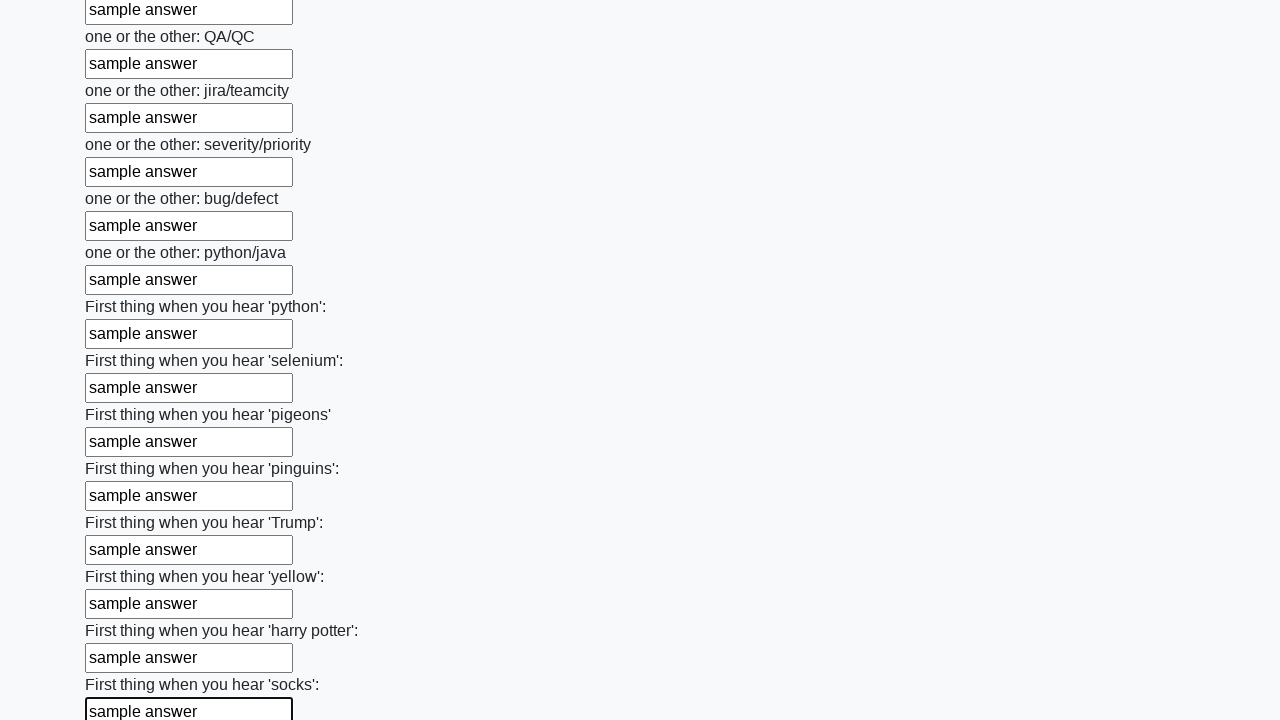

Clicked the submit button to submit the form at (123, 611) on button.btn
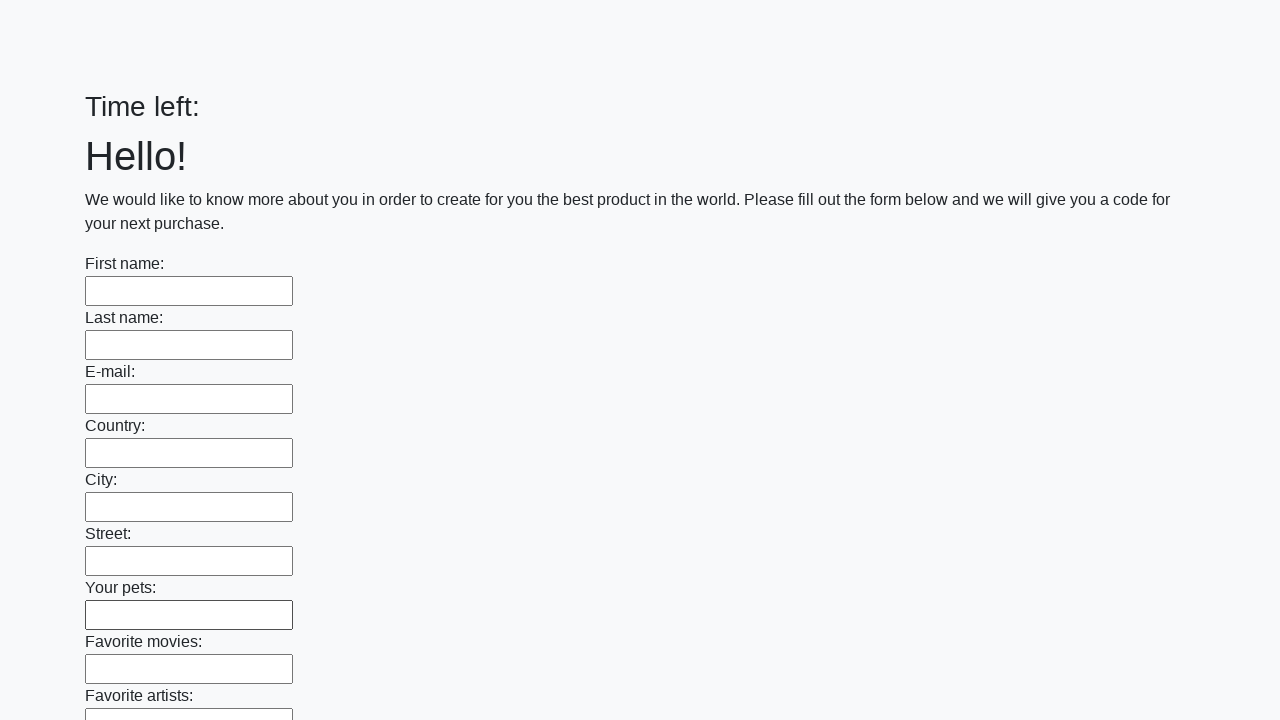

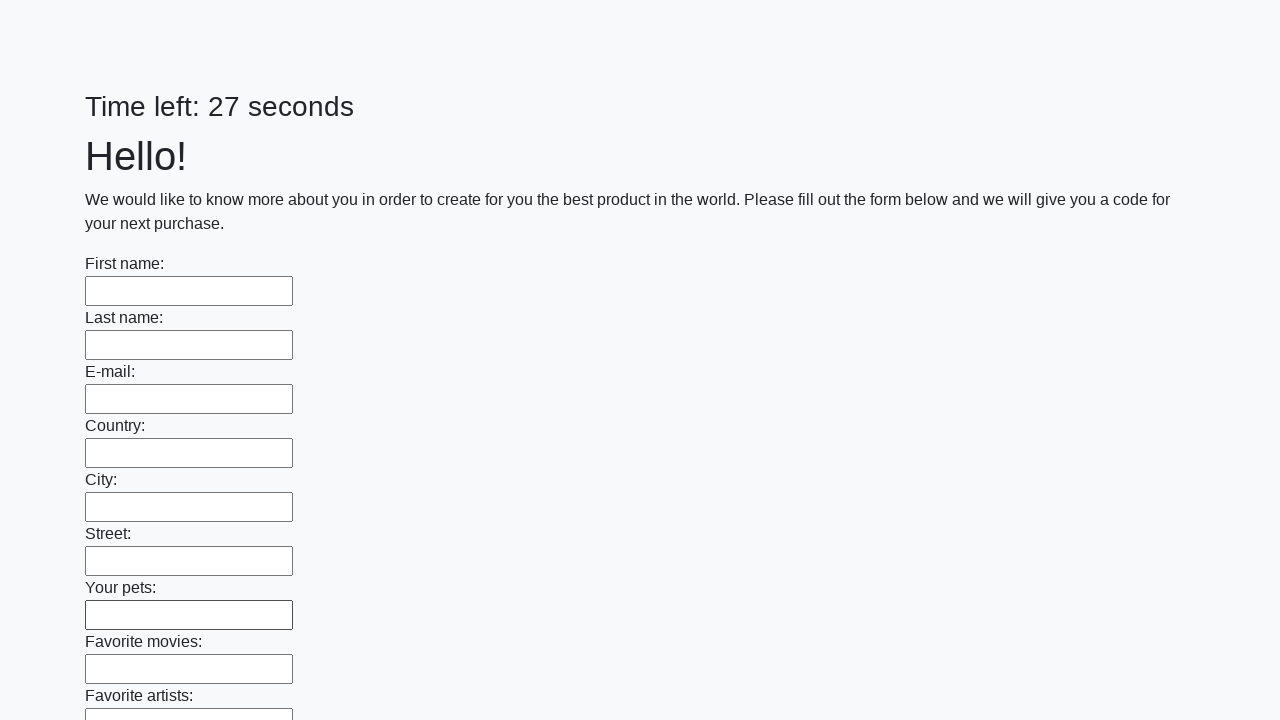